Tests a large form by filling all input fields with the value "1" and clicking the submit button to verify form submission functionality.

Starting URL: http://suninjuly.github.io/huge_form.html

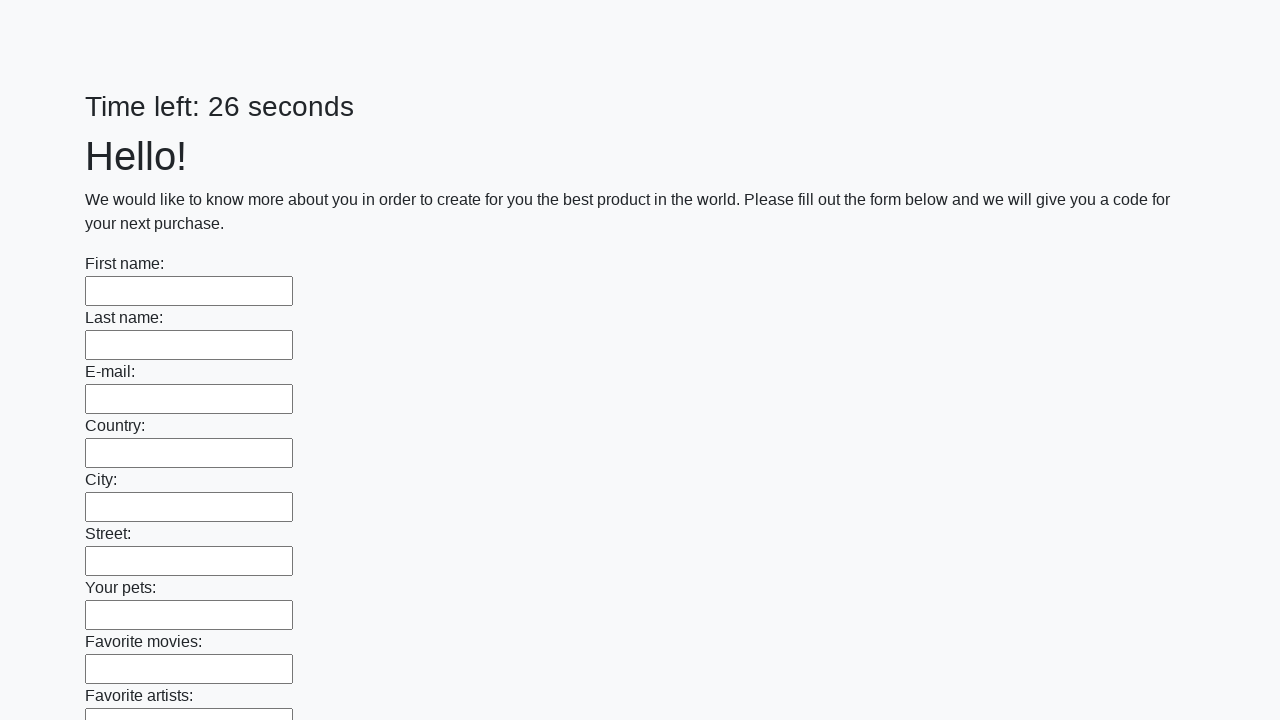

Located all input elements on the form
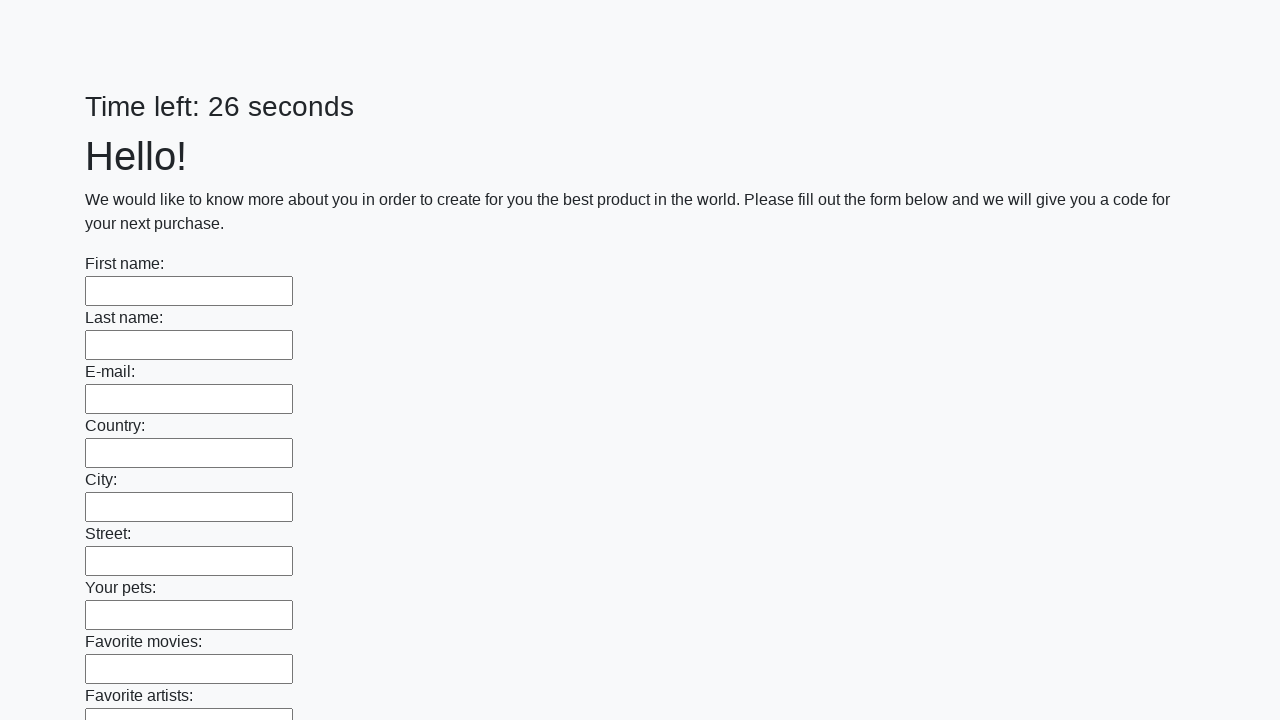

Filled an input field with '1' on input >> nth=0
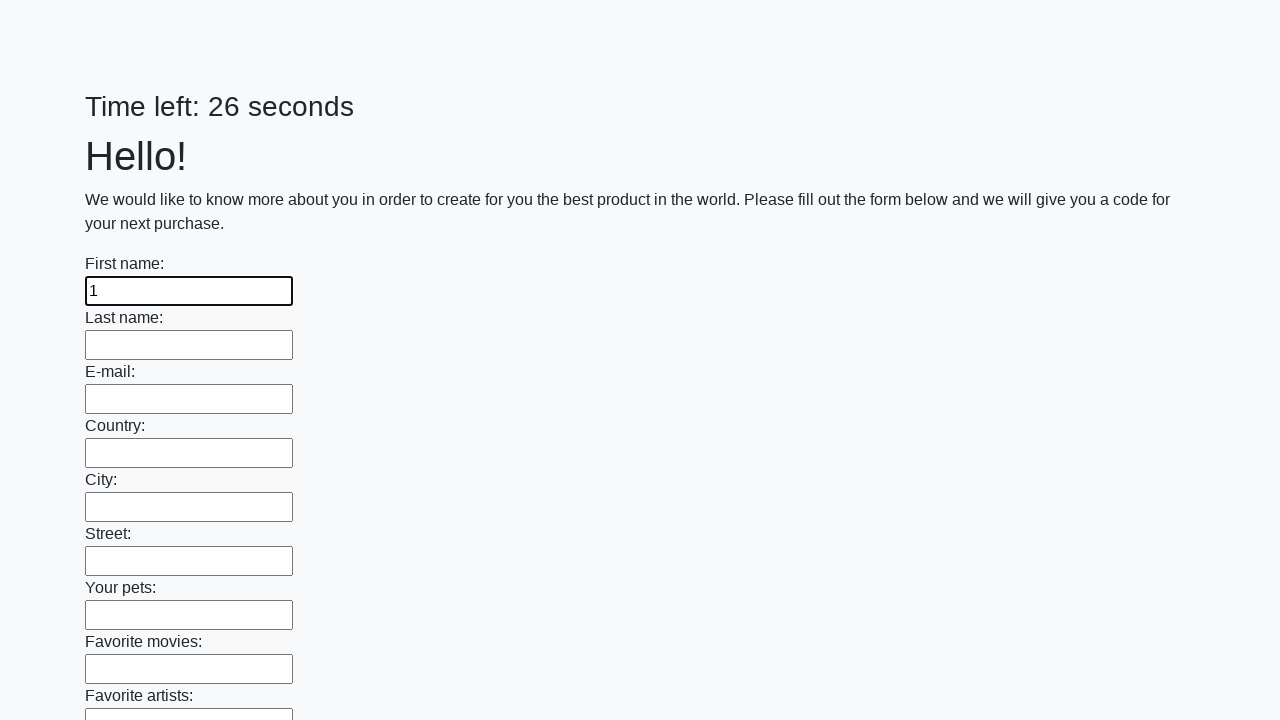

Filled an input field with '1' on input >> nth=1
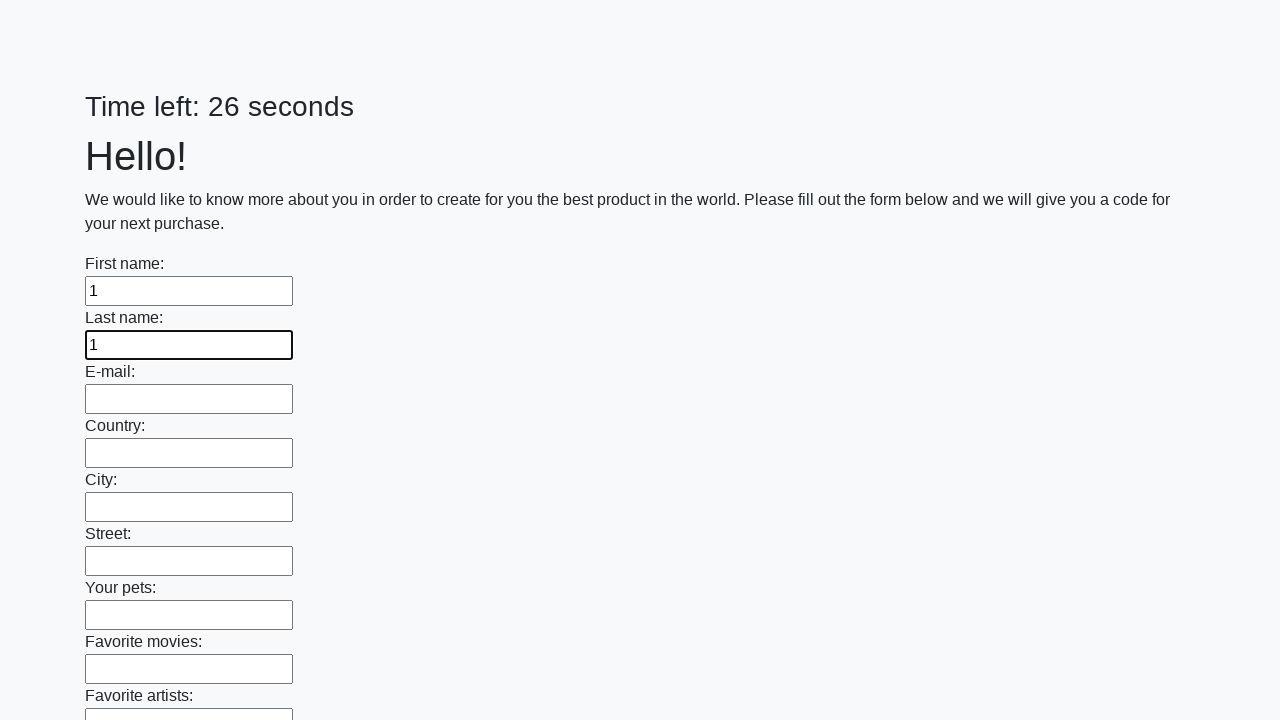

Filled an input field with '1' on input >> nth=2
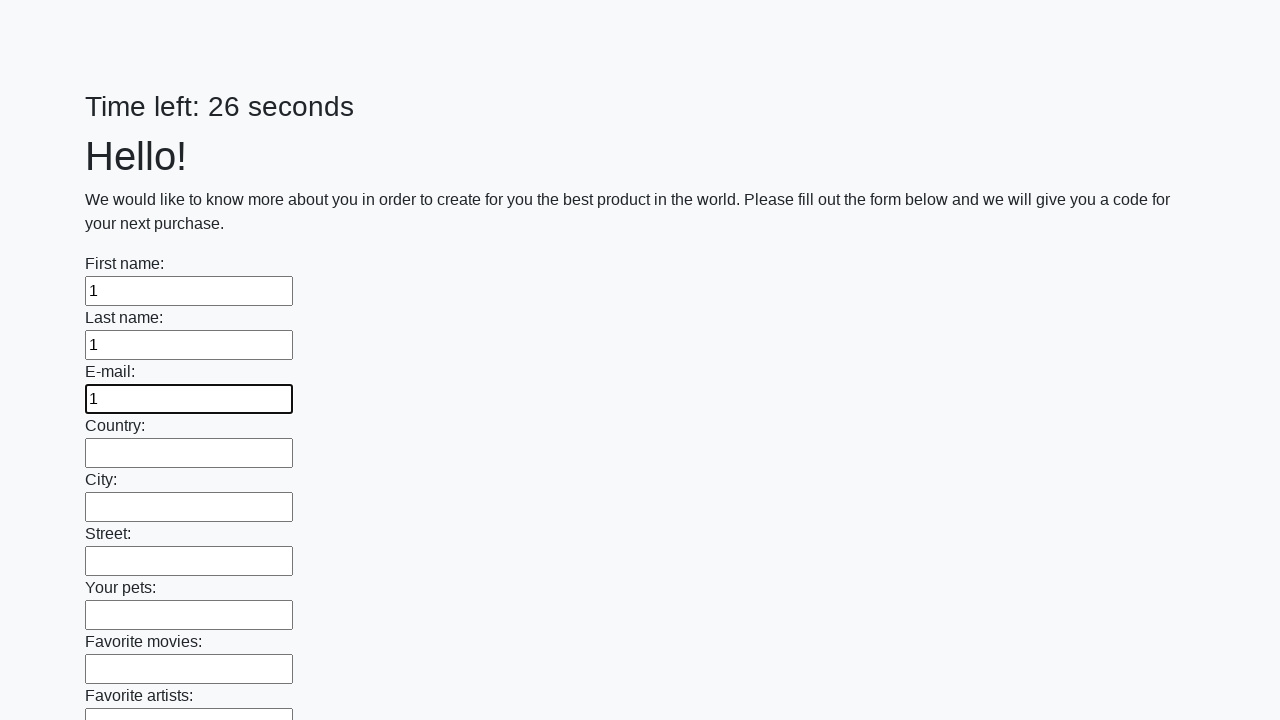

Filled an input field with '1' on input >> nth=3
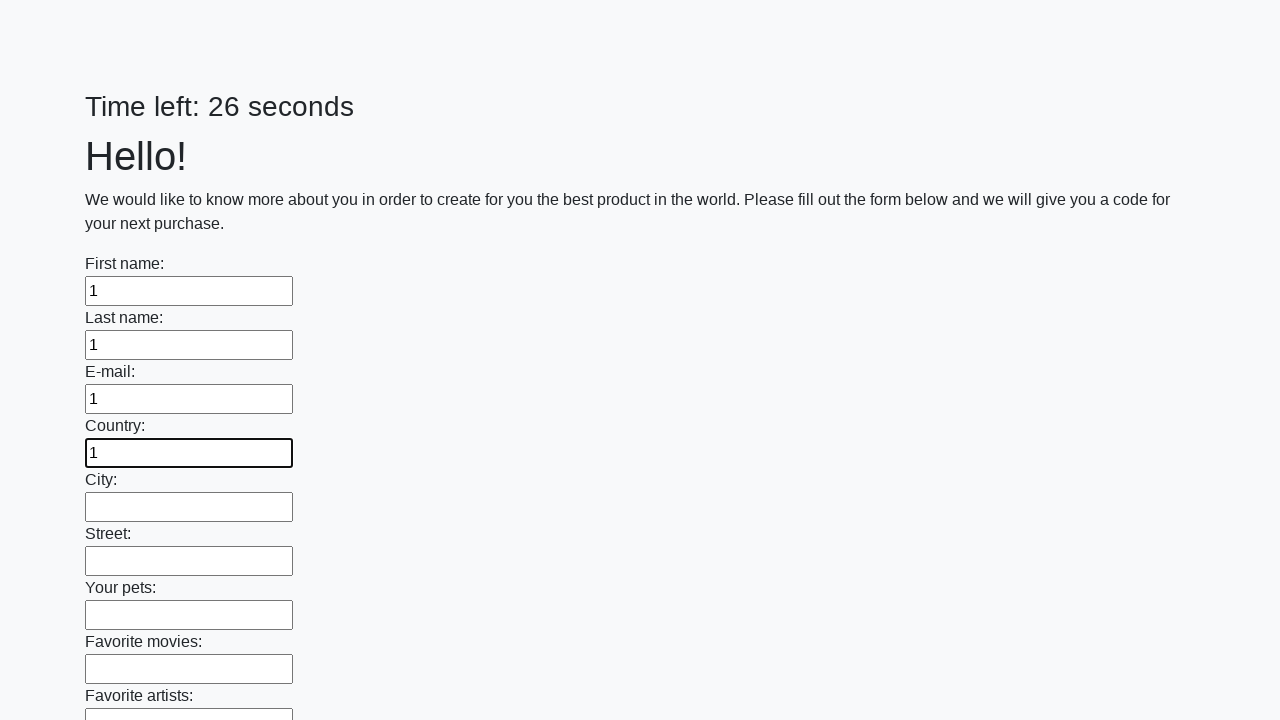

Filled an input field with '1' on input >> nth=4
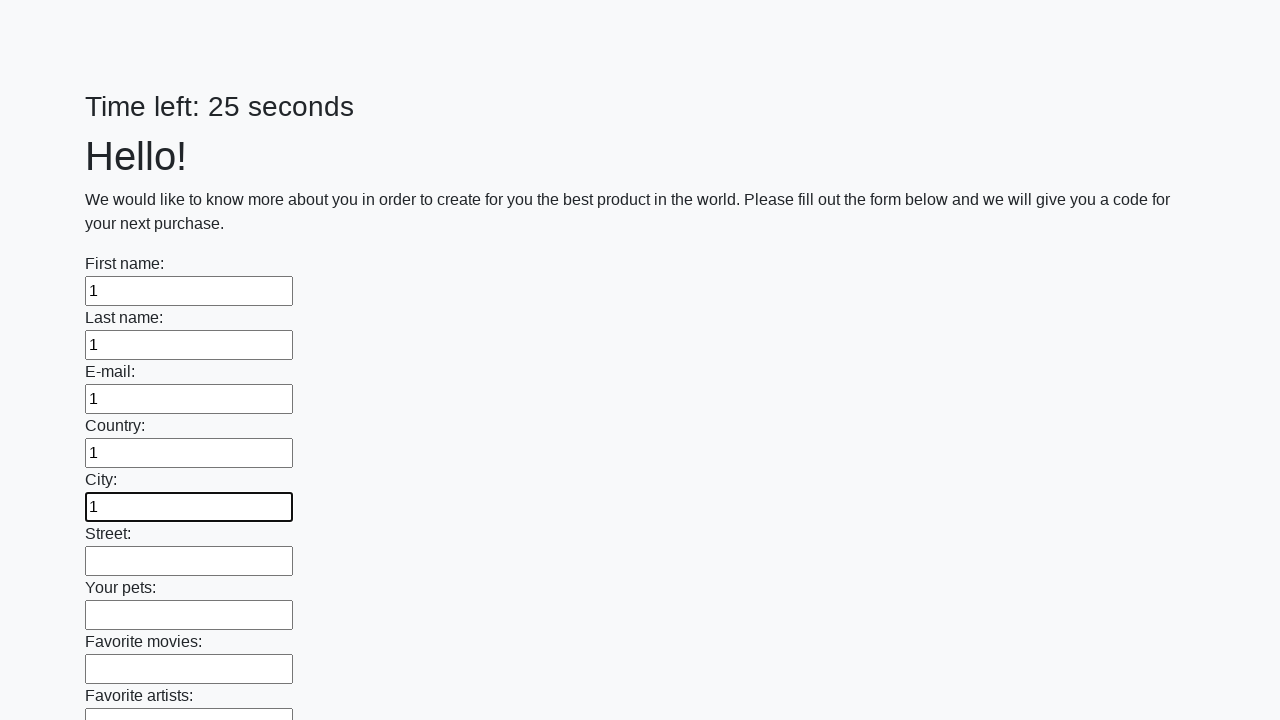

Filled an input field with '1' on input >> nth=5
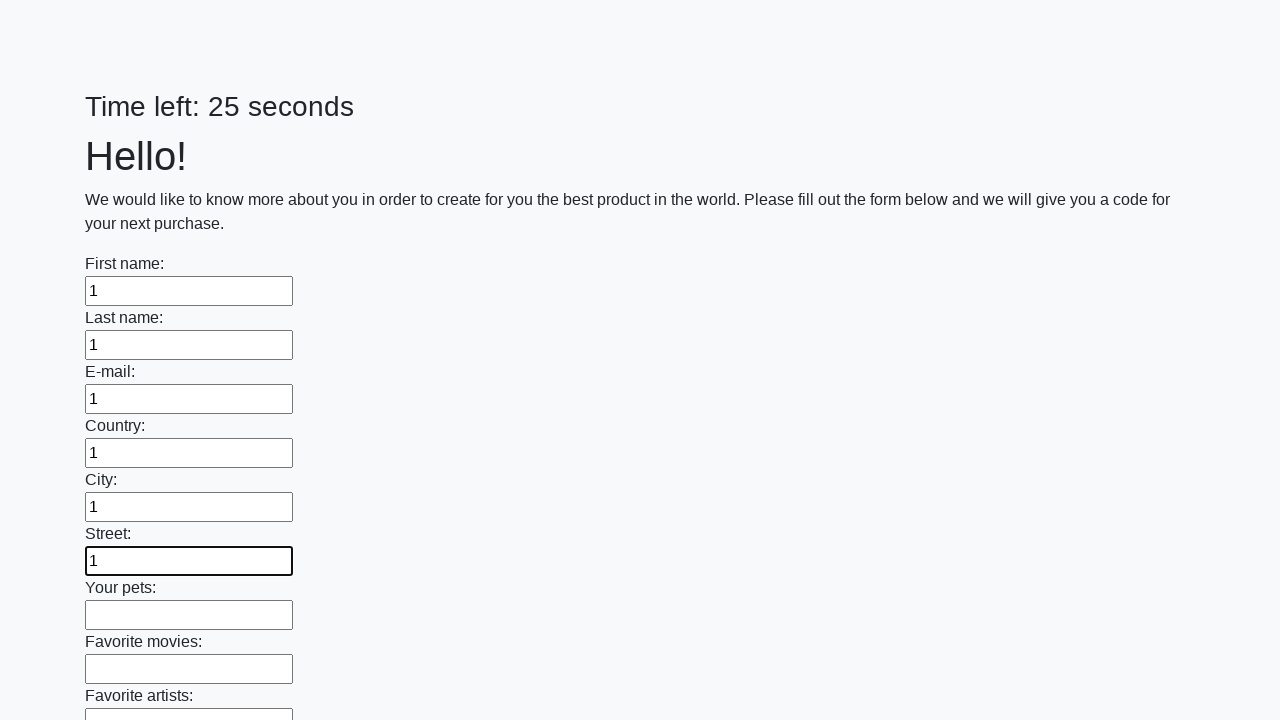

Filled an input field with '1' on input >> nth=6
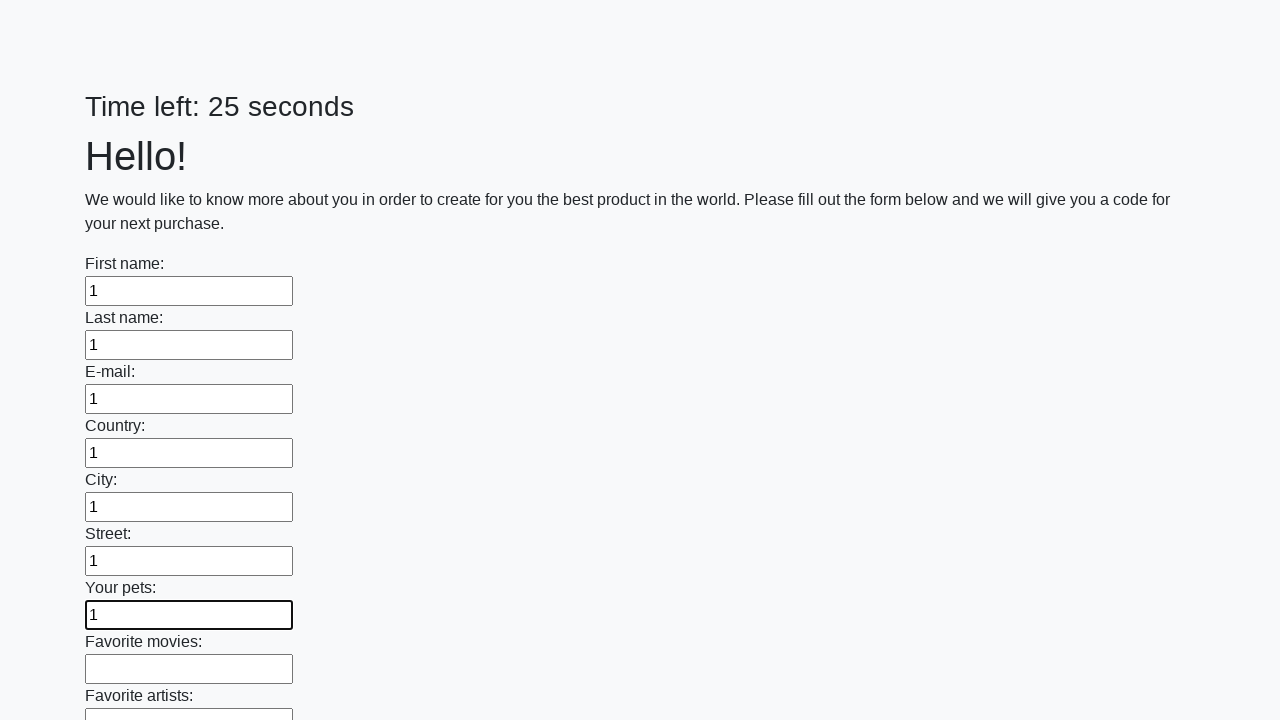

Filled an input field with '1' on input >> nth=7
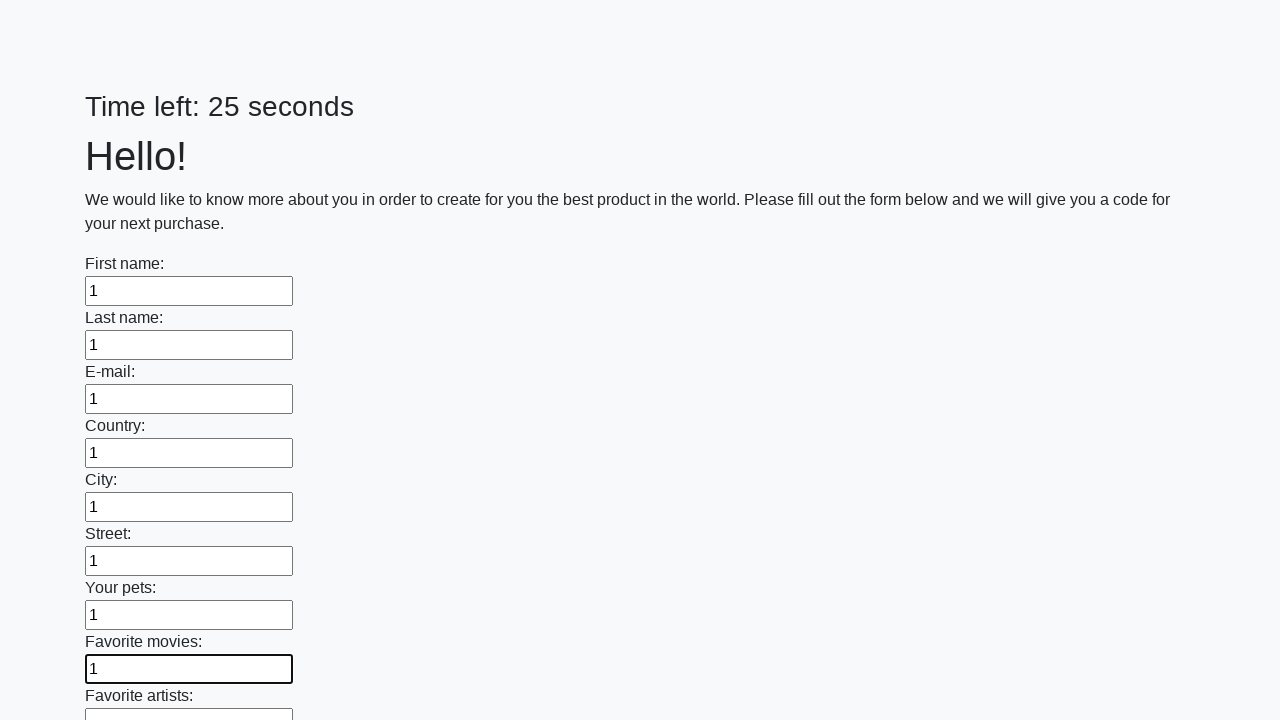

Filled an input field with '1' on input >> nth=8
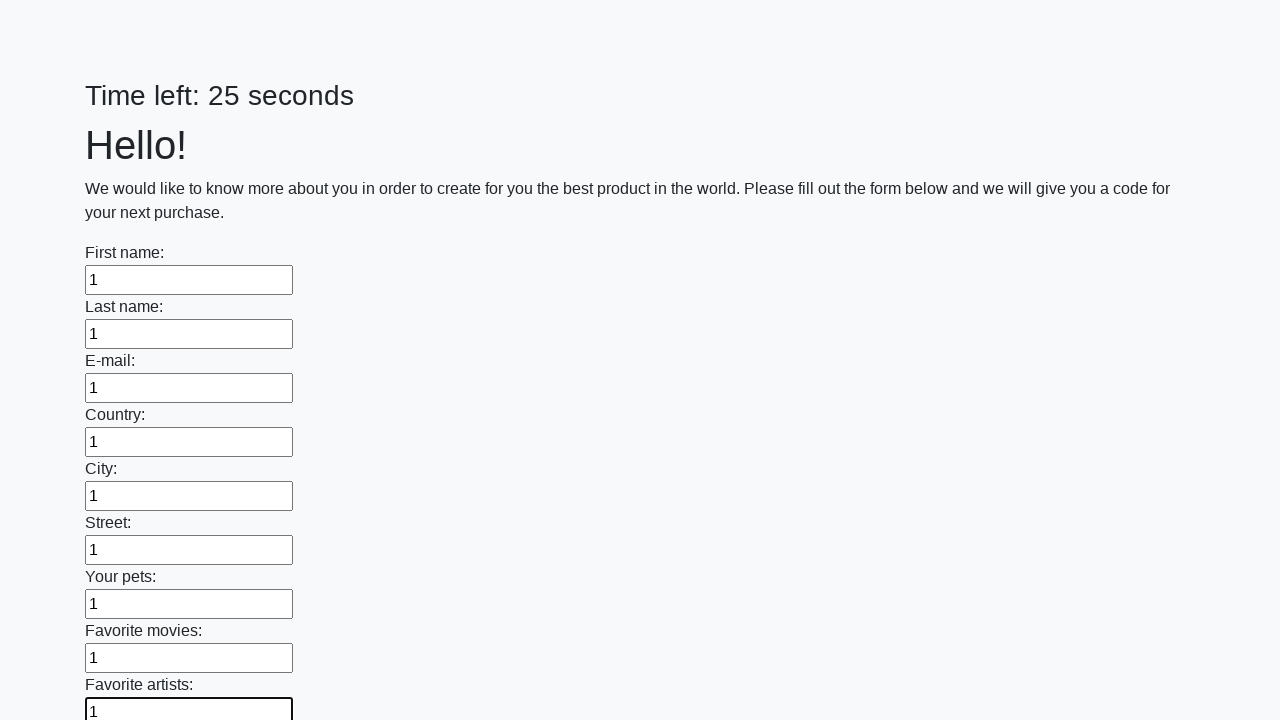

Filled an input field with '1' on input >> nth=9
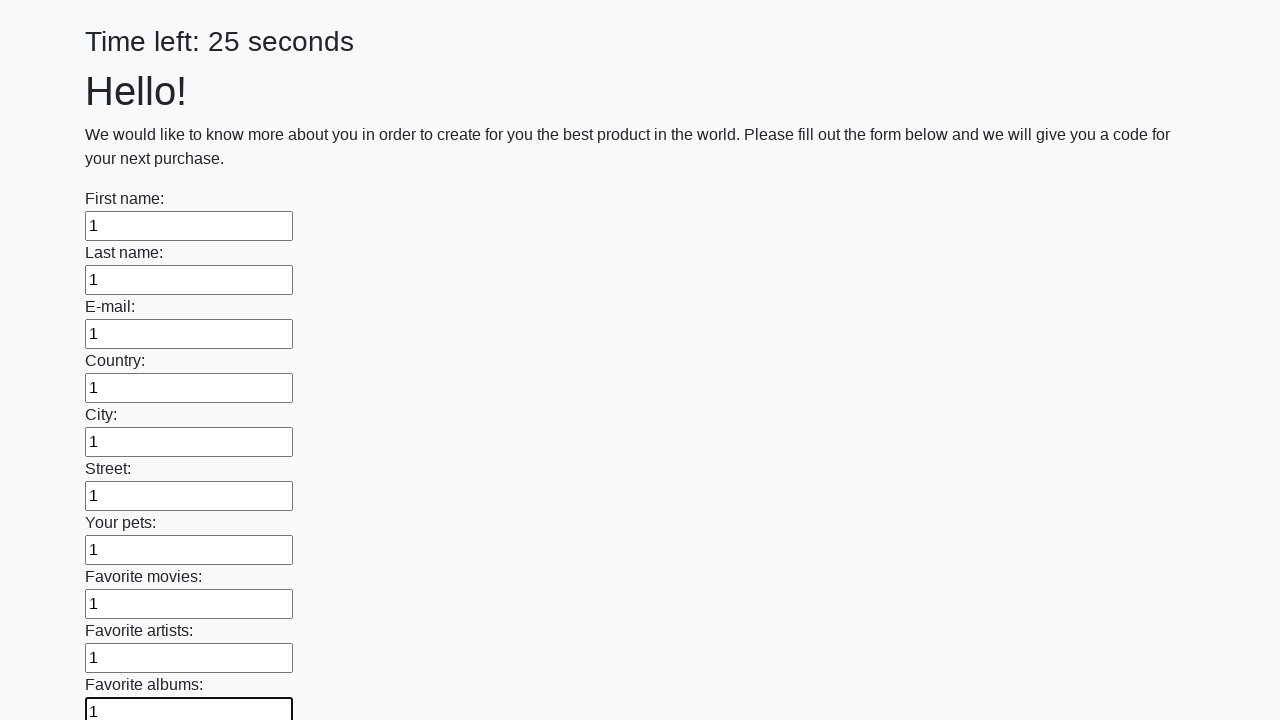

Filled an input field with '1' on input >> nth=10
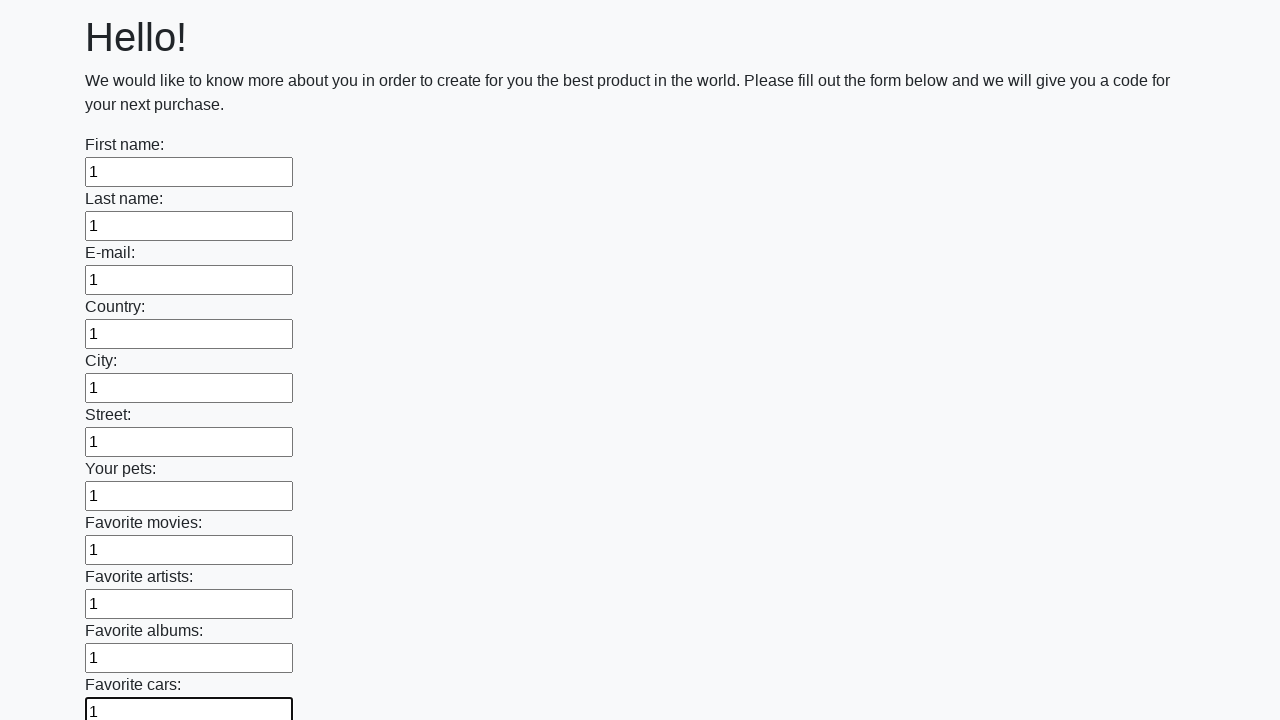

Filled an input field with '1' on input >> nth=11
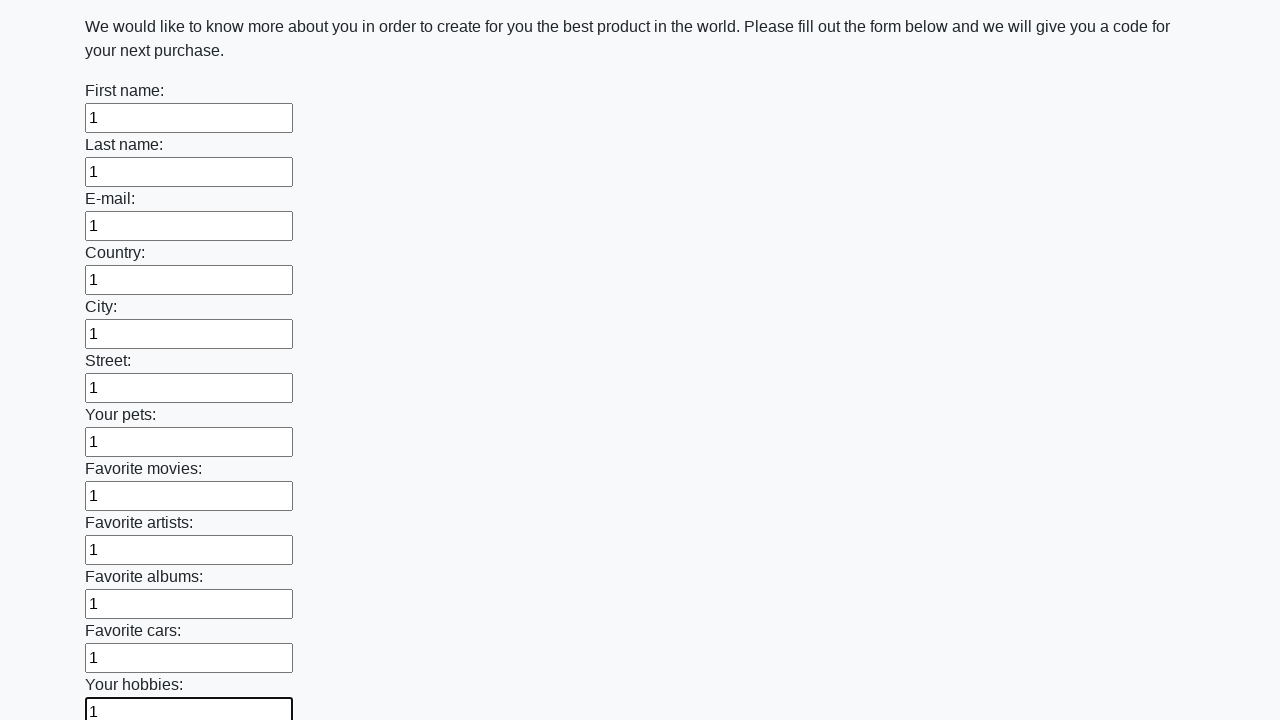

Filled an input field with '1' on input >> nth=12
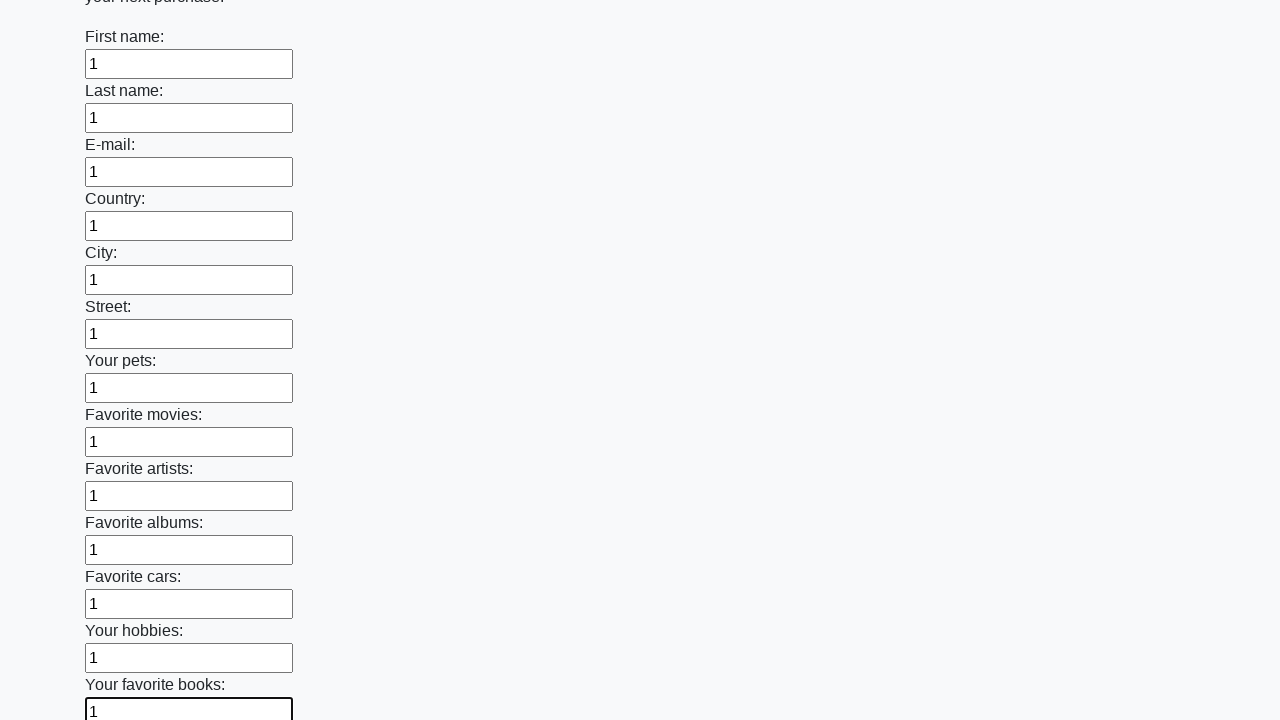

Filled an input field with '1' on input >> nth=13
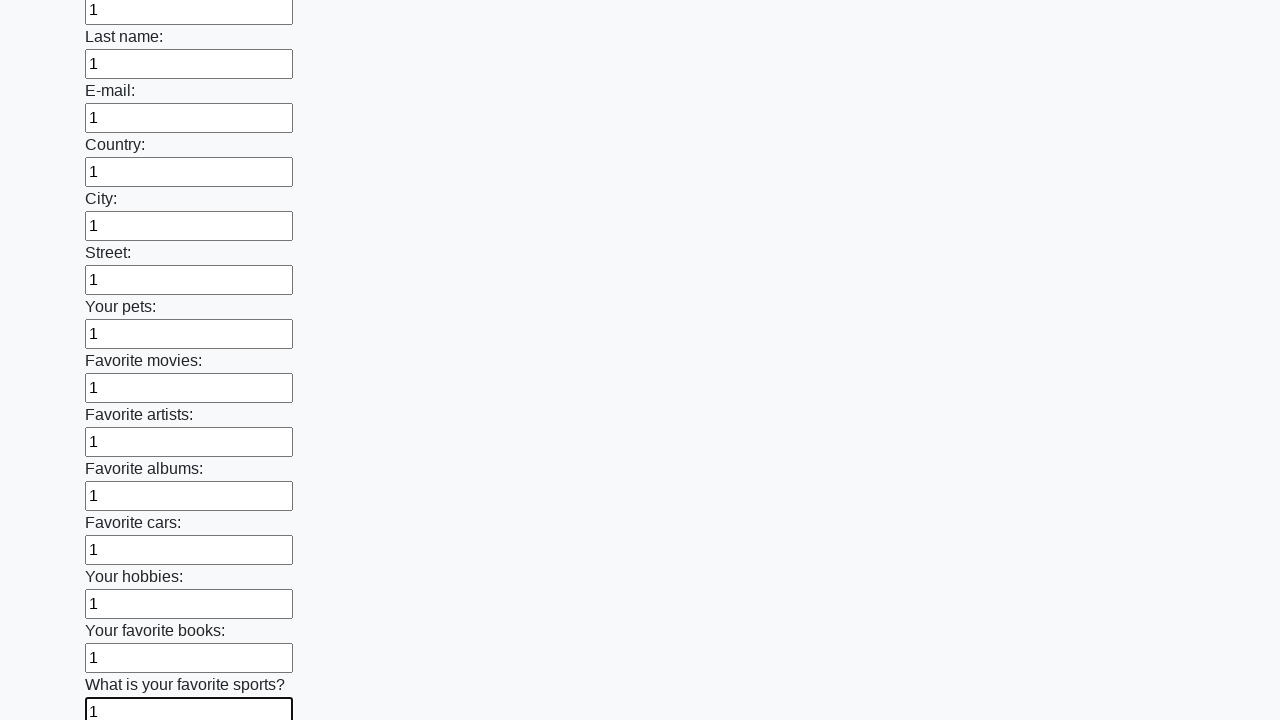

Filled an input field with '1' on input >> nth=14
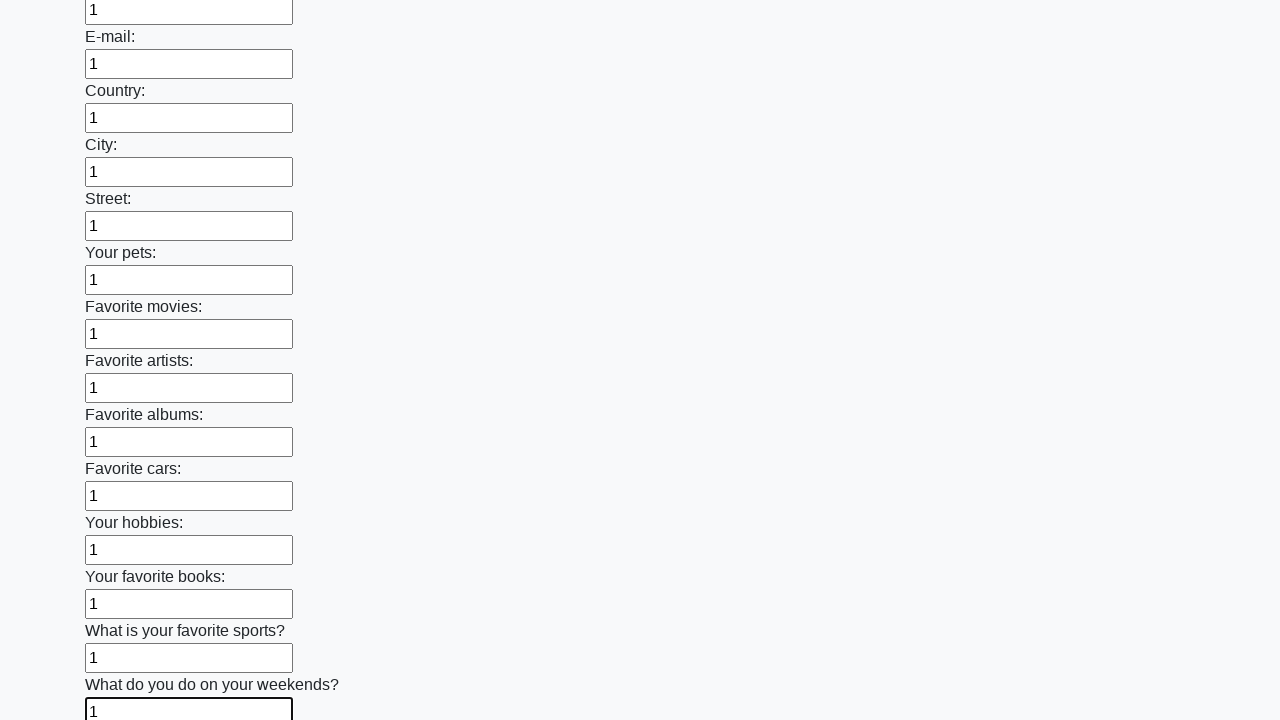

Filled an input field with '1' on input >> nth=15
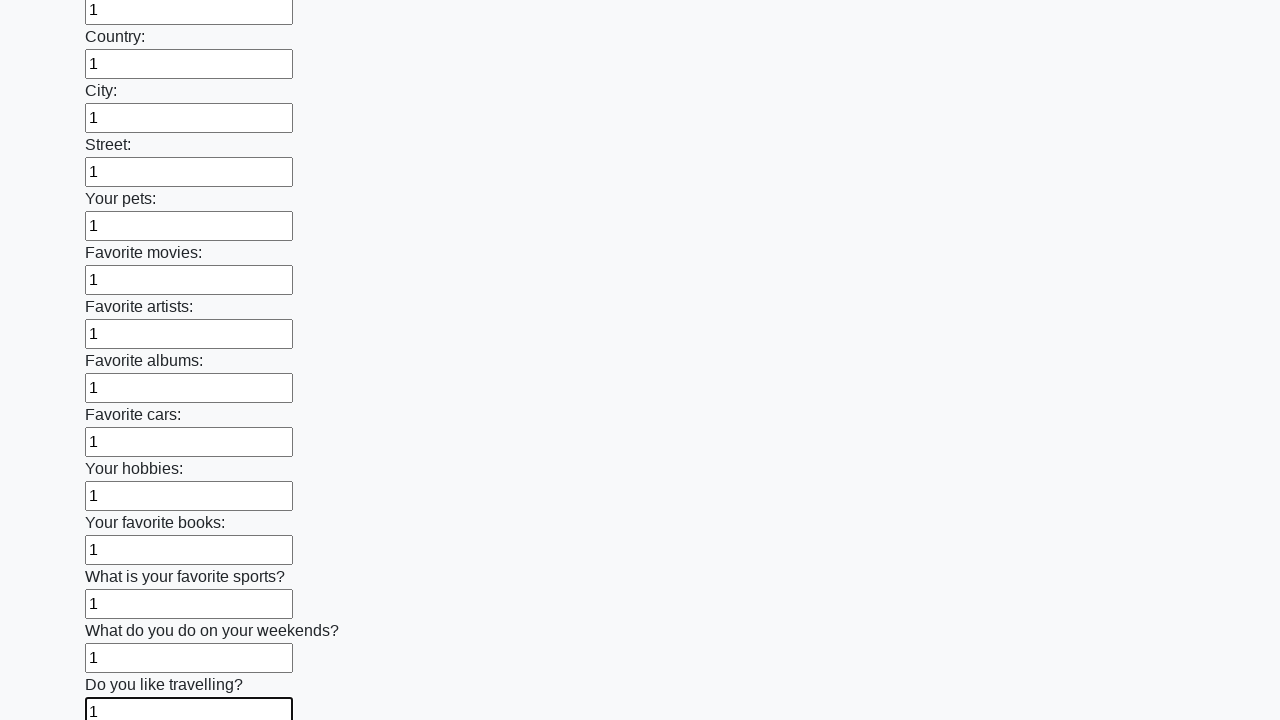

Filled an input field with '1' on input >> nth=16
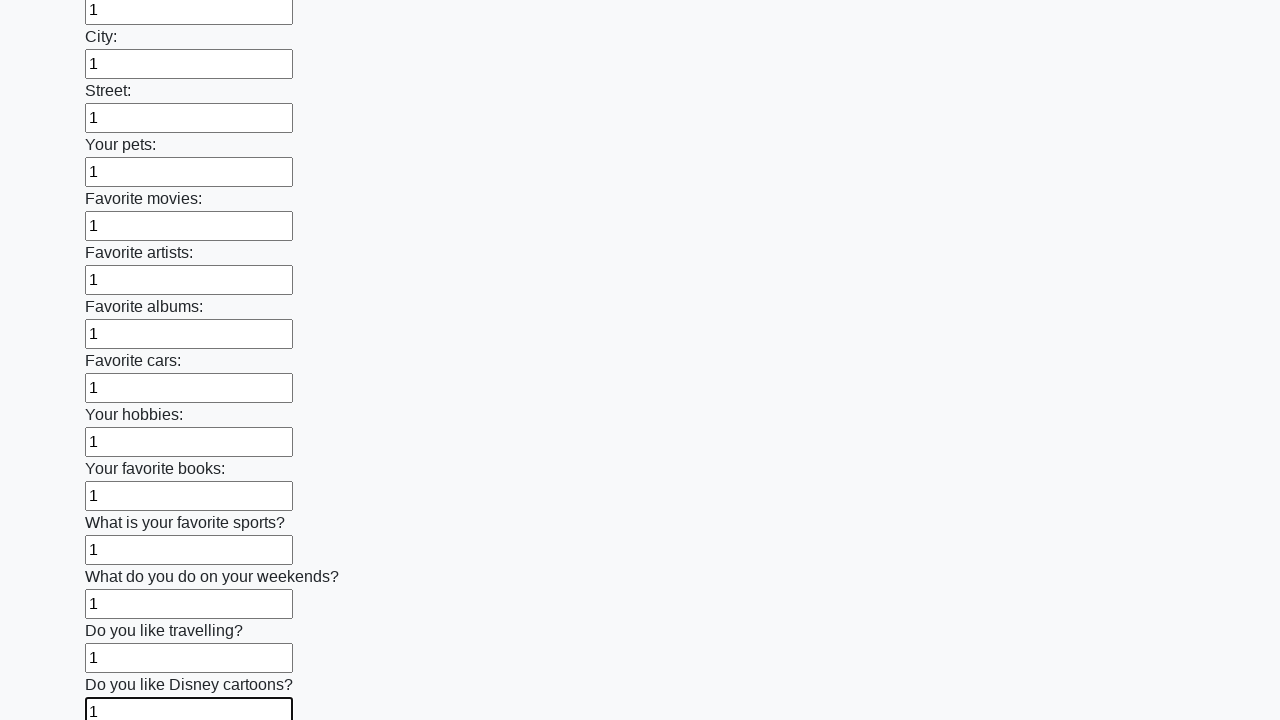

Filled an input field with '1' on input >> nth=17
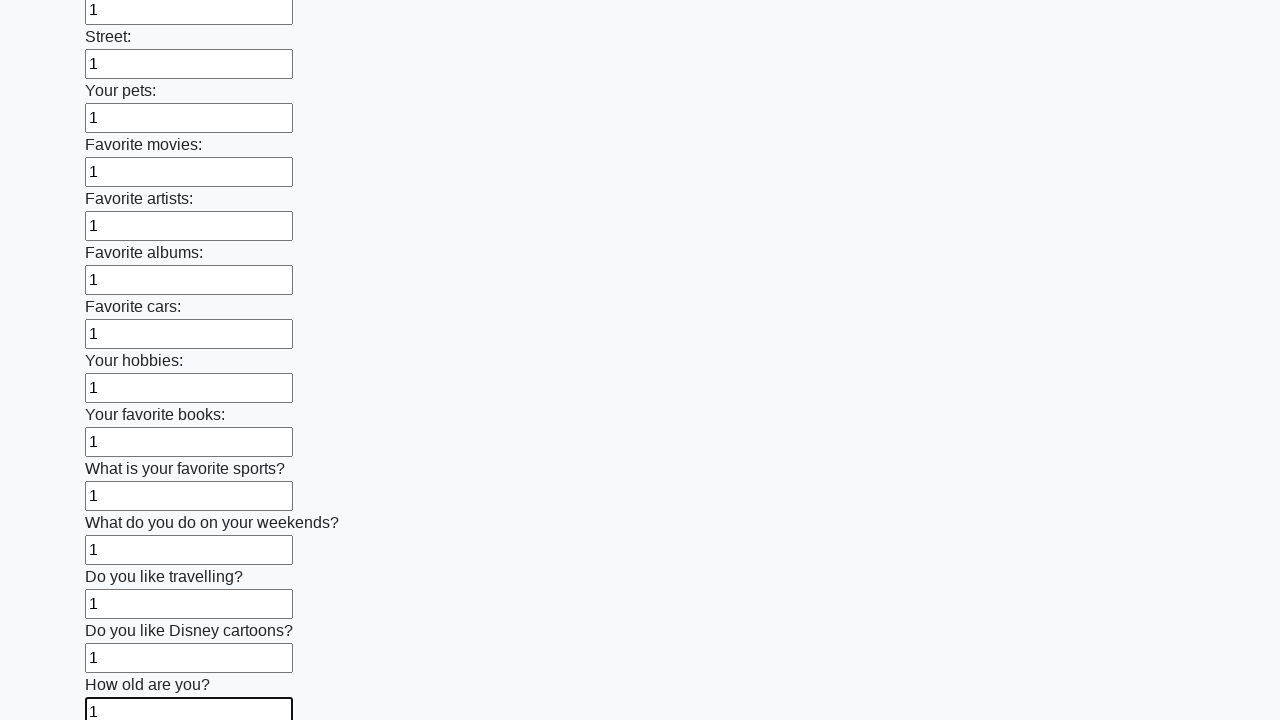

Filled an input field with '1' on input >> nth=18
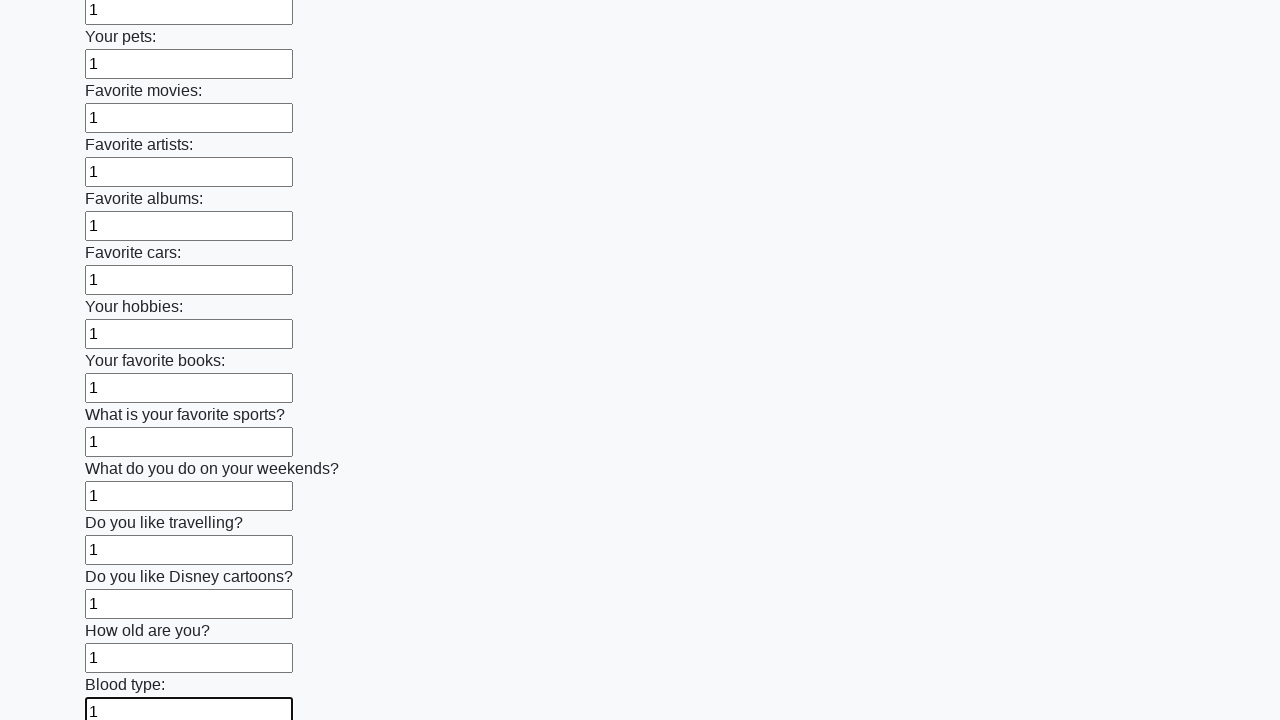

Filled an input field with '1' on input >> nth=19
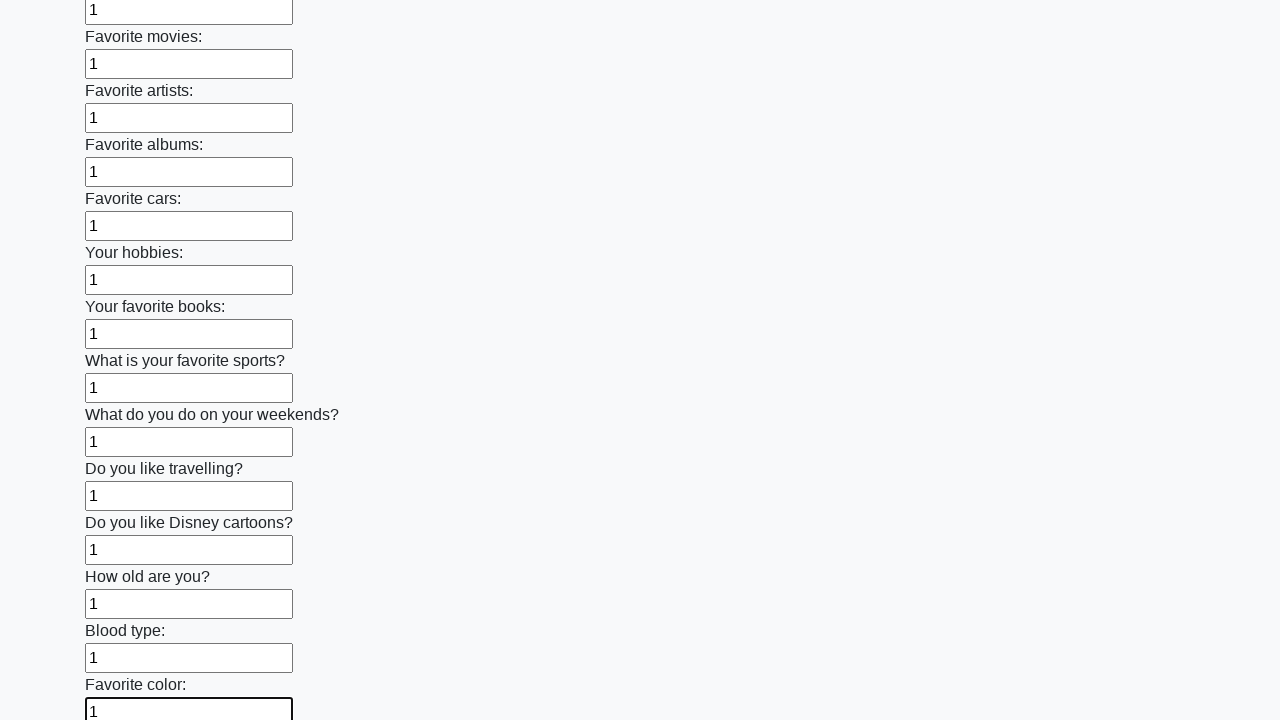

Filled an input field with '1' on input >> nth=20
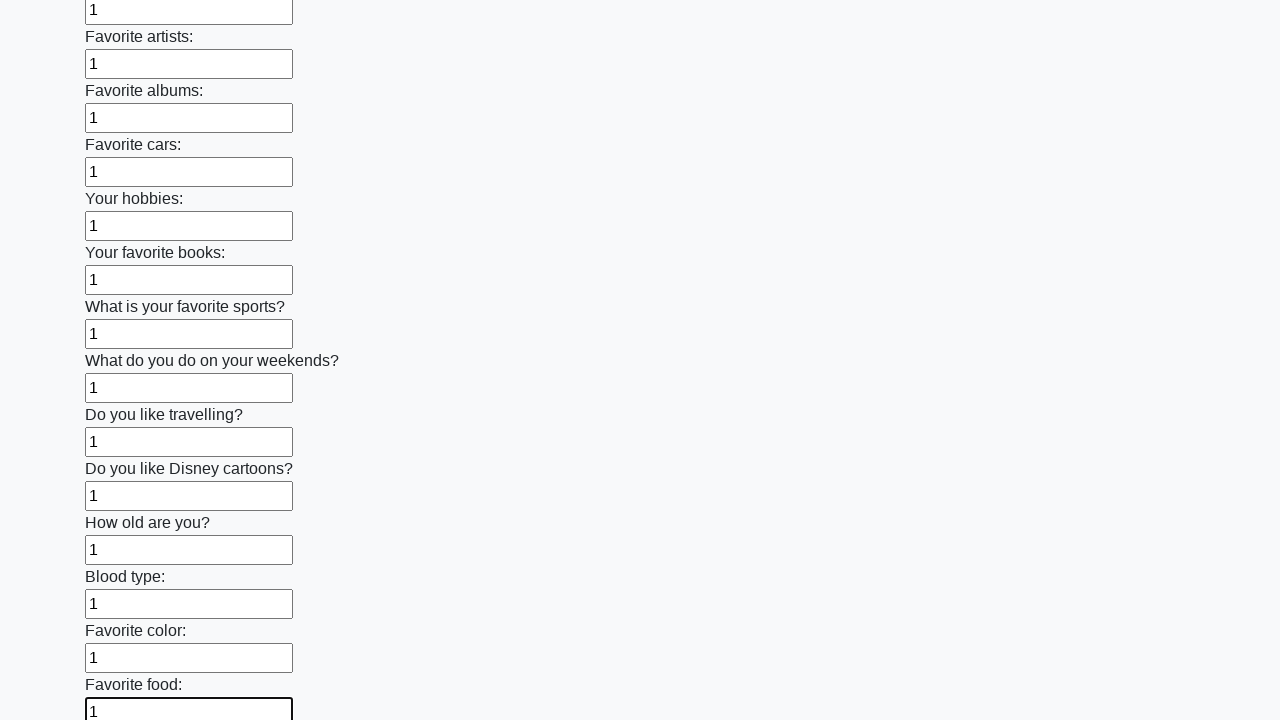

Filled an input field with '1' on input >> nth=21
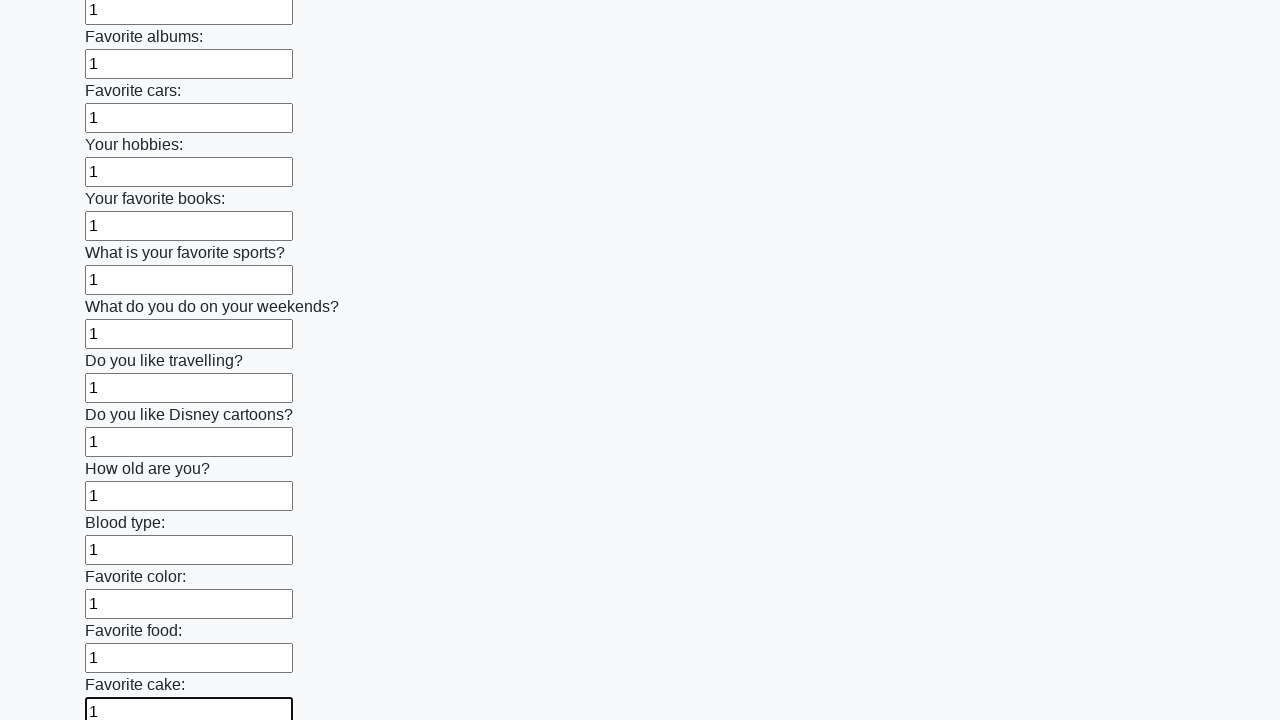

Filled an input field with '1' on input >> nth=22
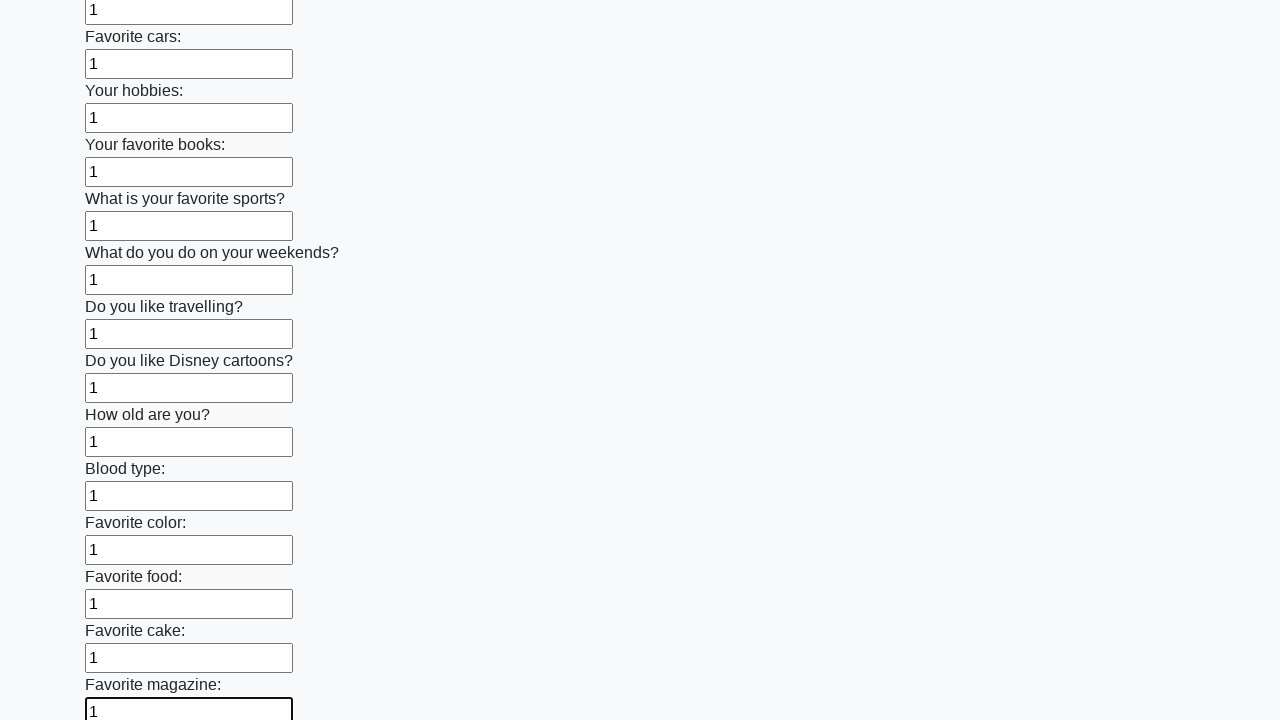

Filled an input field with '1' on input >> nth=23
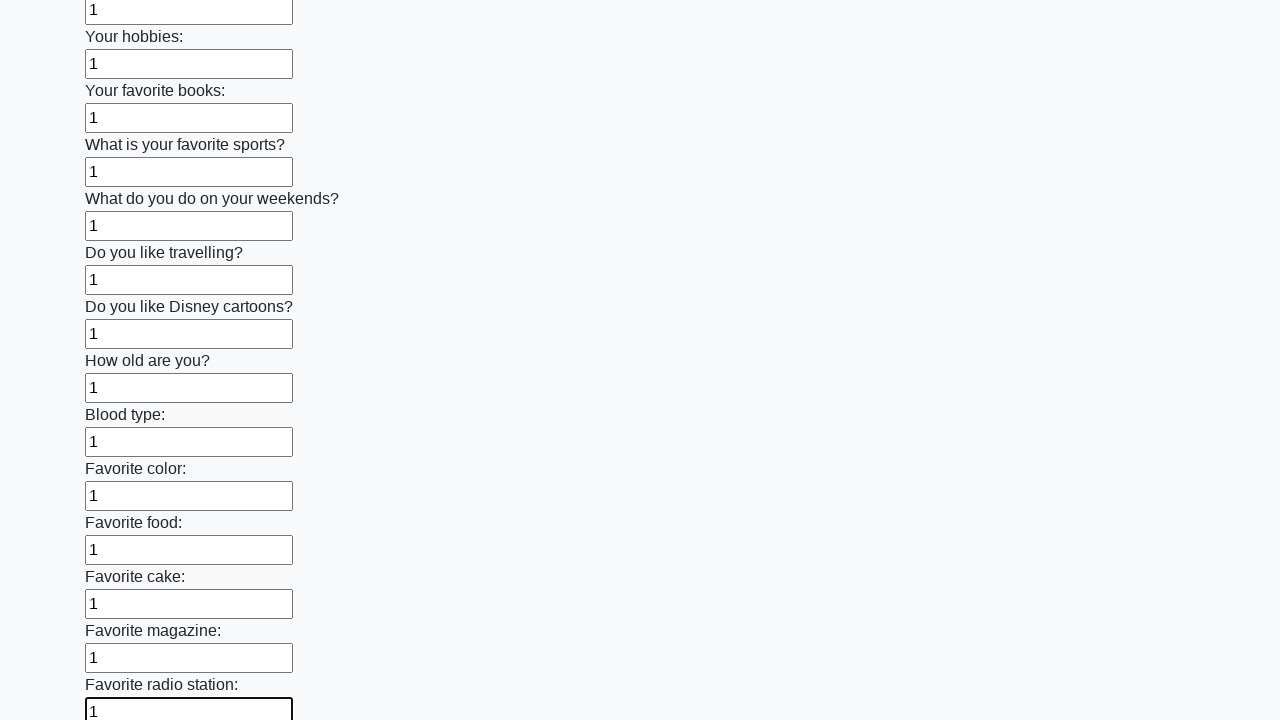

Filled an input field with '1' on input >> nth=24
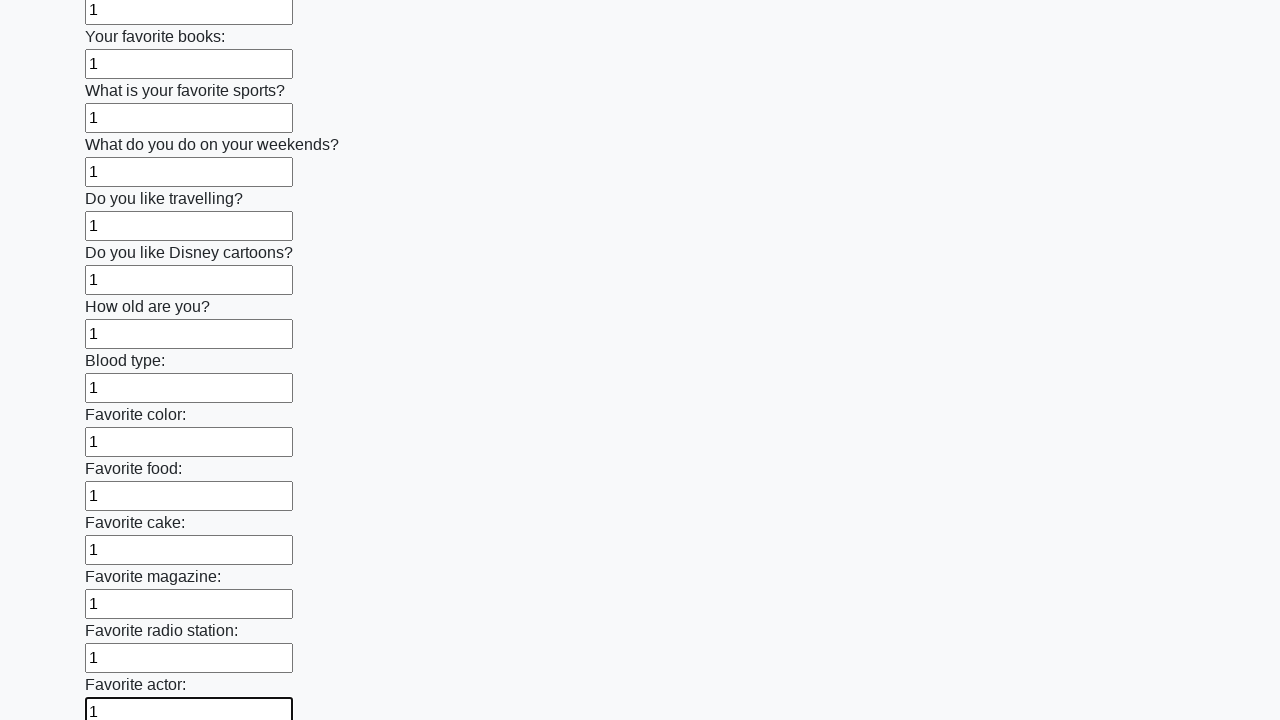

Filled an input field with '1' on input >> nth=25
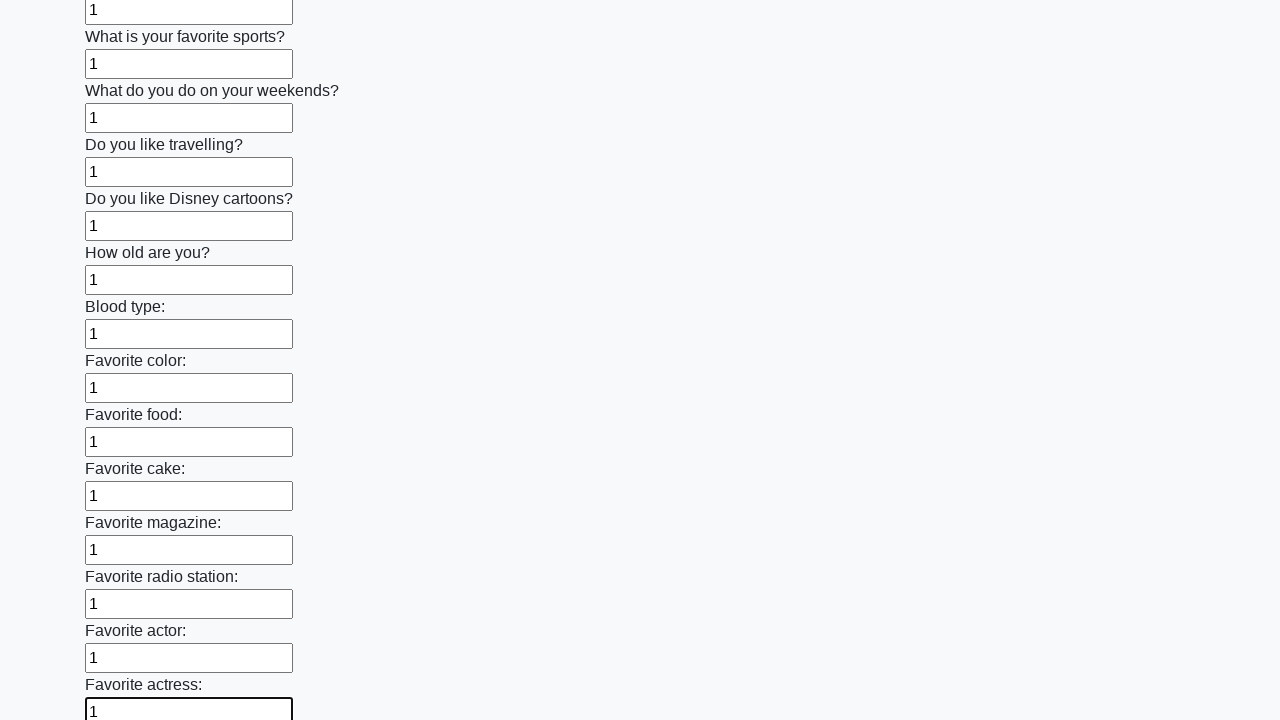

Filled an input field with '1' on input >> nth=26
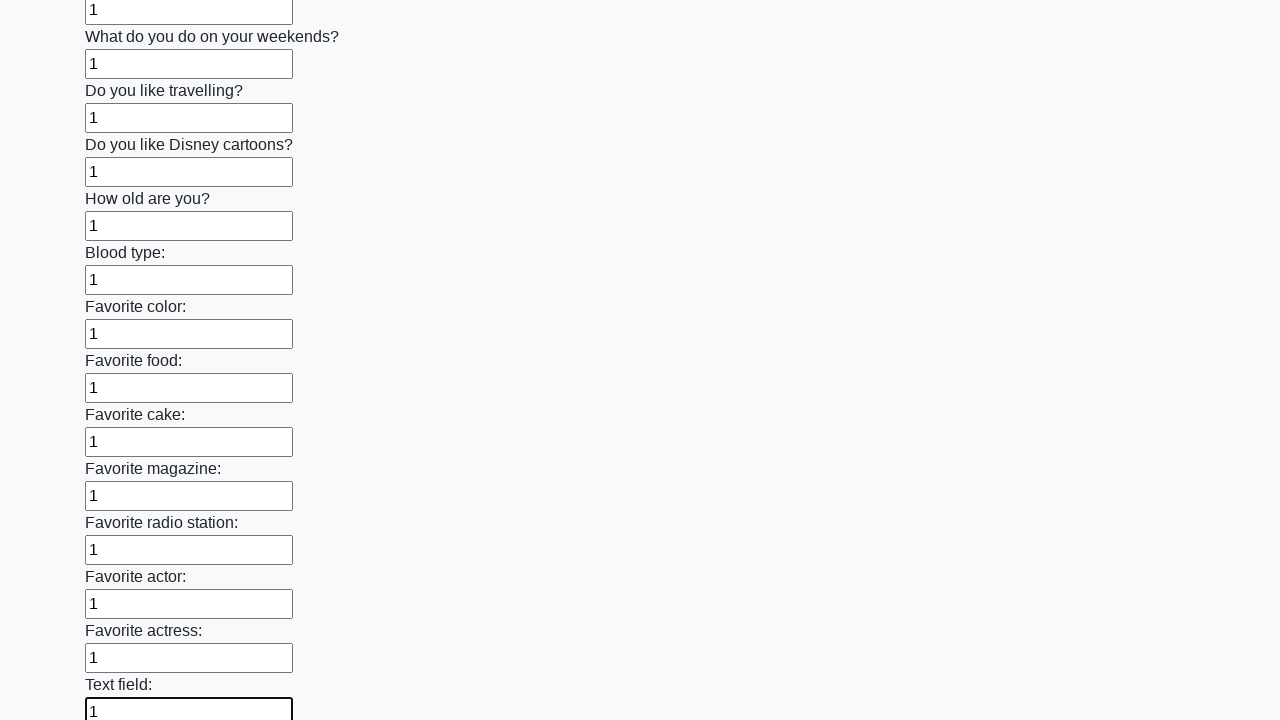

Filled an input field with '1' on input >> nth=27
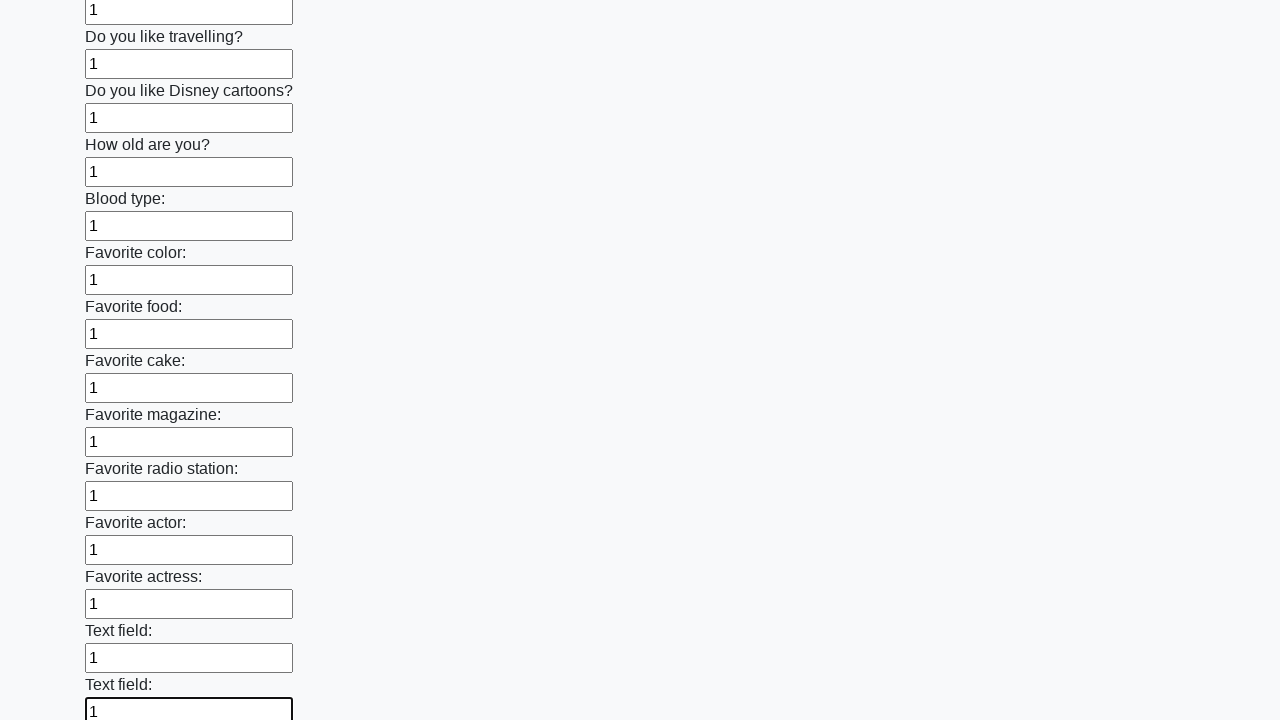

Filled an input field with '1' on input >> nth=28
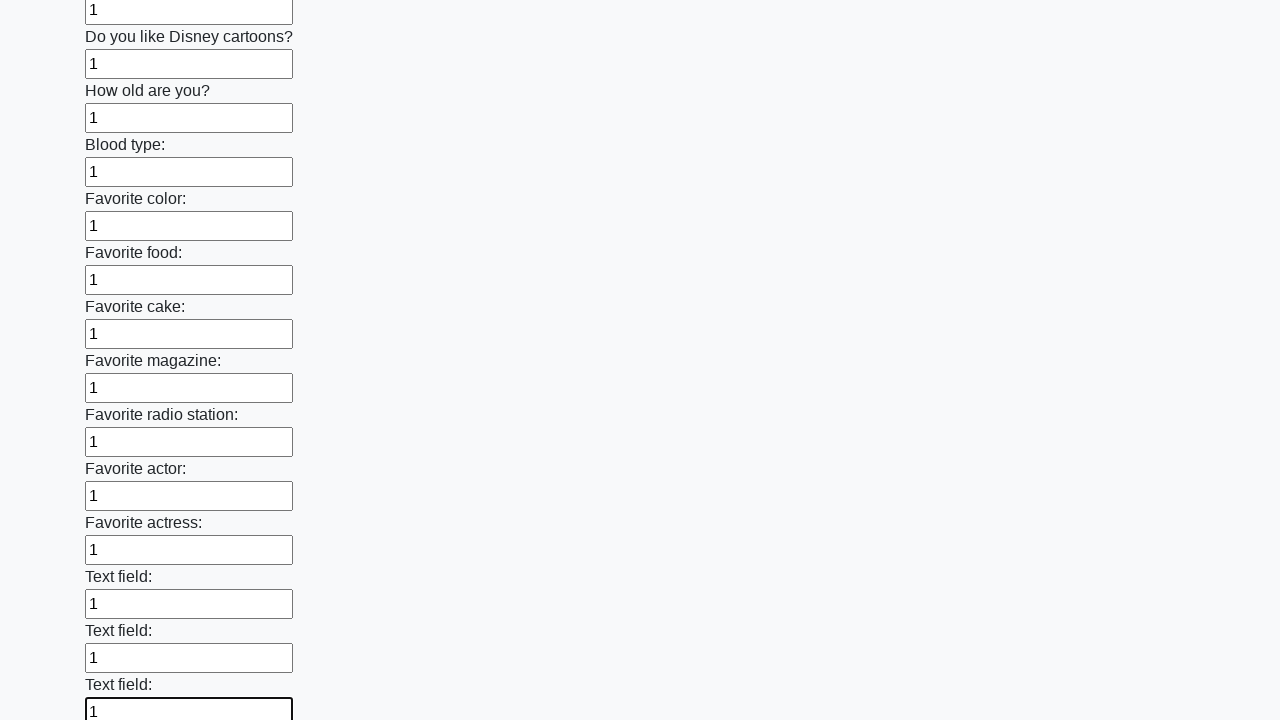

Filled an input field with '1' on input >> nth=29
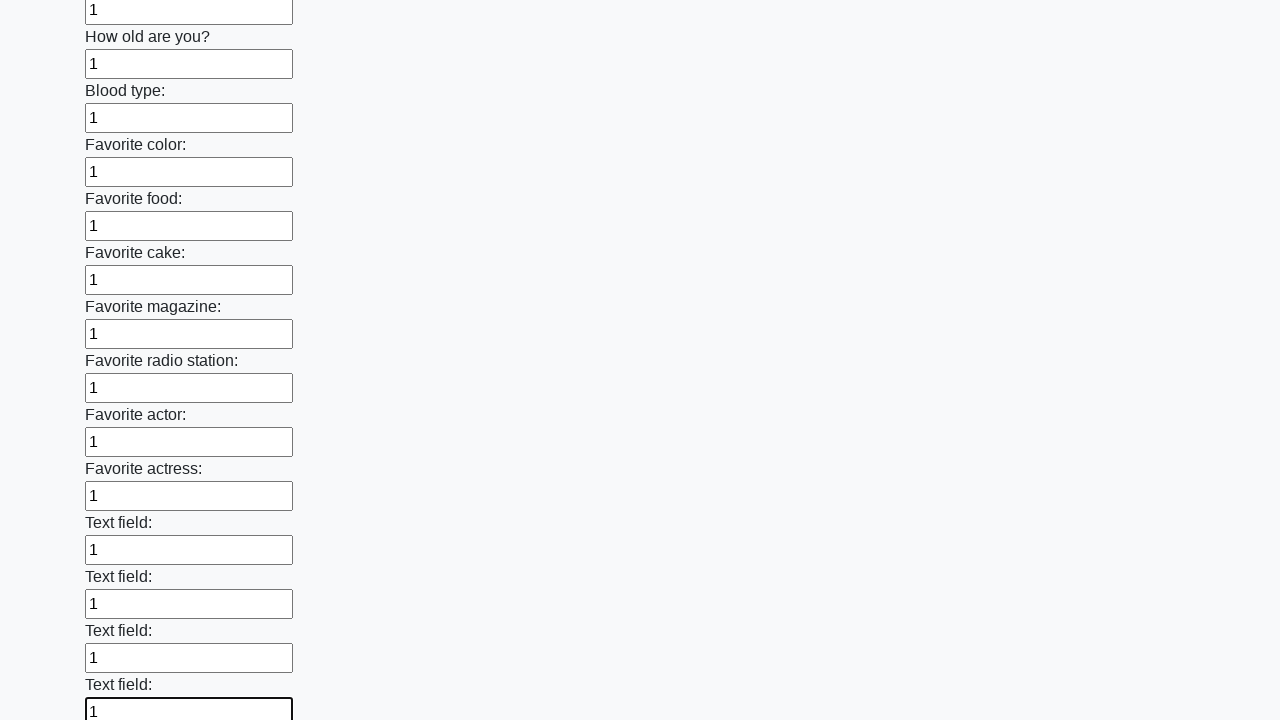

Filled an input field with '1' on input >> nth=30
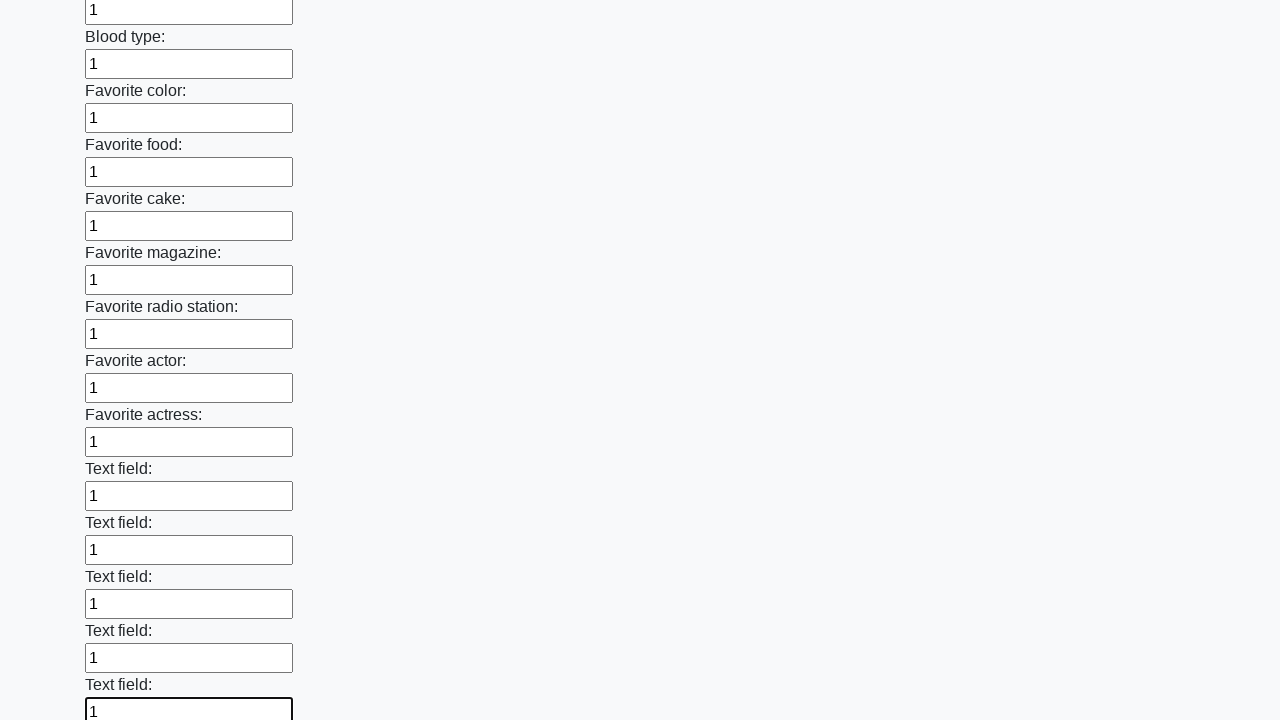

Filled an input field with '1' on input >> nth=31
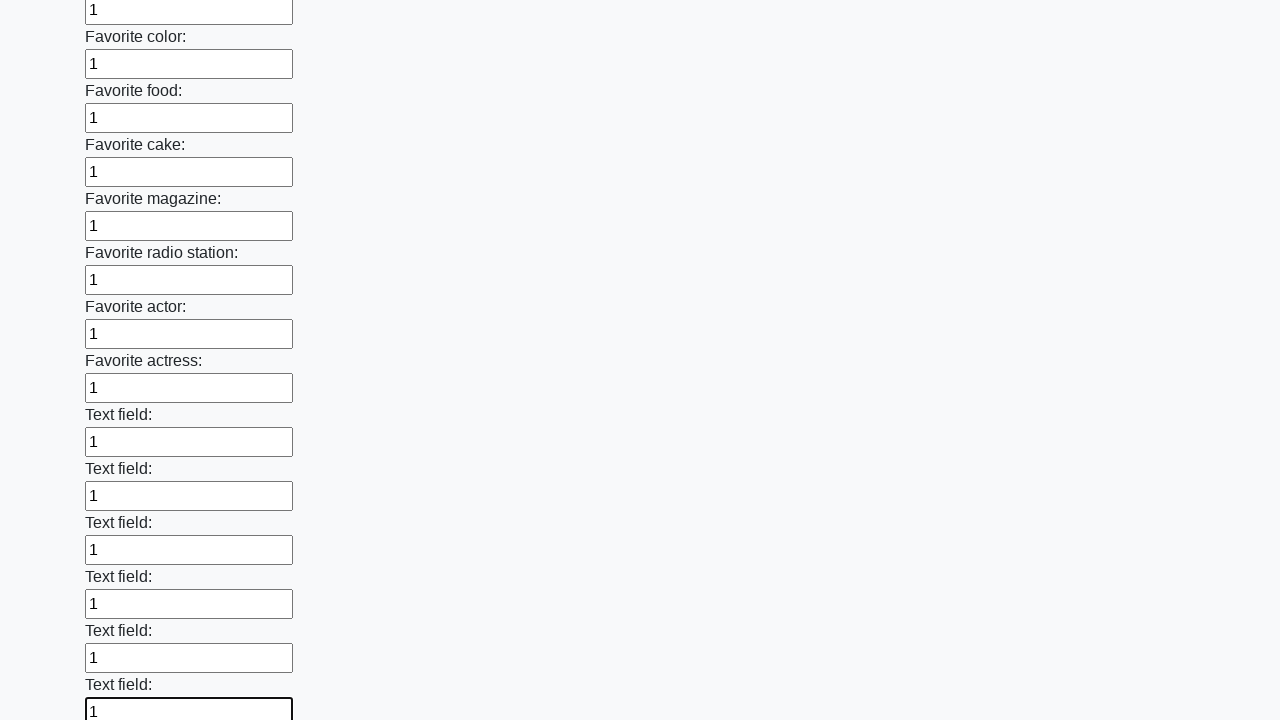

Filled an input field with '1' on input >> nth=32
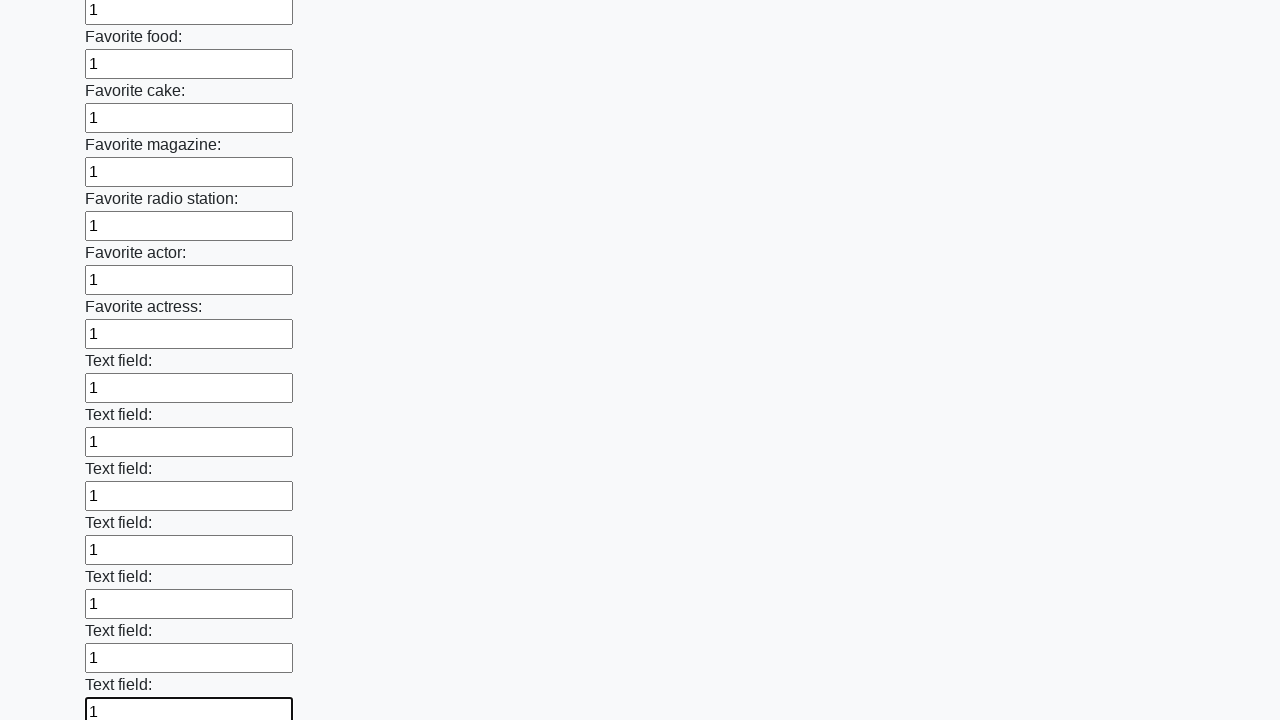

Filled an input field with '1' on input >> nth=33
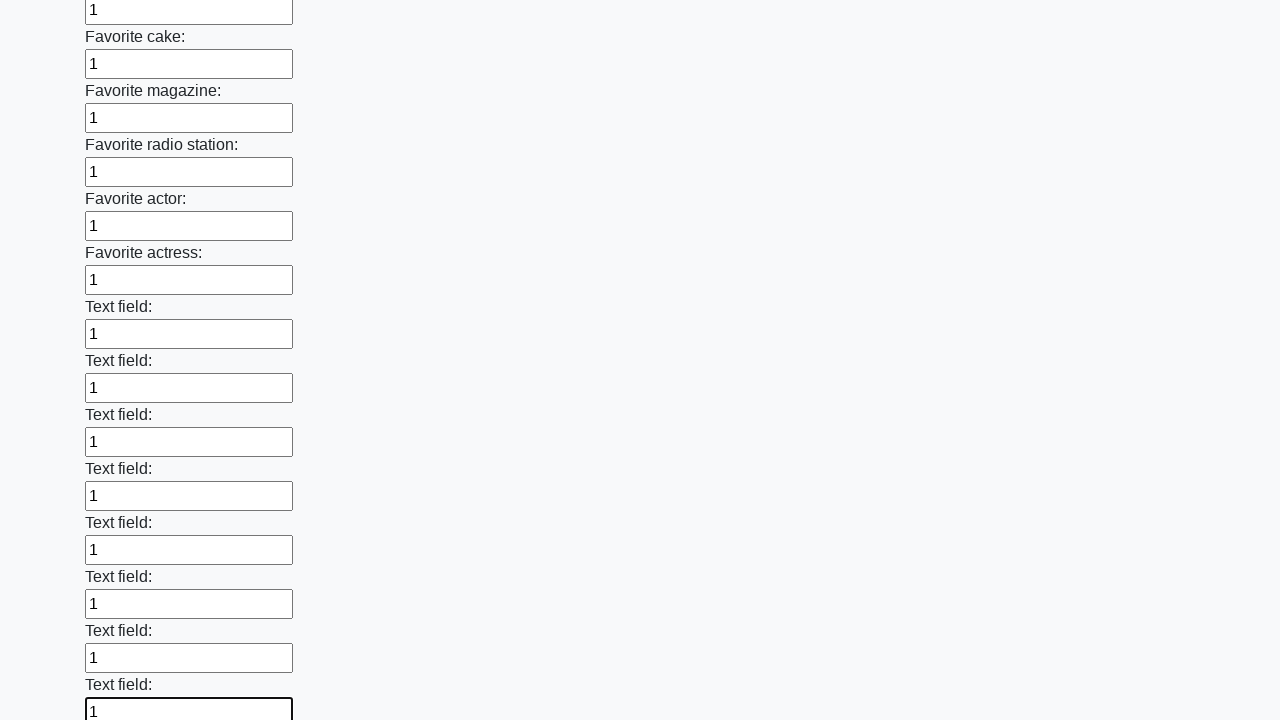

Filled an input field with '1' on input >> nth=34
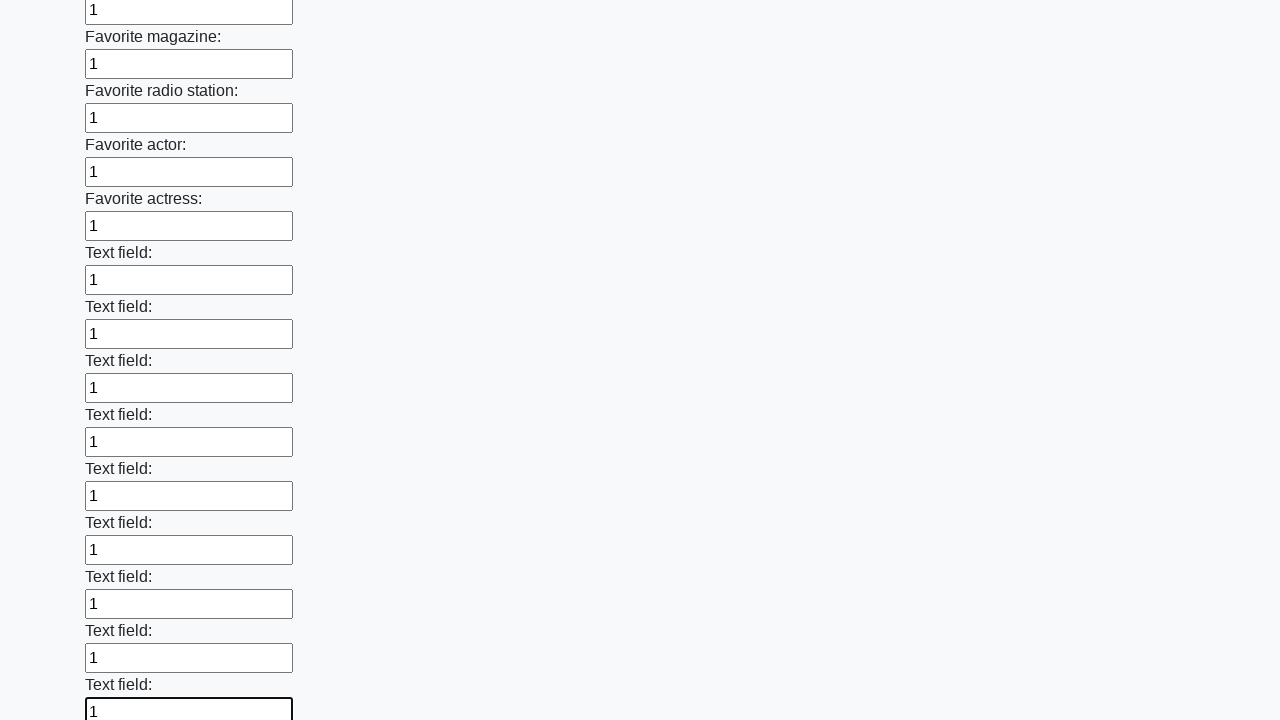

Filled an input field with '1' on input >> nth=35
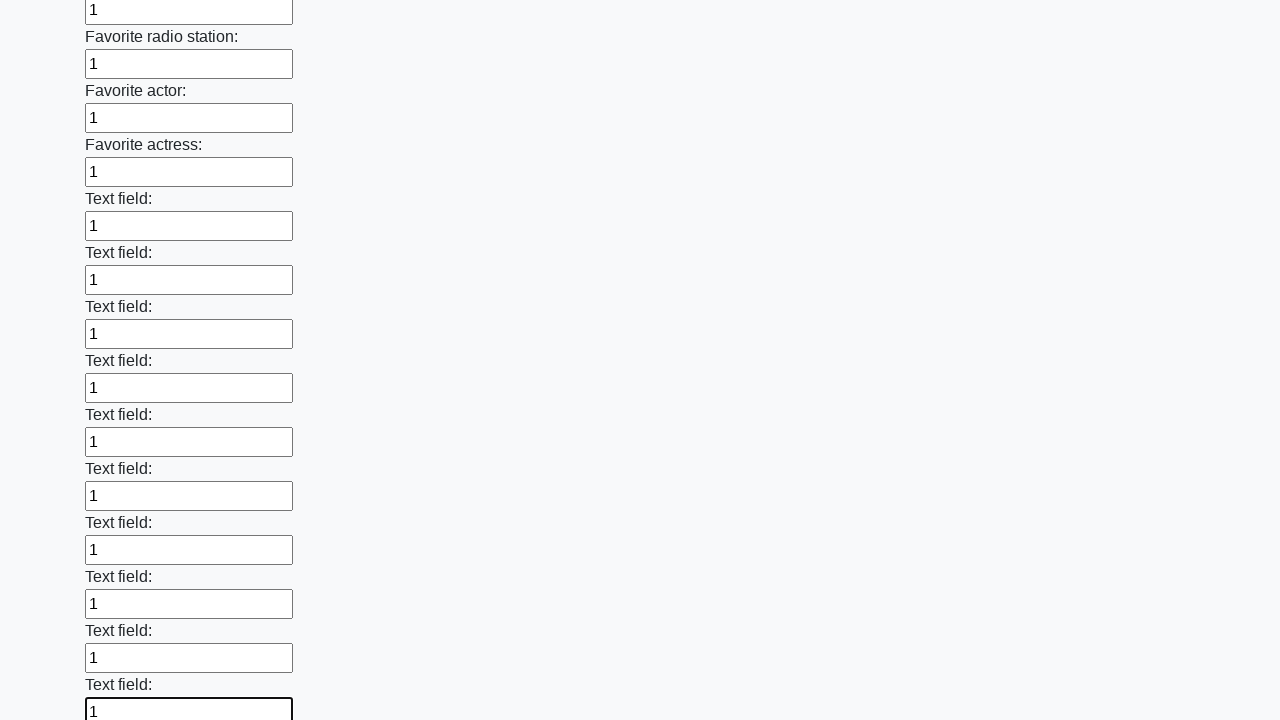

Filled an input field with '1' on input >> nth=36
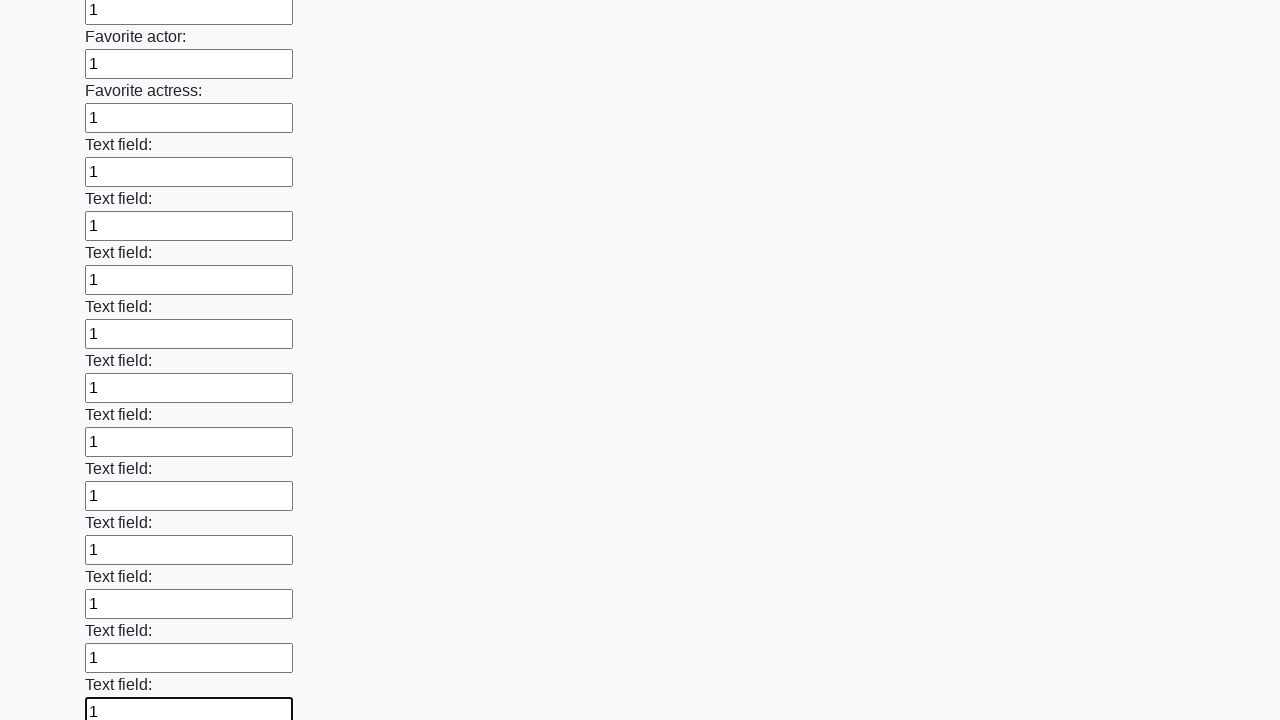

Filled an input field with '1' on input >> nth=37
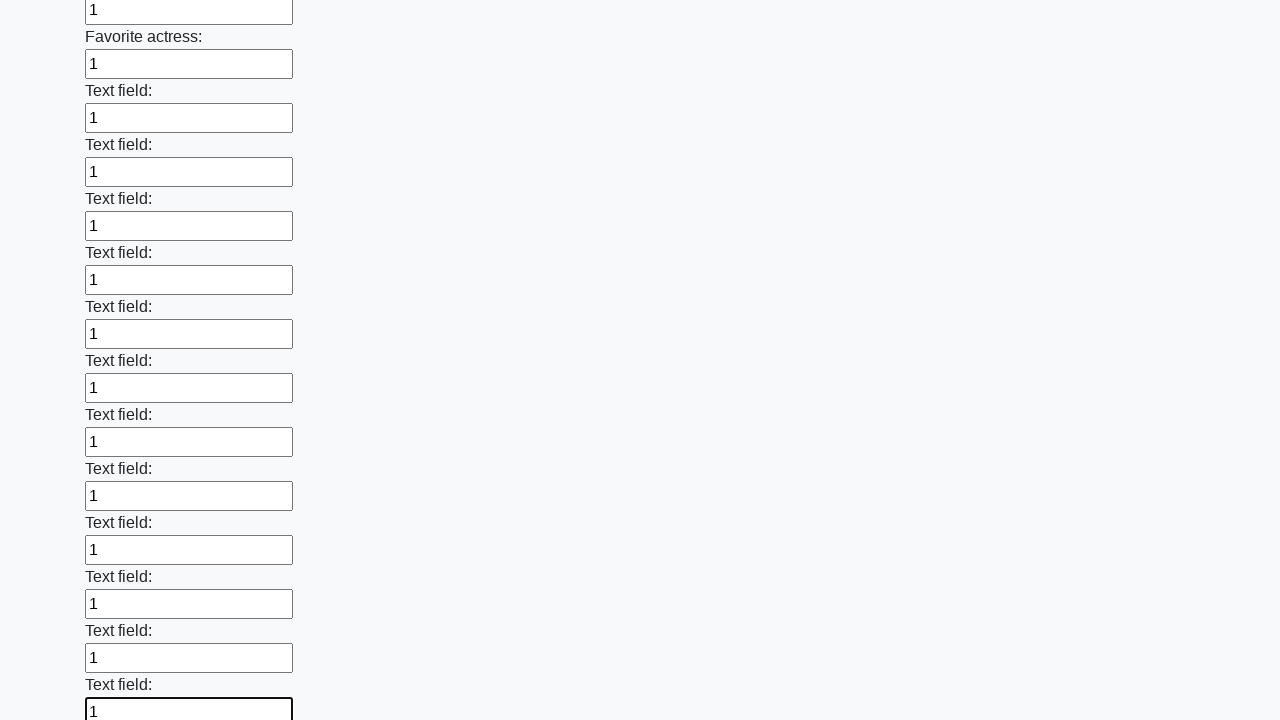

Filled an input field with '1' on input >> nth=38
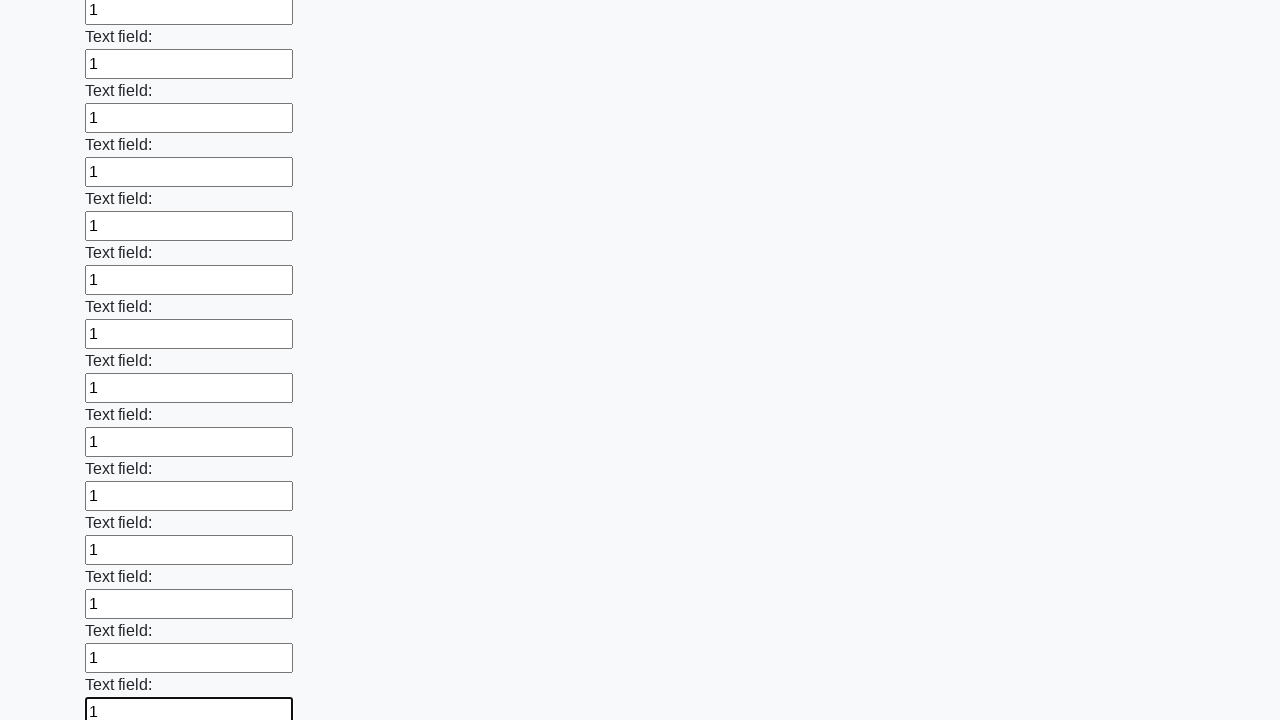

Filled an input field with '1' on input >> nth=39
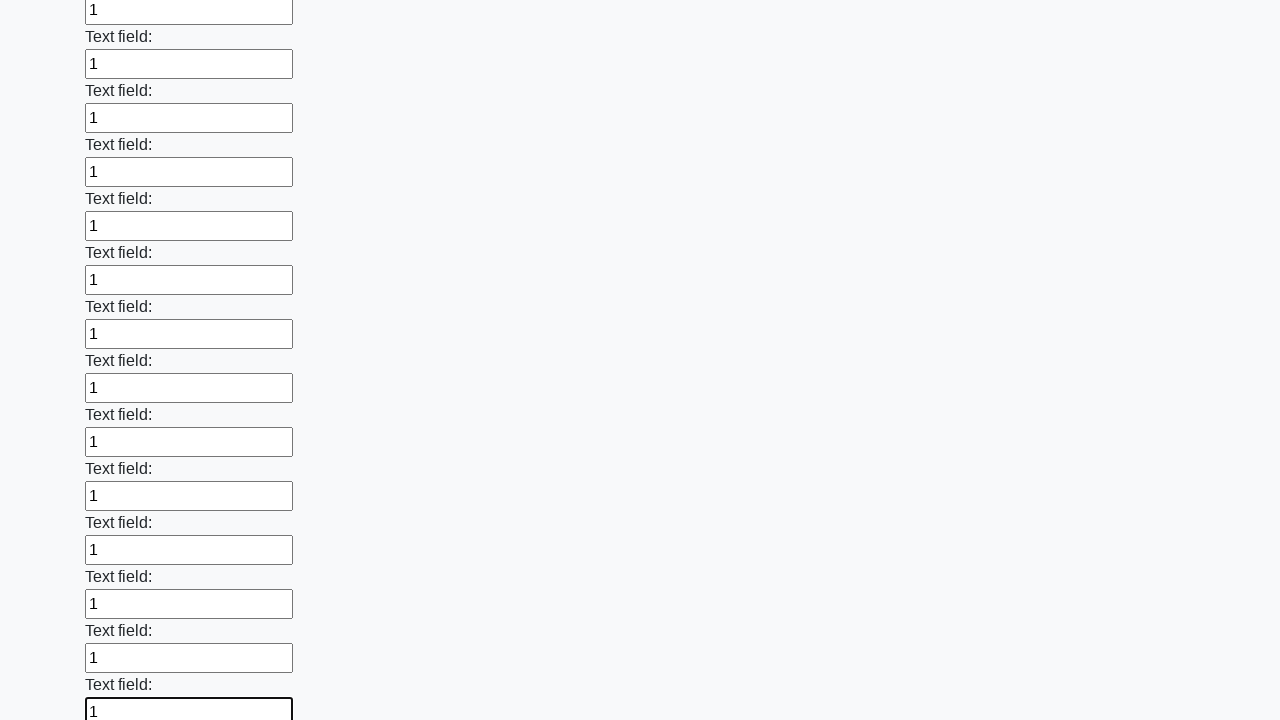

Filled an input field with '1' on input >> nth=40
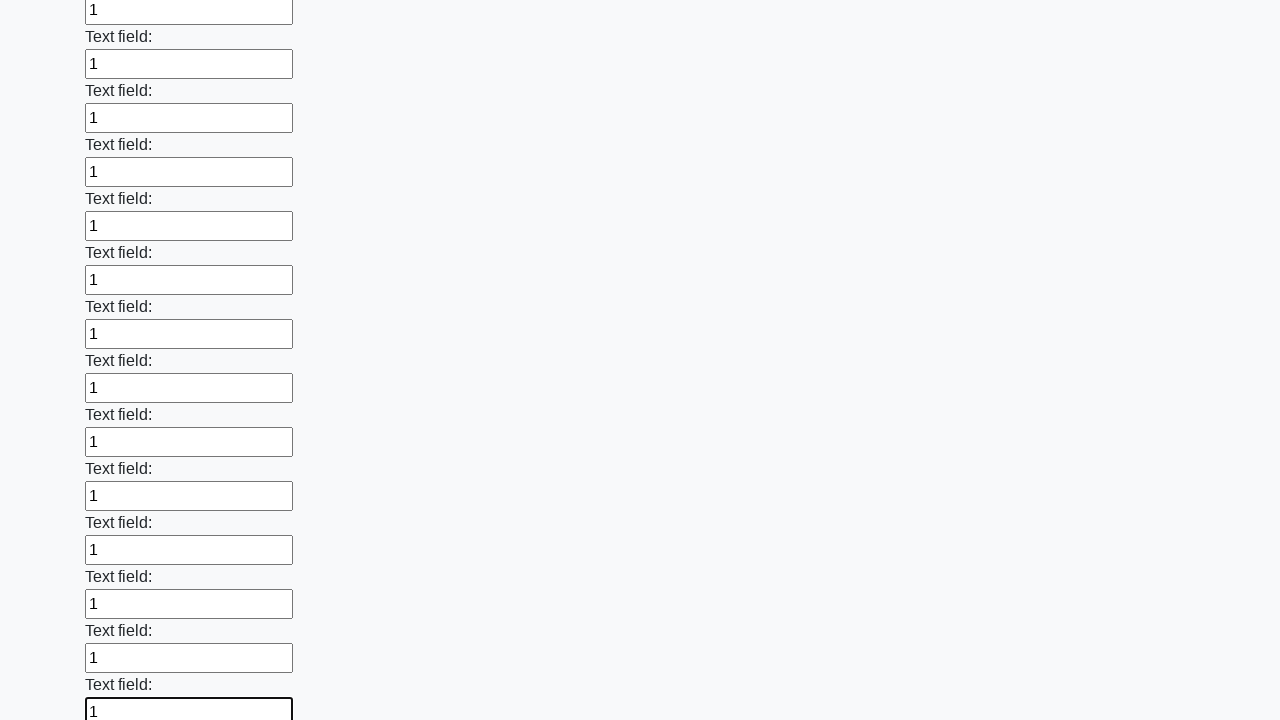

Filled an input field with '1' on input >> nth=41
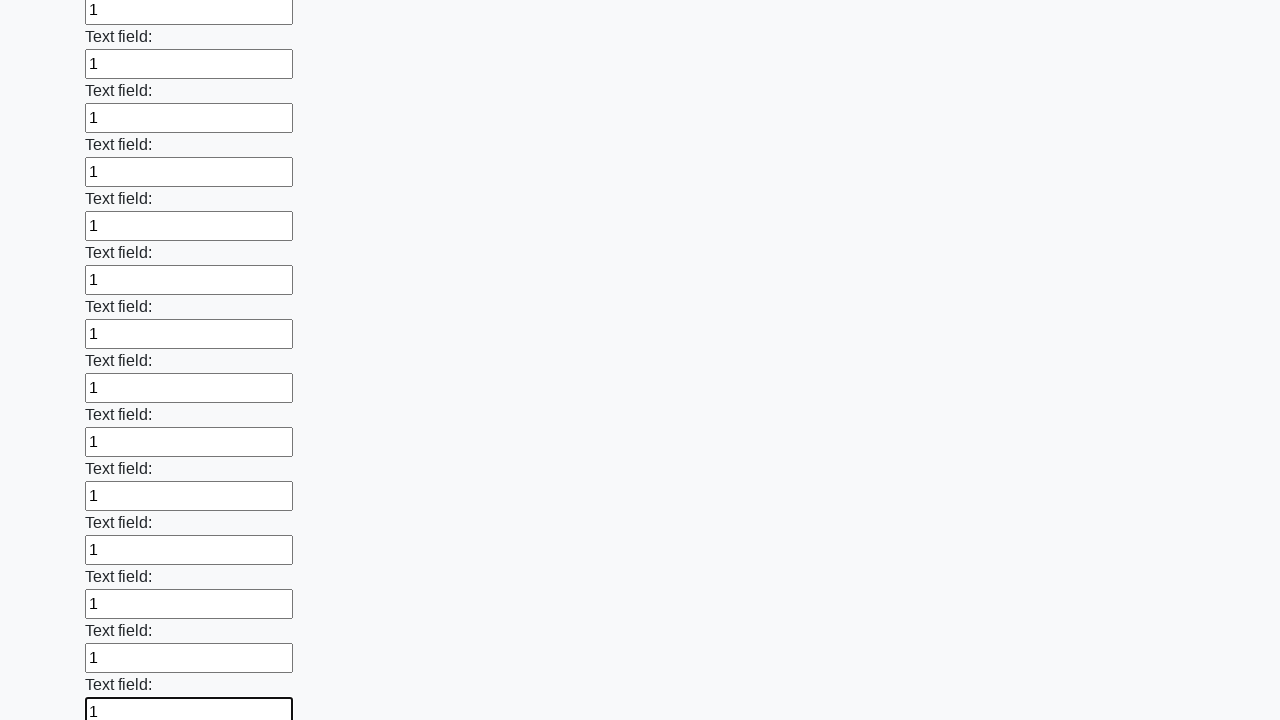

Filled an input field with '1' on input >> nth=42
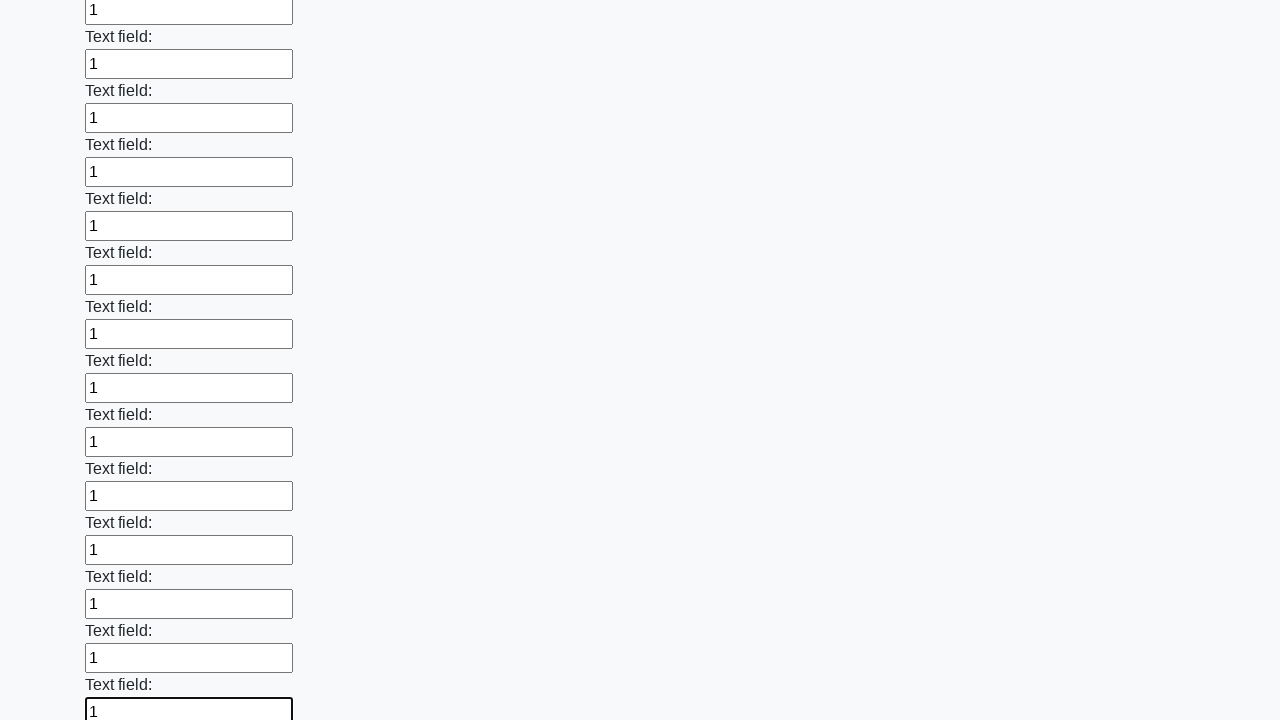

Filled an input field with '1' on input >> nth=43
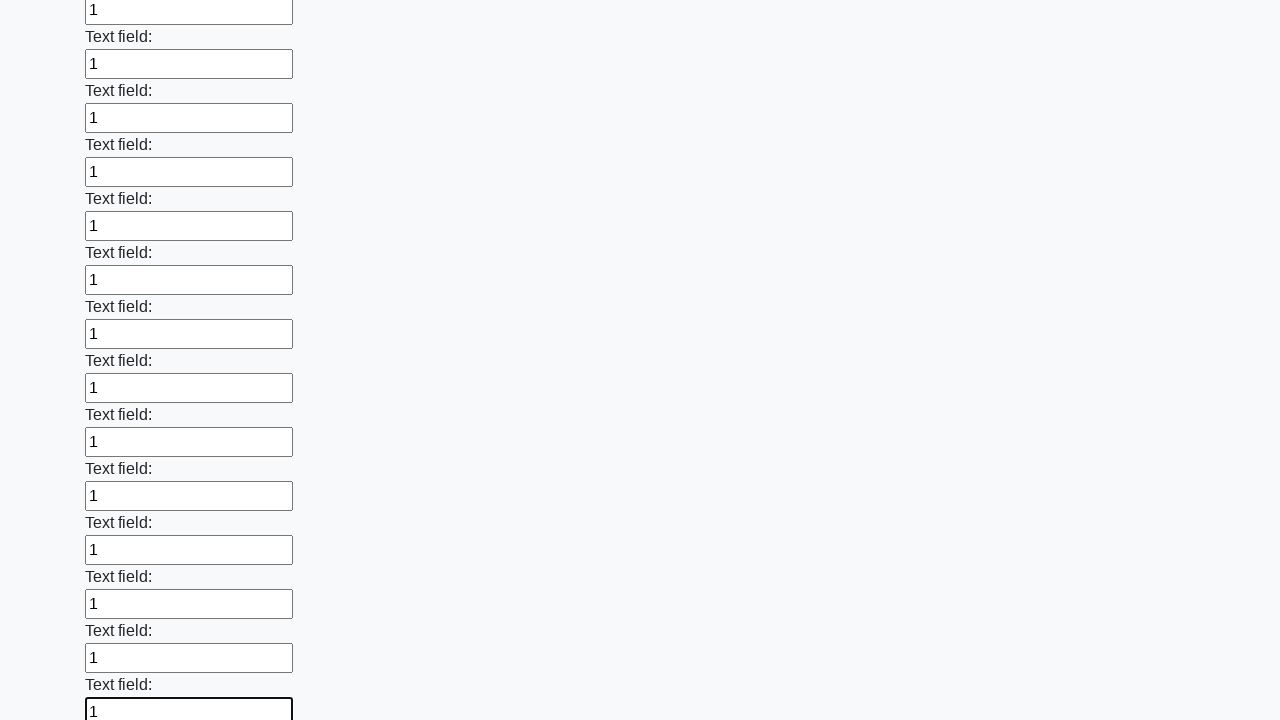

Filled an input field with '1' on input >> nth=44
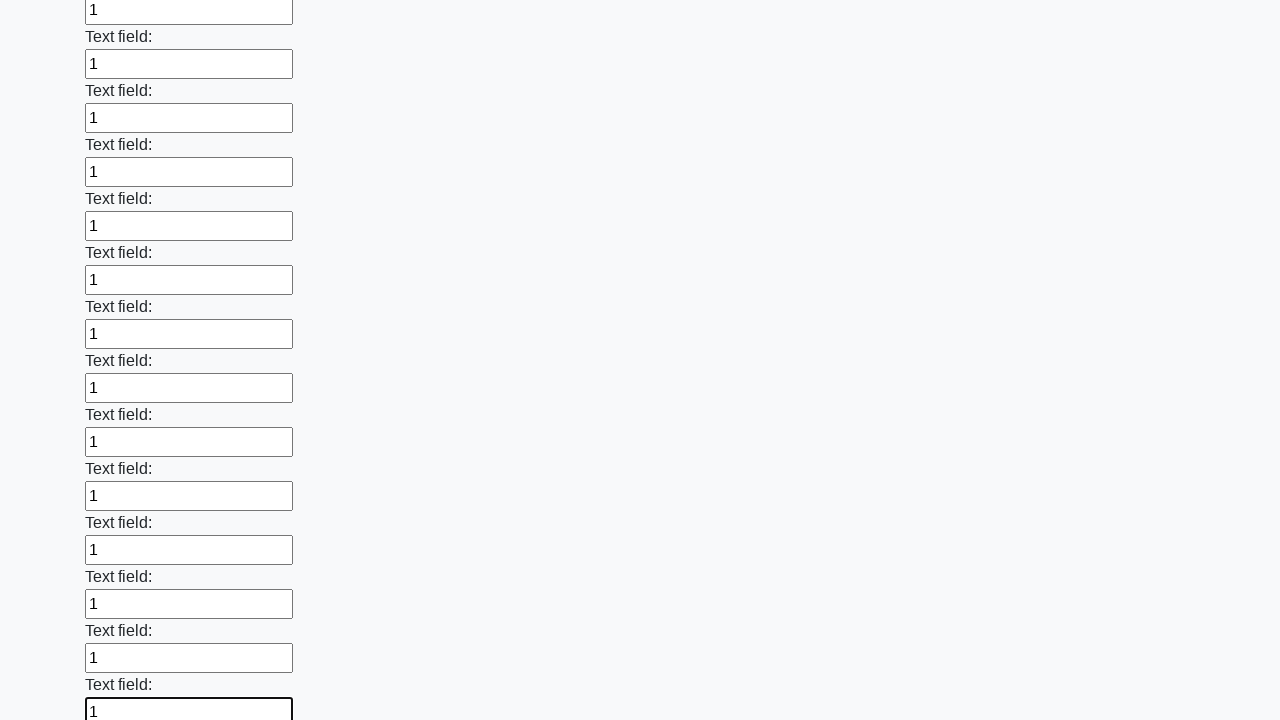

Filled an input field with '1' on input >> nth=45
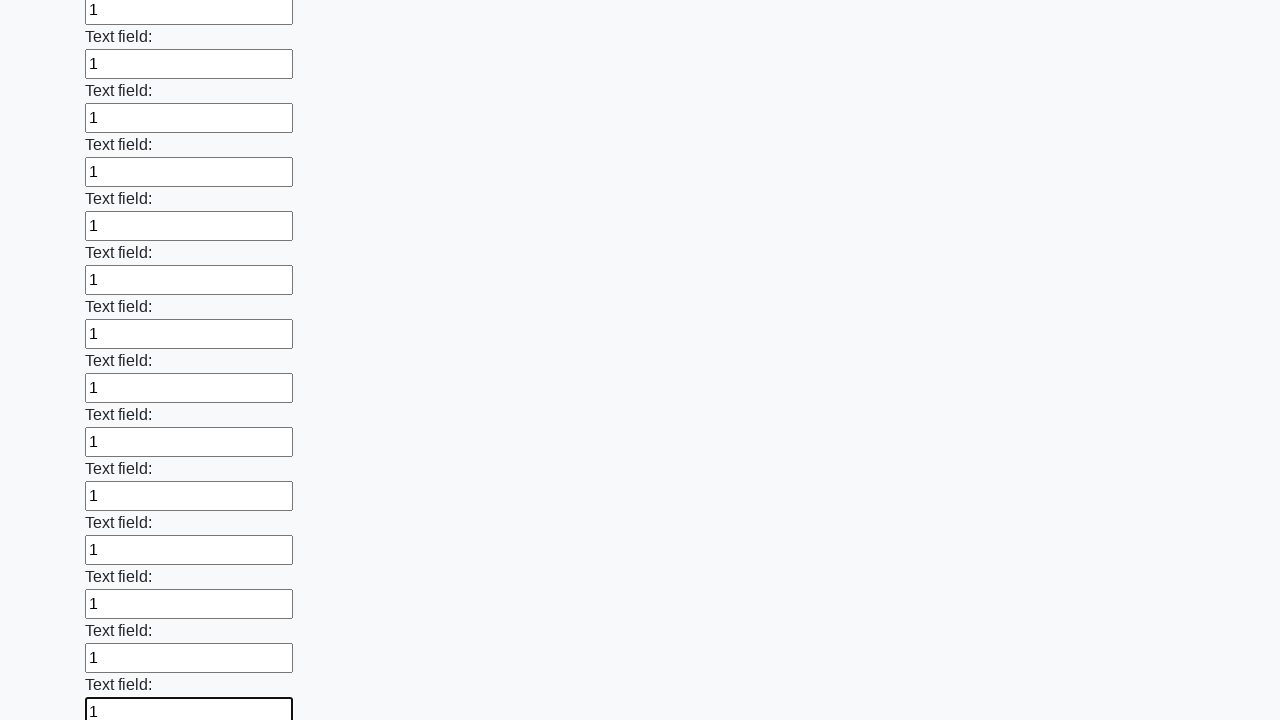

Filled an input field with '1' on input >> nth=46
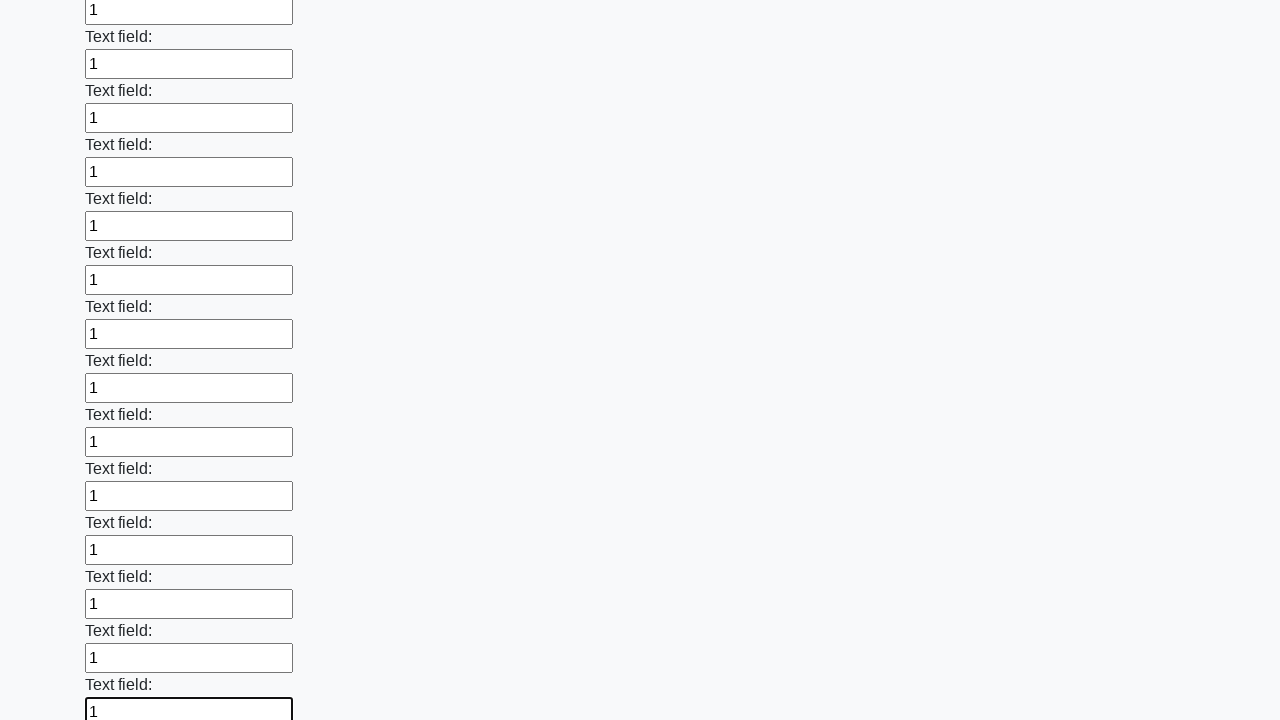

Filled an input field with '1' on input >> nth=47
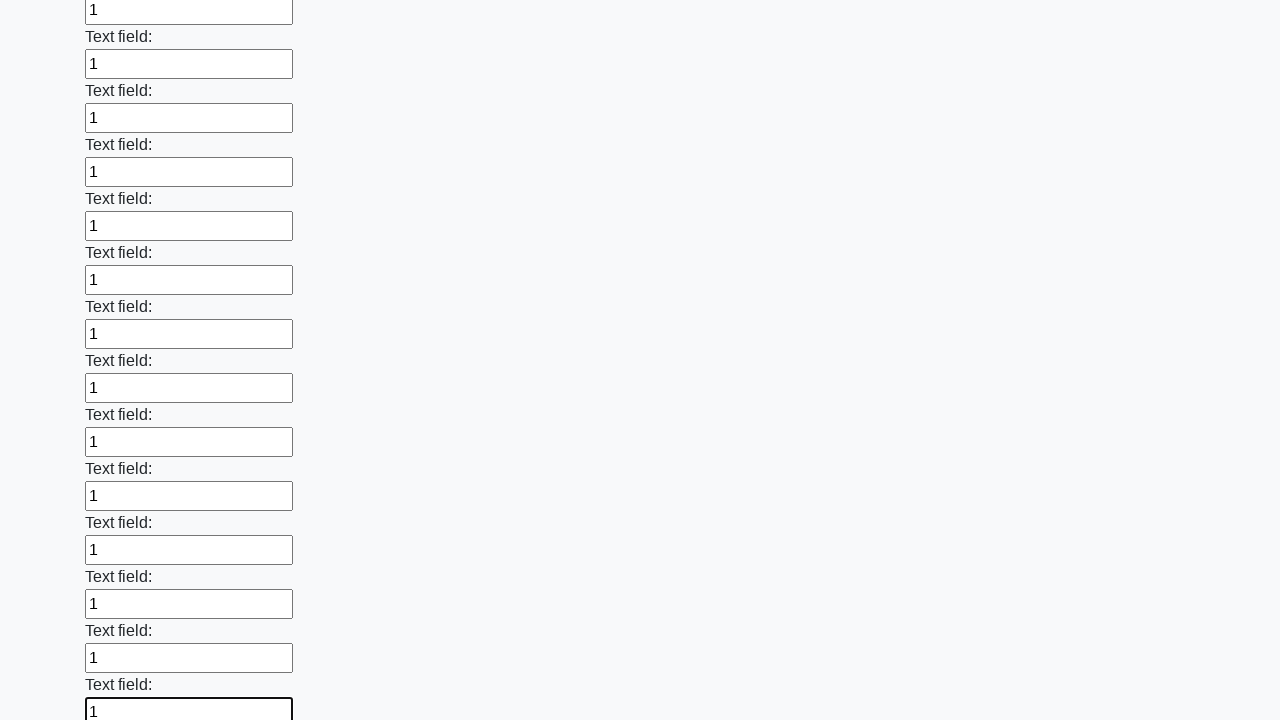

Filled an input field with '1' on input >> nth=48
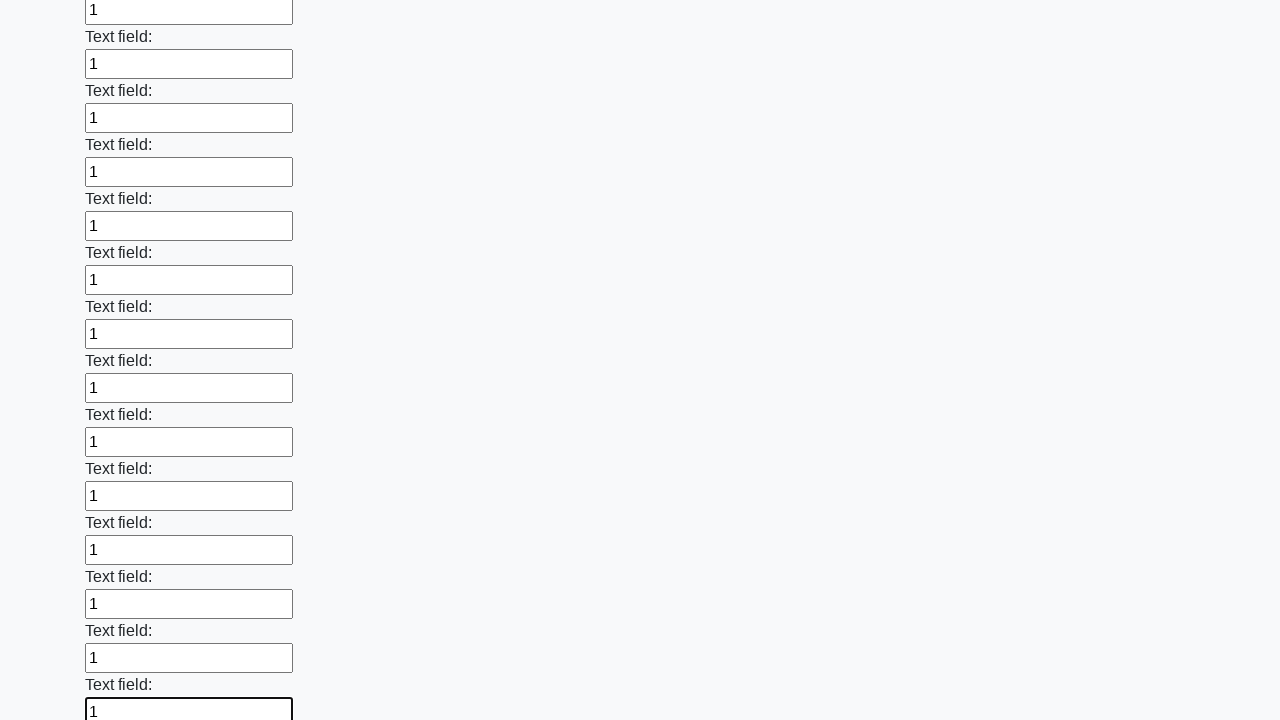

Filled an input field with '1' on input >> nth=49
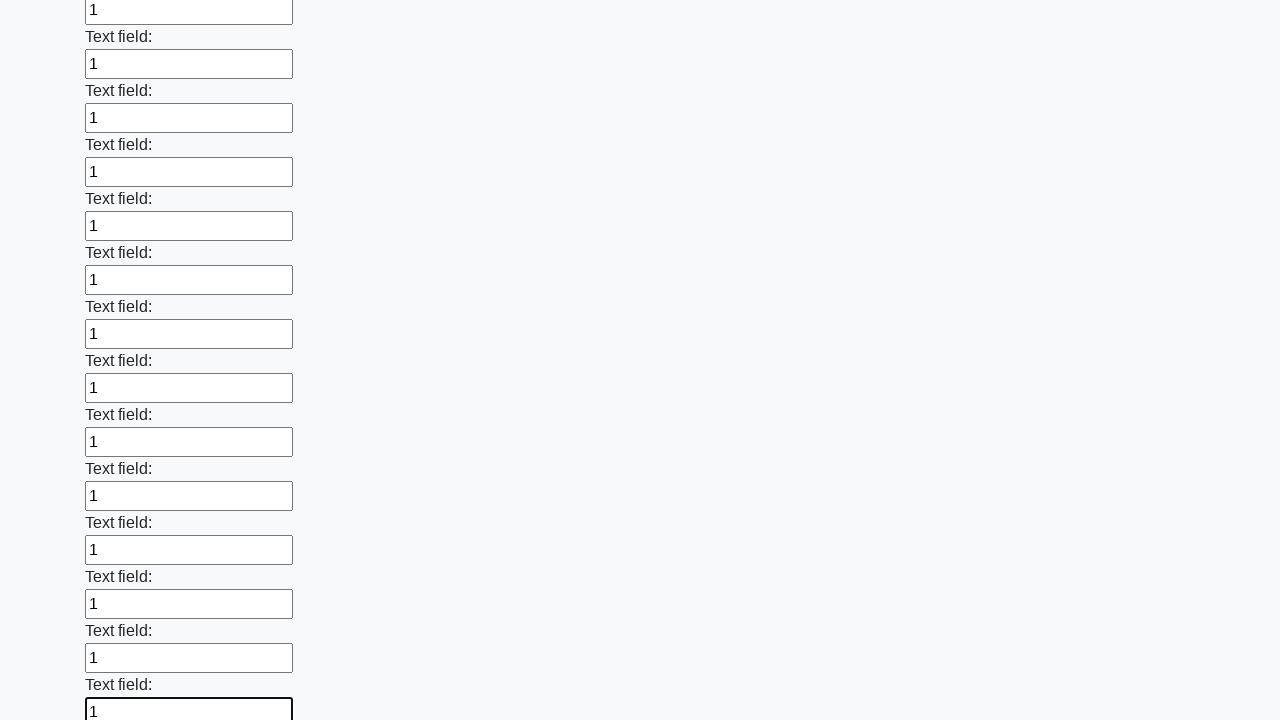

Filled an input field with '1' on input >> nth=50
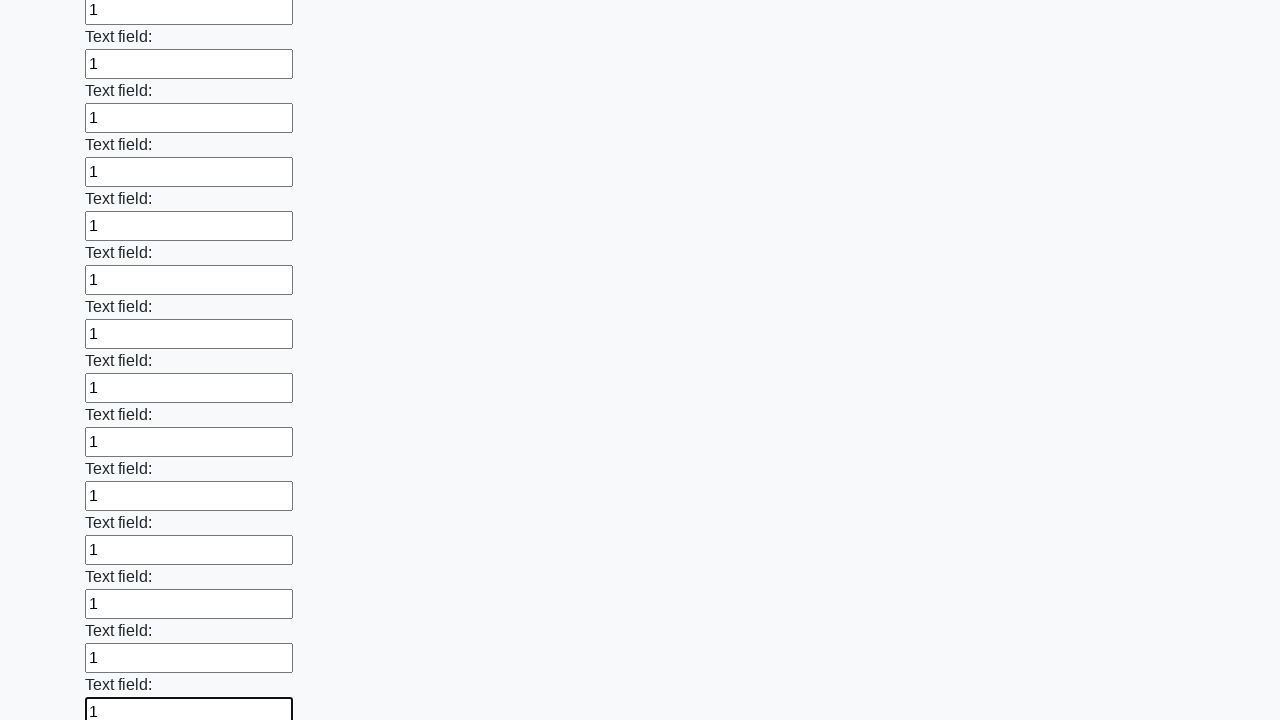

Filled an input field with '1' on input >> nth=51
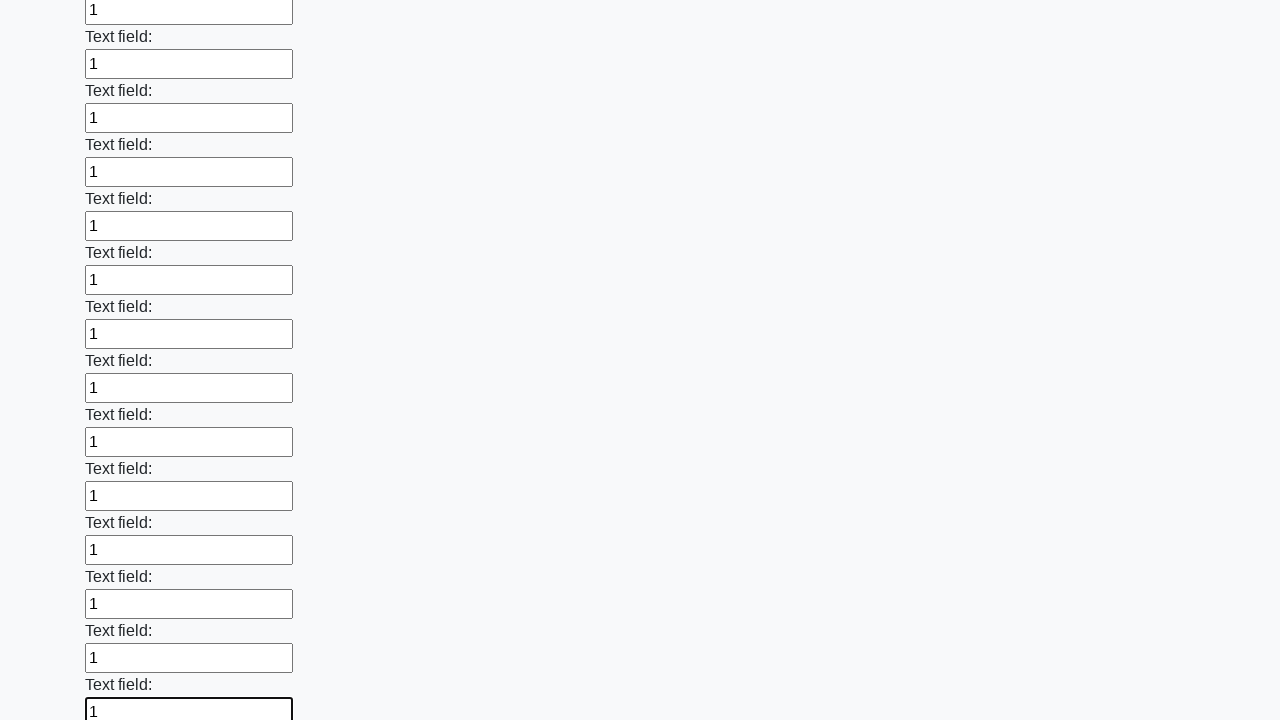

Filled an input field with '1' on input >> nth=52
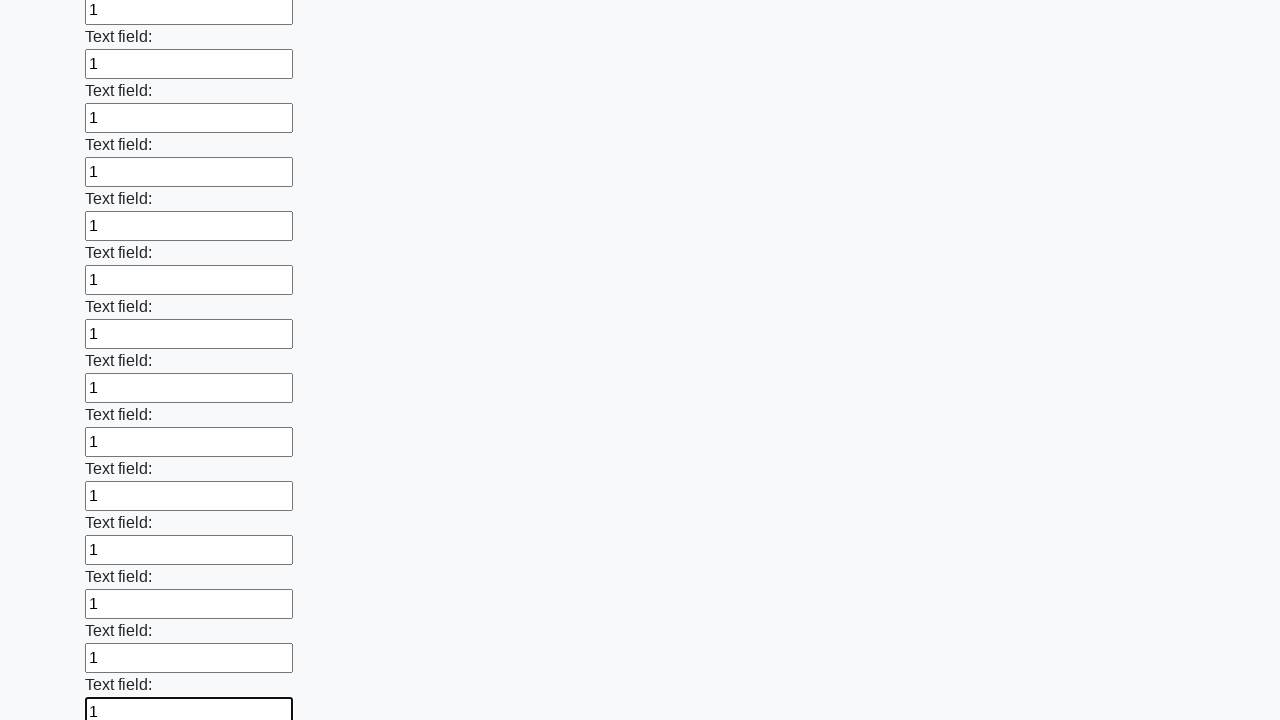

Filled an input field with '1' on input >> nth=53
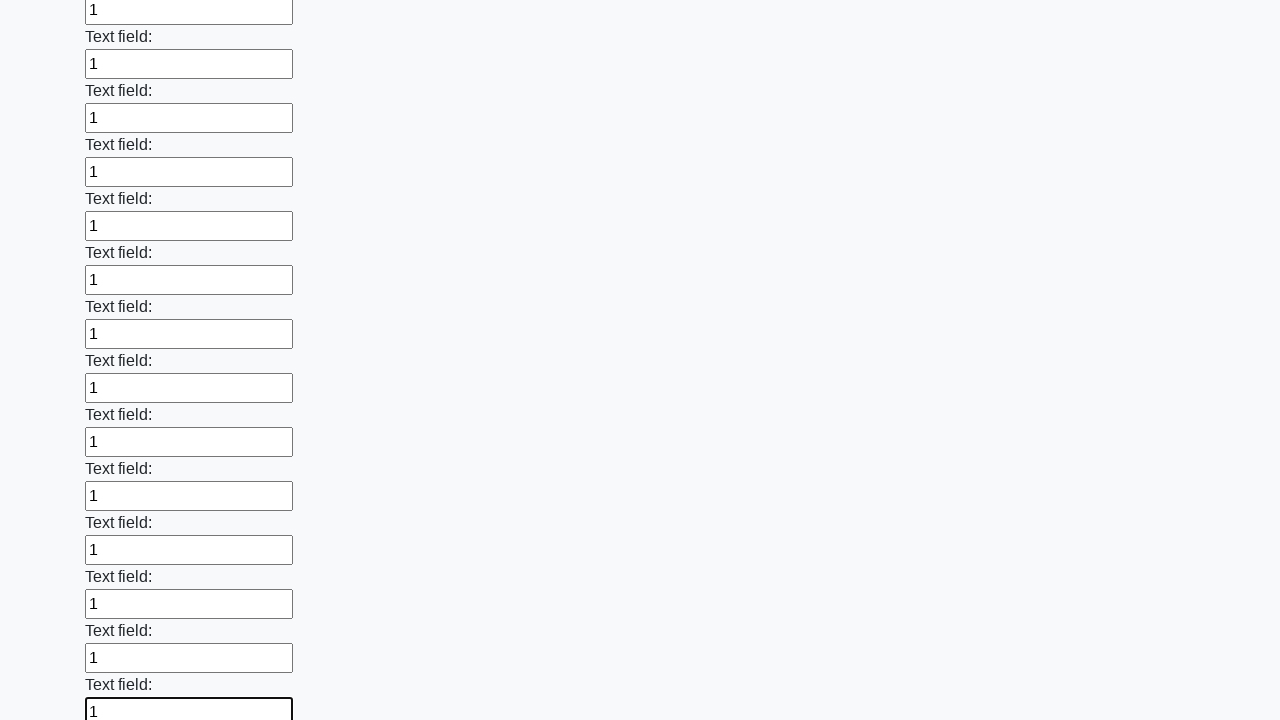

Filled an input field with '1' on input >> nth=54
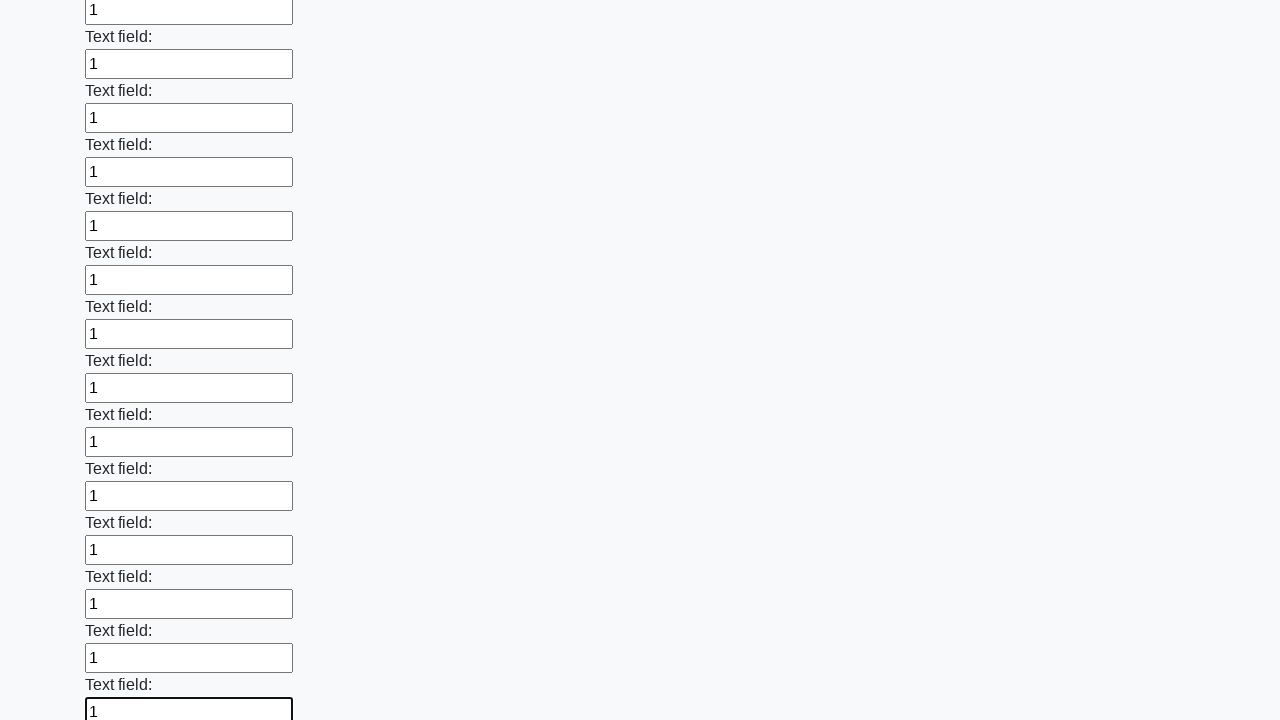

Filled an input field with '1' on input >> nth=55
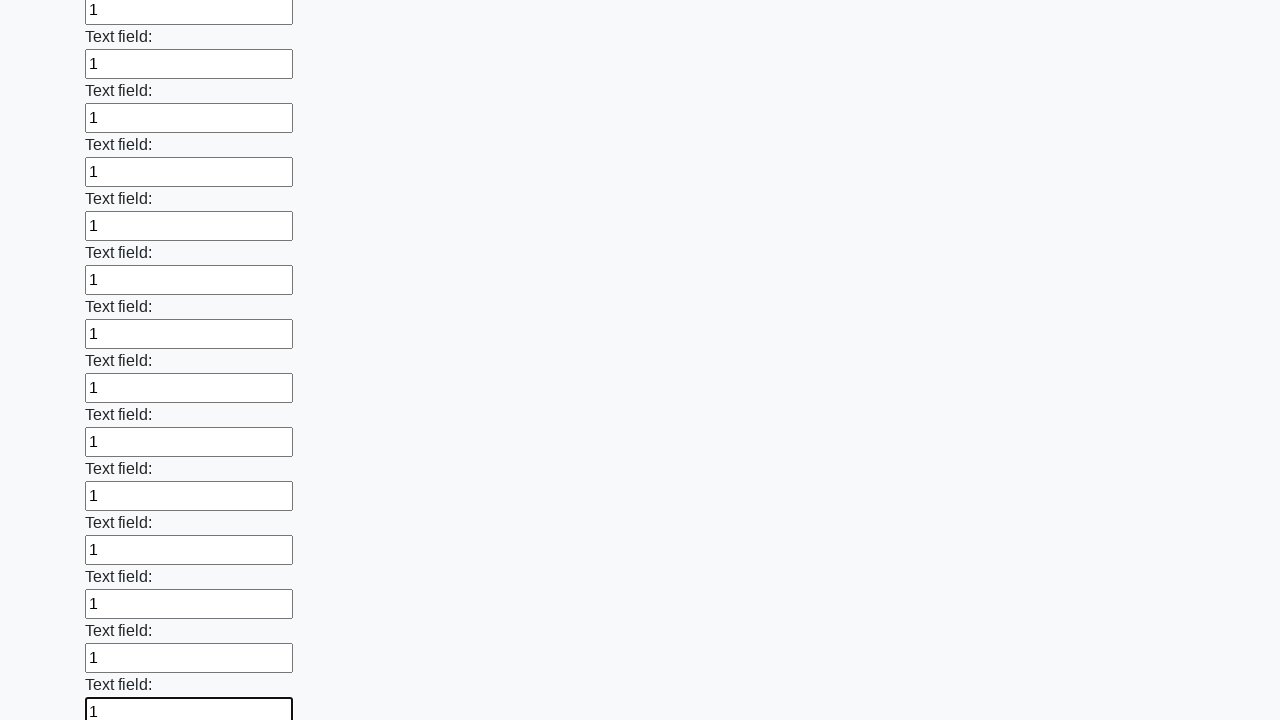

Filled an input field with '1' on input >> nth=56
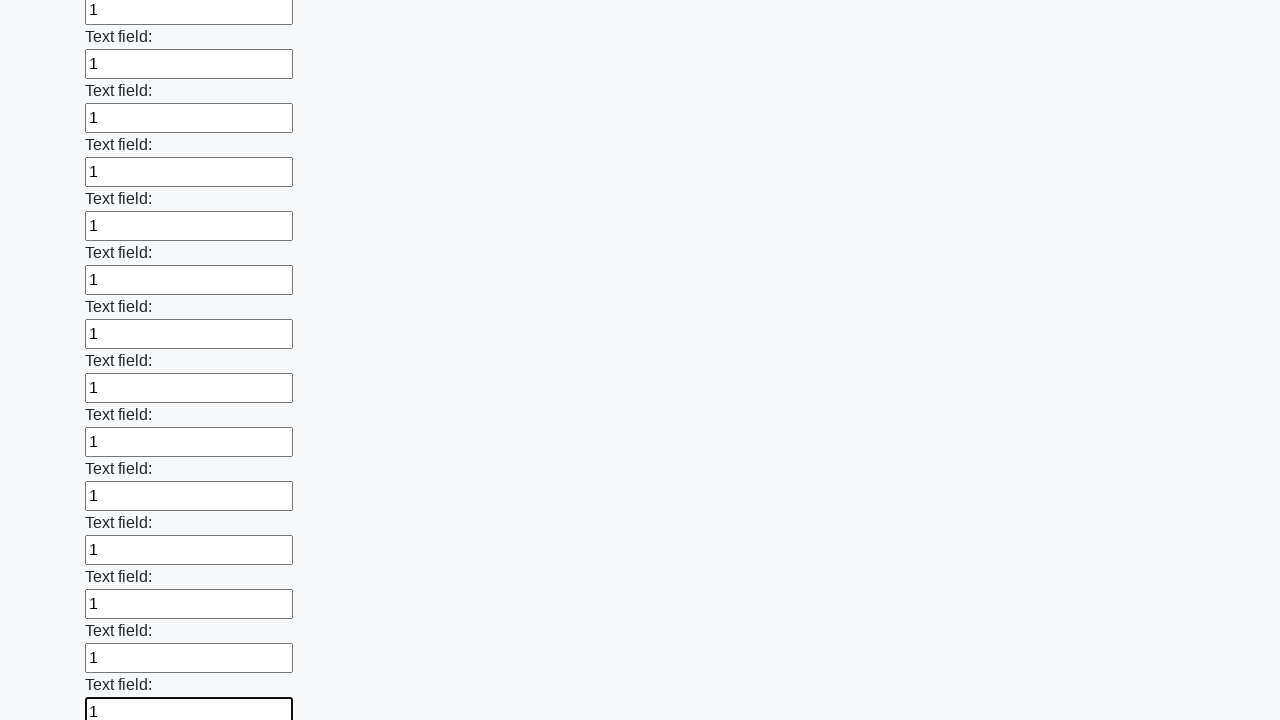

Filled an input field with '1' on input >> nth=57
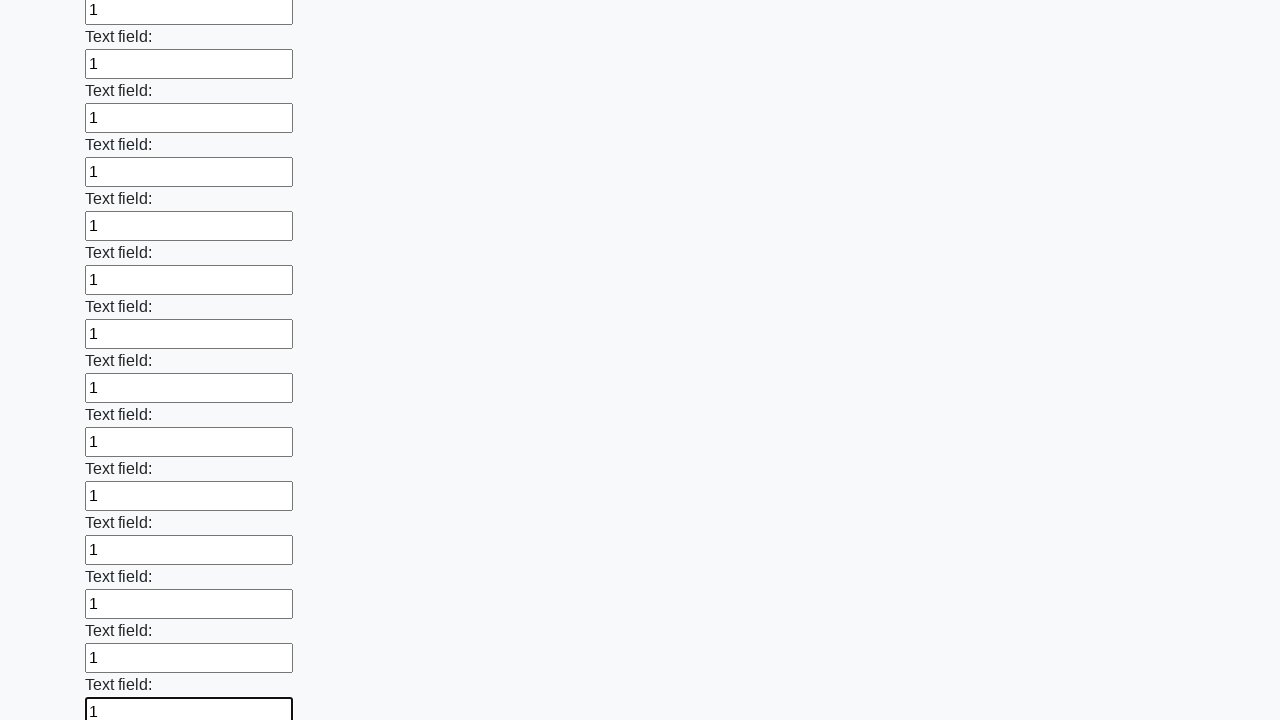

Filled an input field with '1' on input >> nth=58
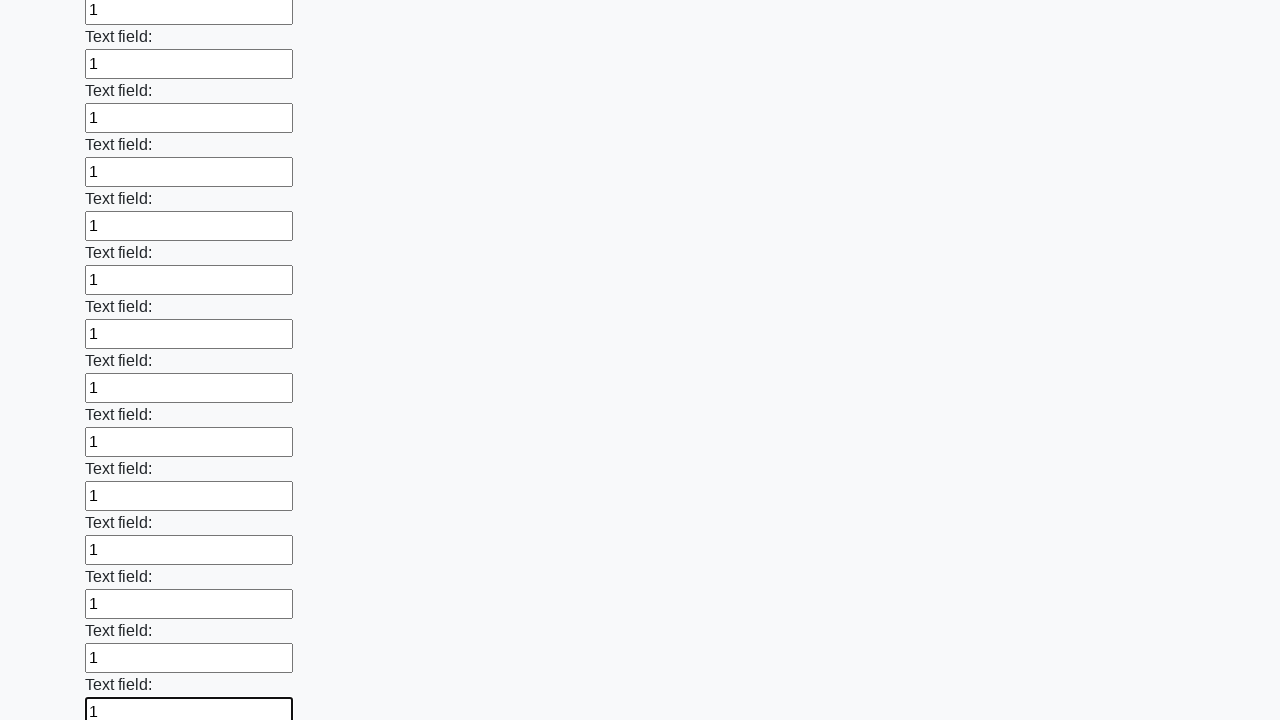

Filled an input field with '1' on input >> nth=59
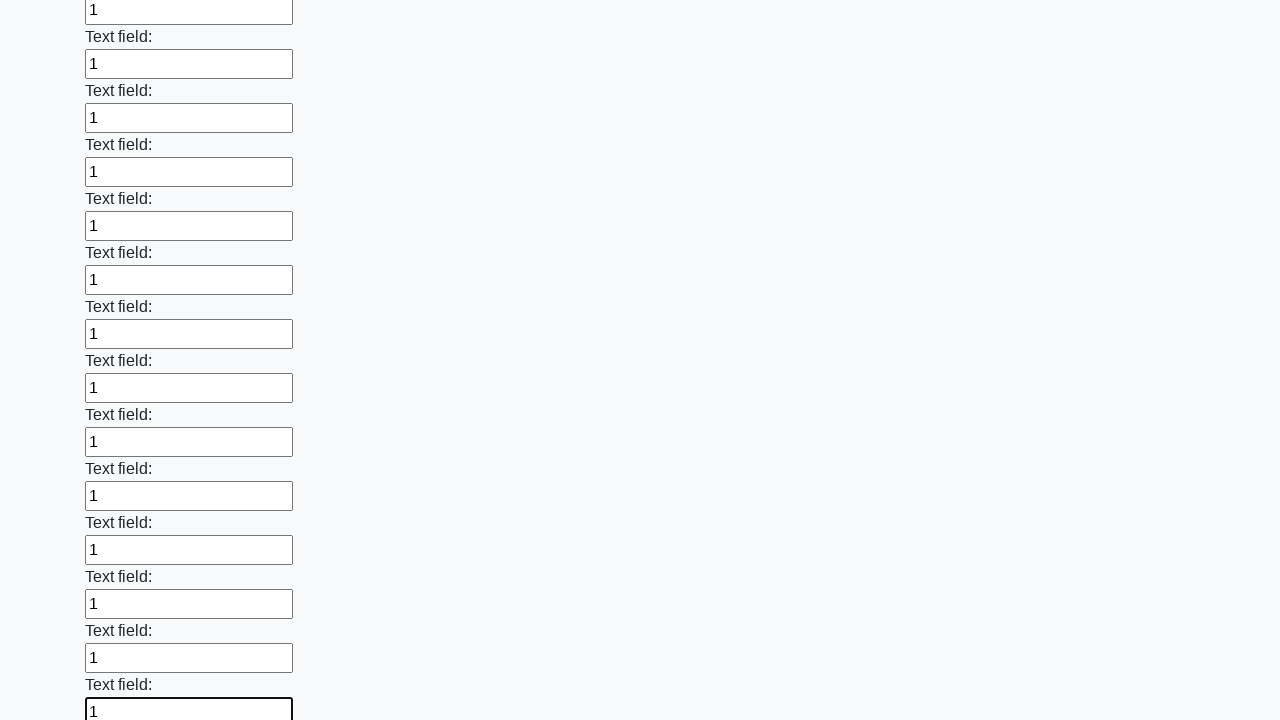

Filled an input field with '1' on input >> nth=60
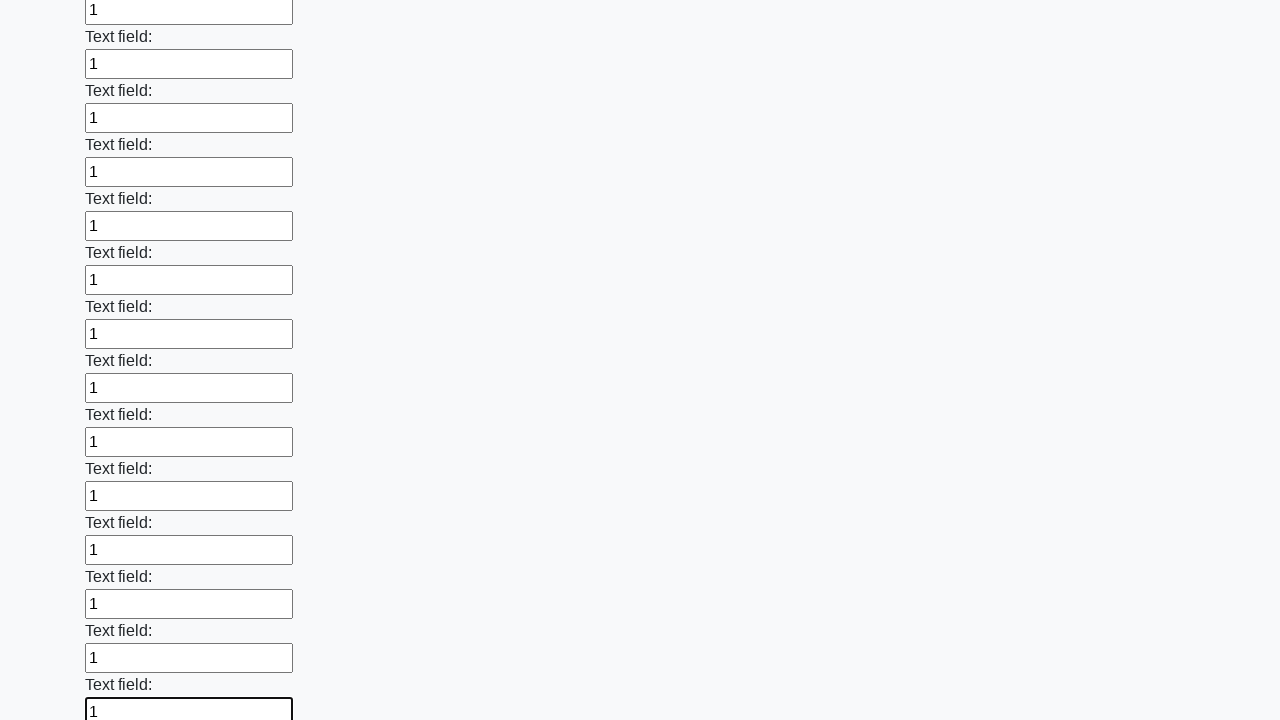

Filled an input field with '1' on input >> nth=61
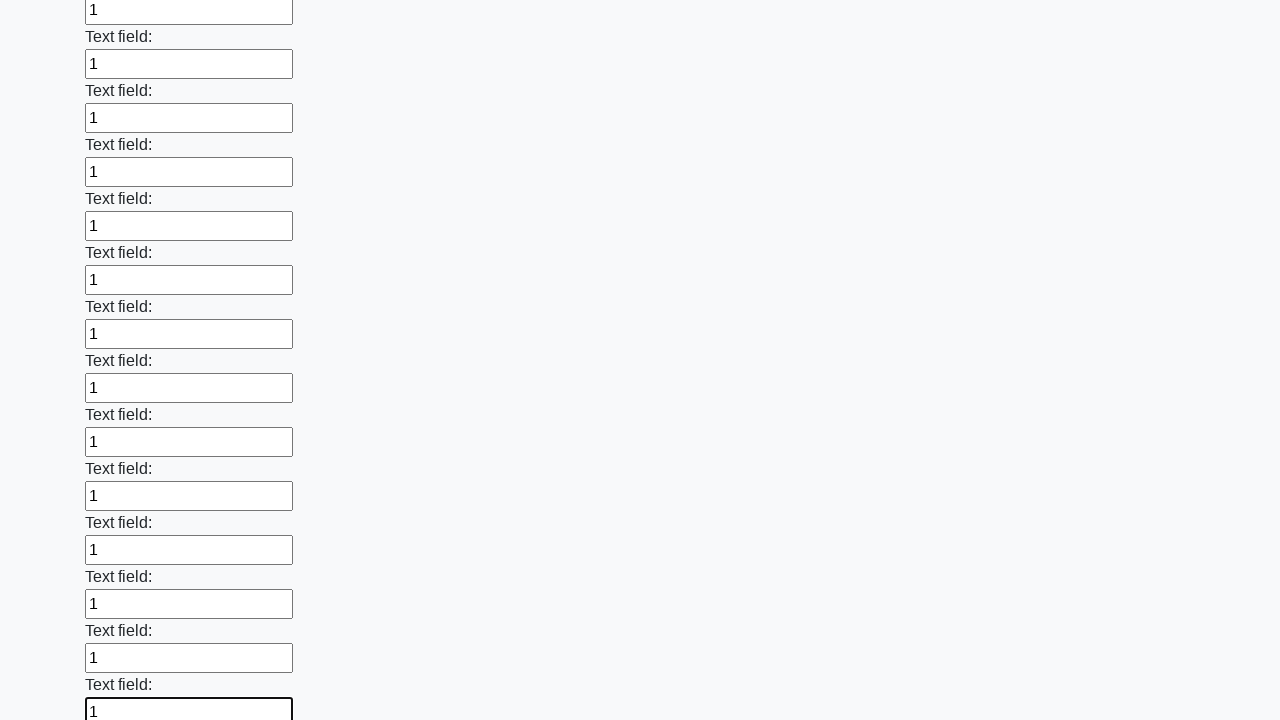

Filled an input field with '1' on input >> nth=62
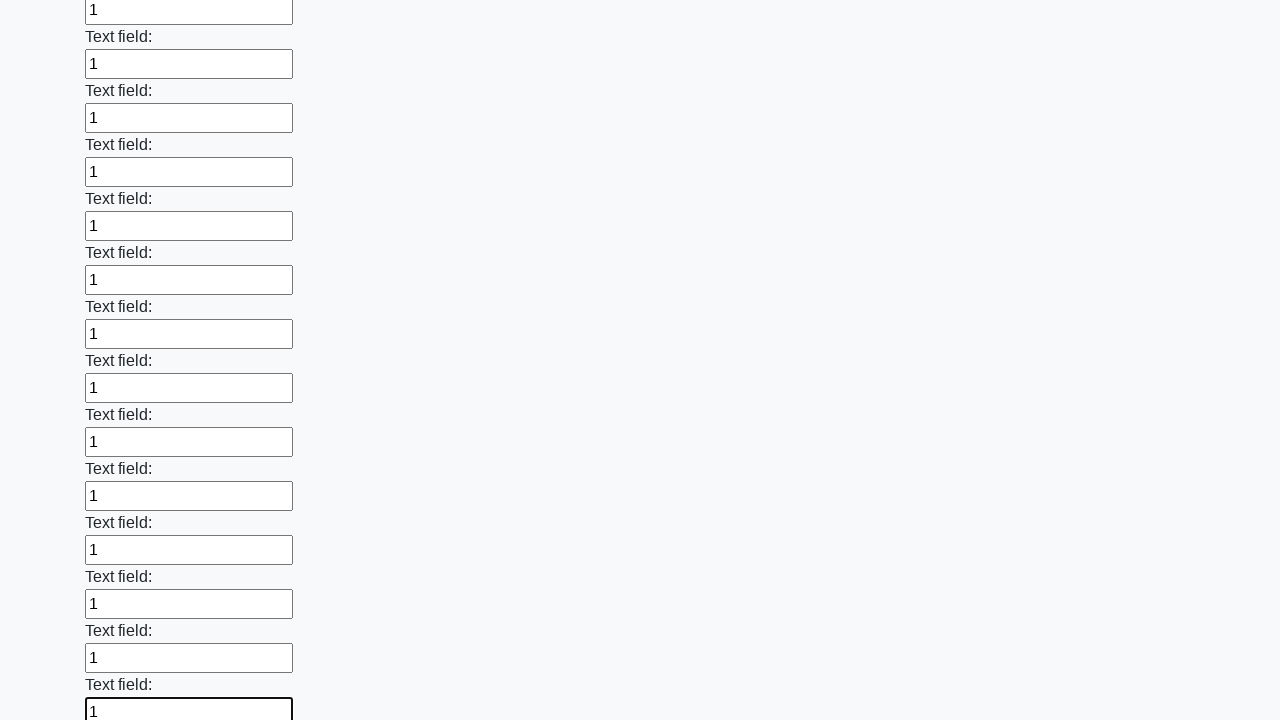

Filled an input field with '1' on input >> nth=63
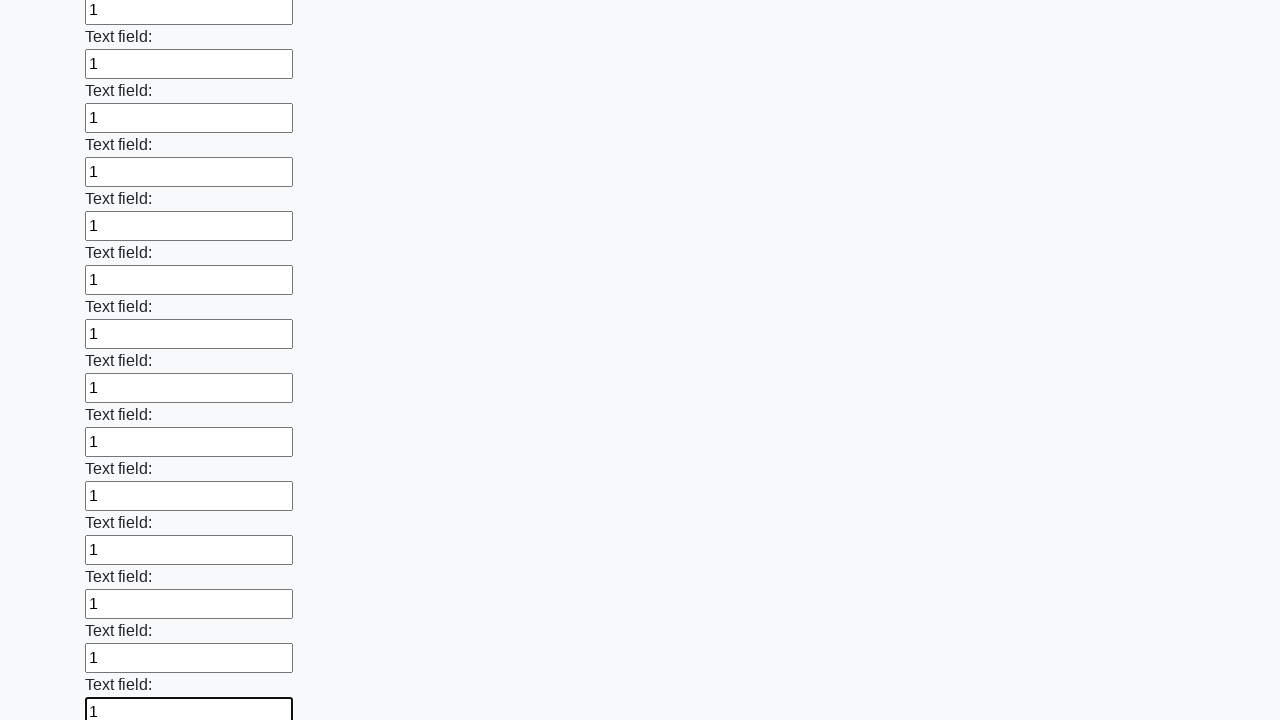

Filled an input field with '1' on input >> nth=64
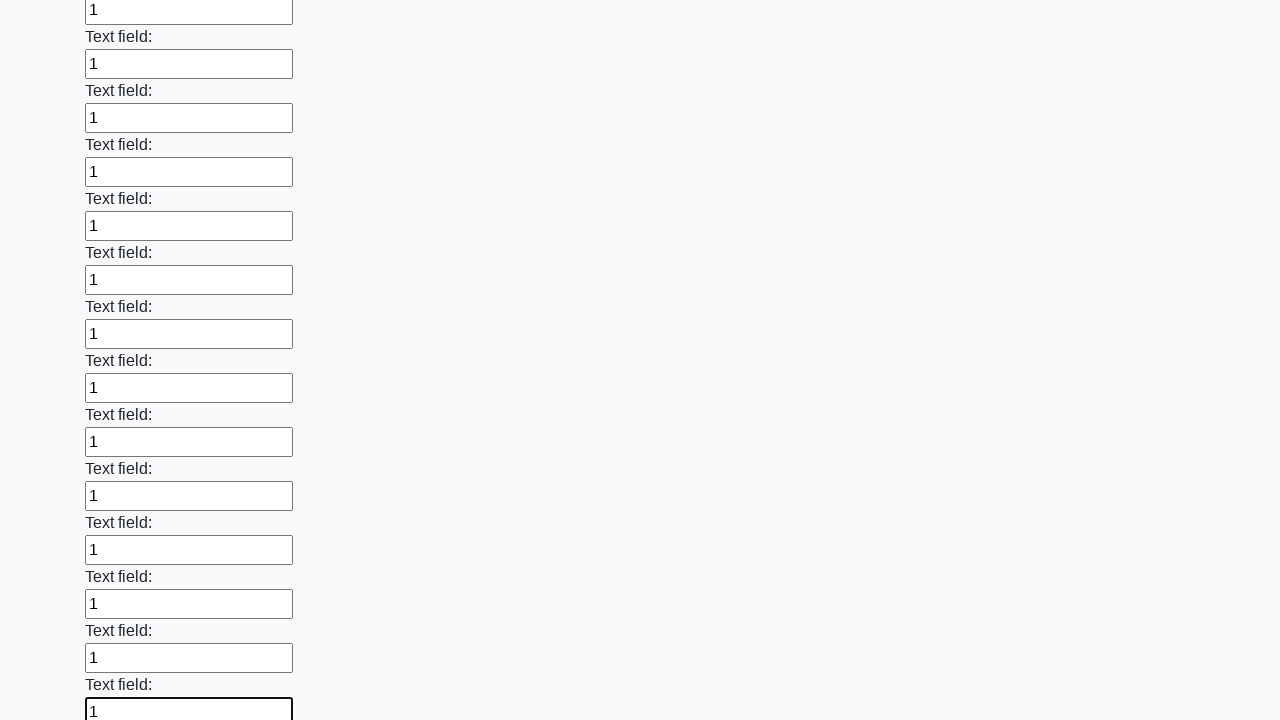

Filled an input field with '1' on input >> nth=65
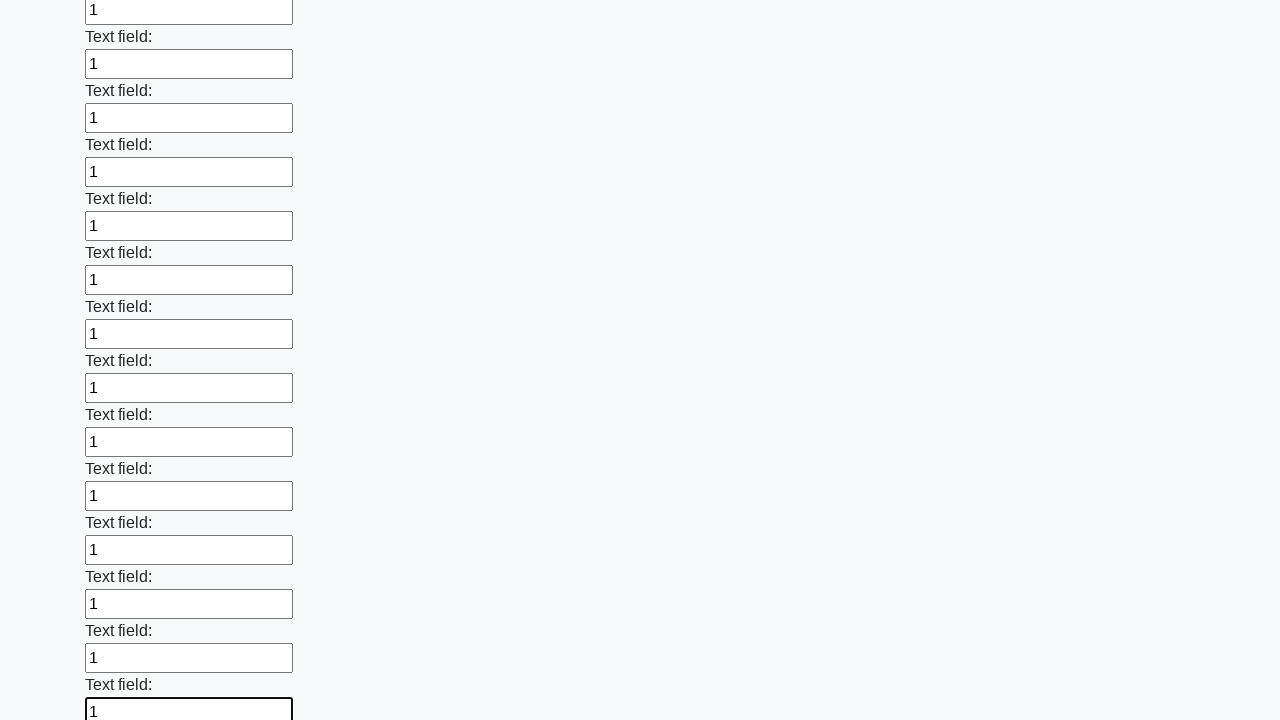

Filled an input field with '1' on input >> nth=66
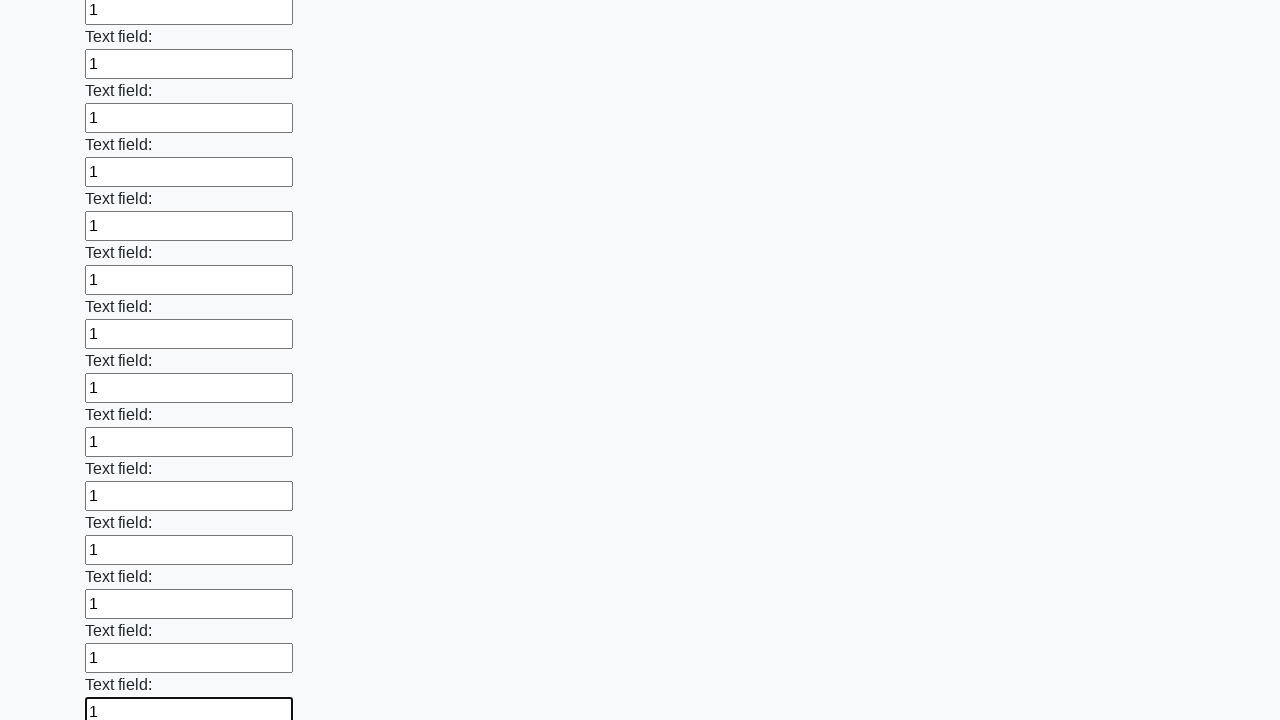

Filled an input field with '1' on input >> nth=67
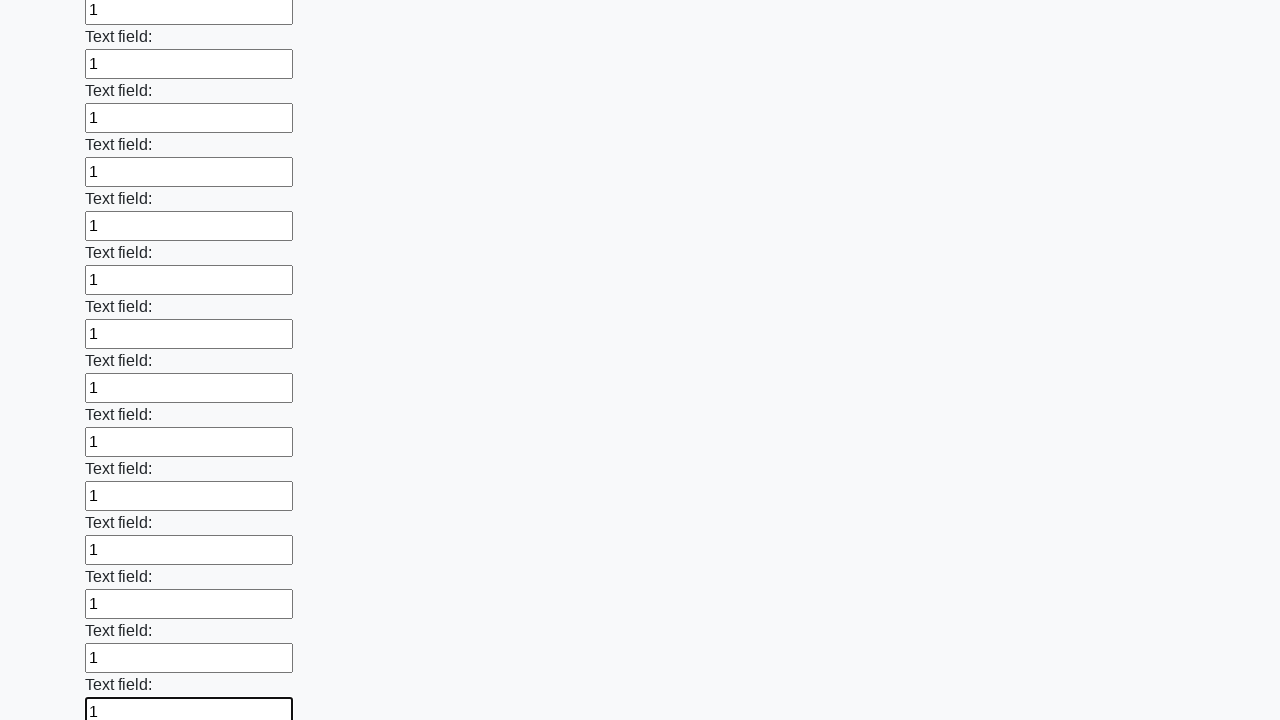

Filled an input field with '1' on input >> nth=68
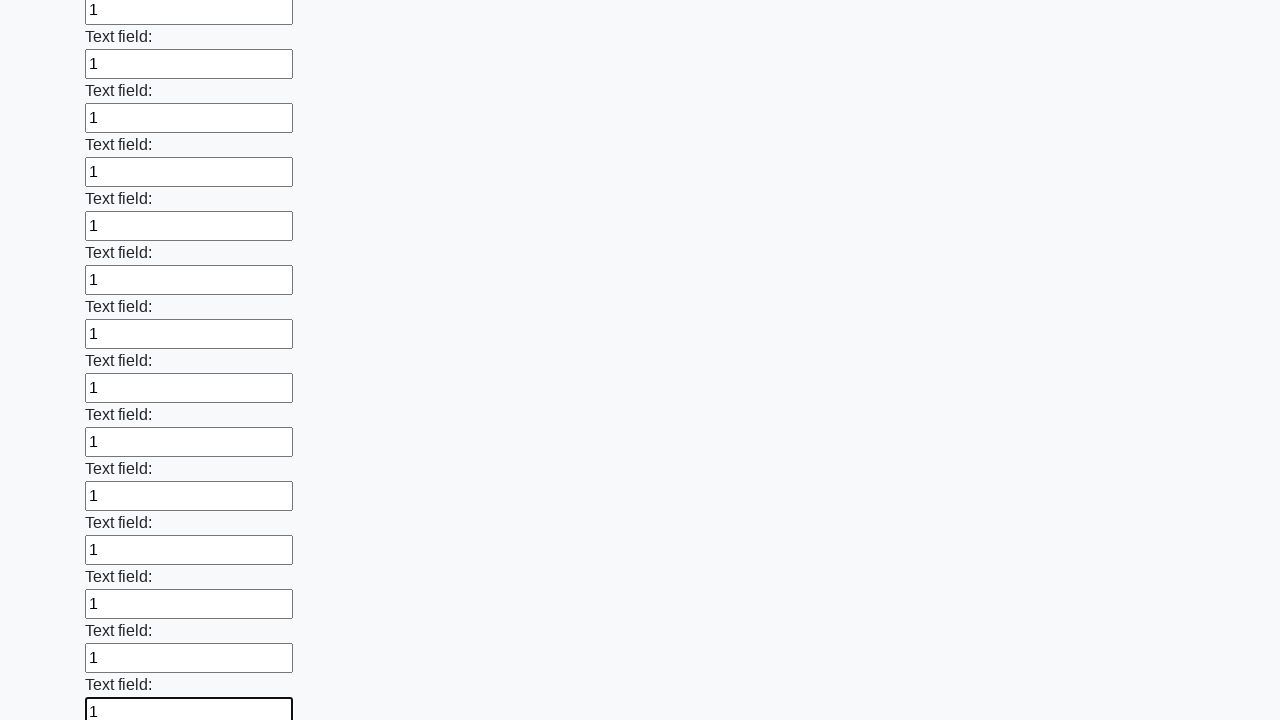

Filled an input field with '1' on input >> nth=69
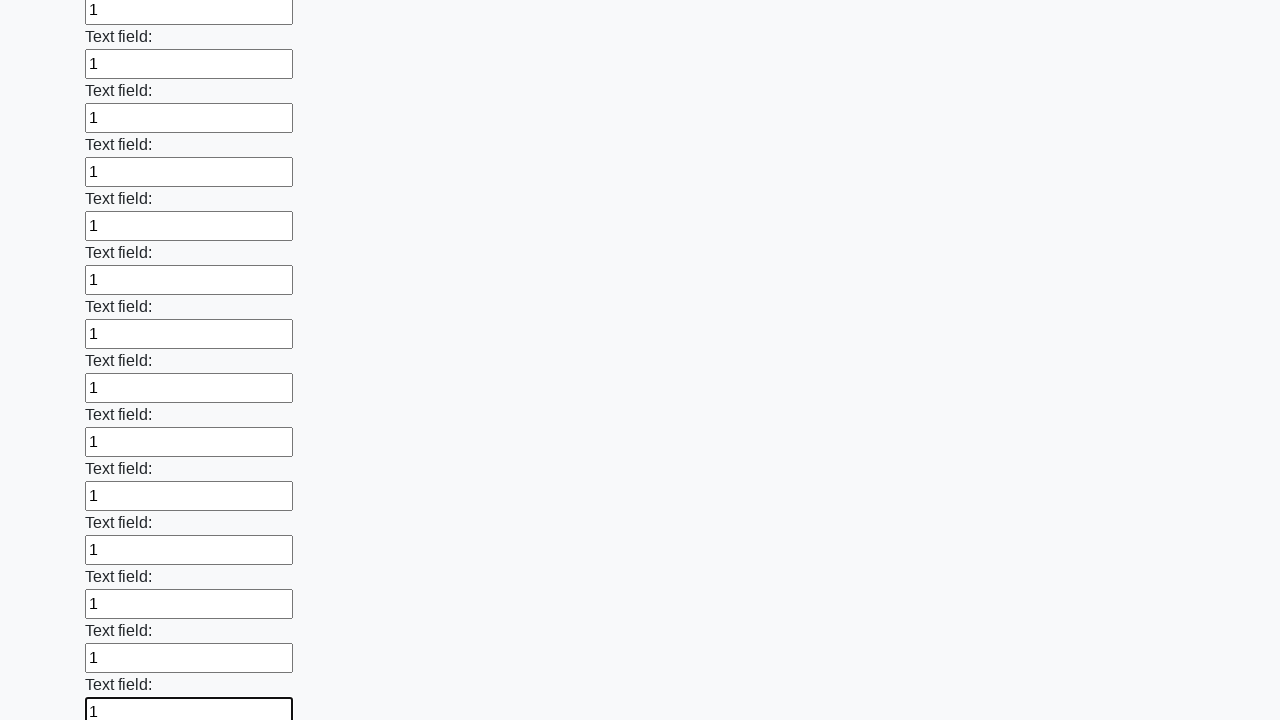

Filled an input field with '1' on input >> nth=70
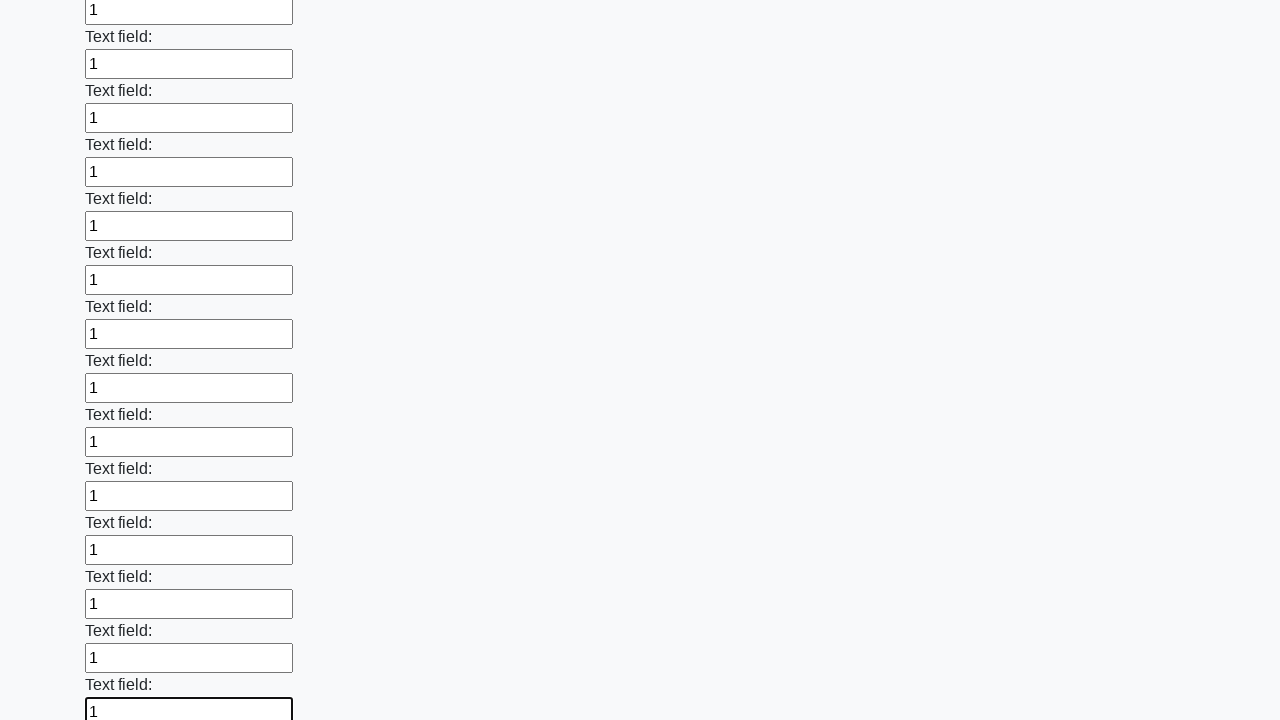

Filled an input field with '1' on input >> nth=71
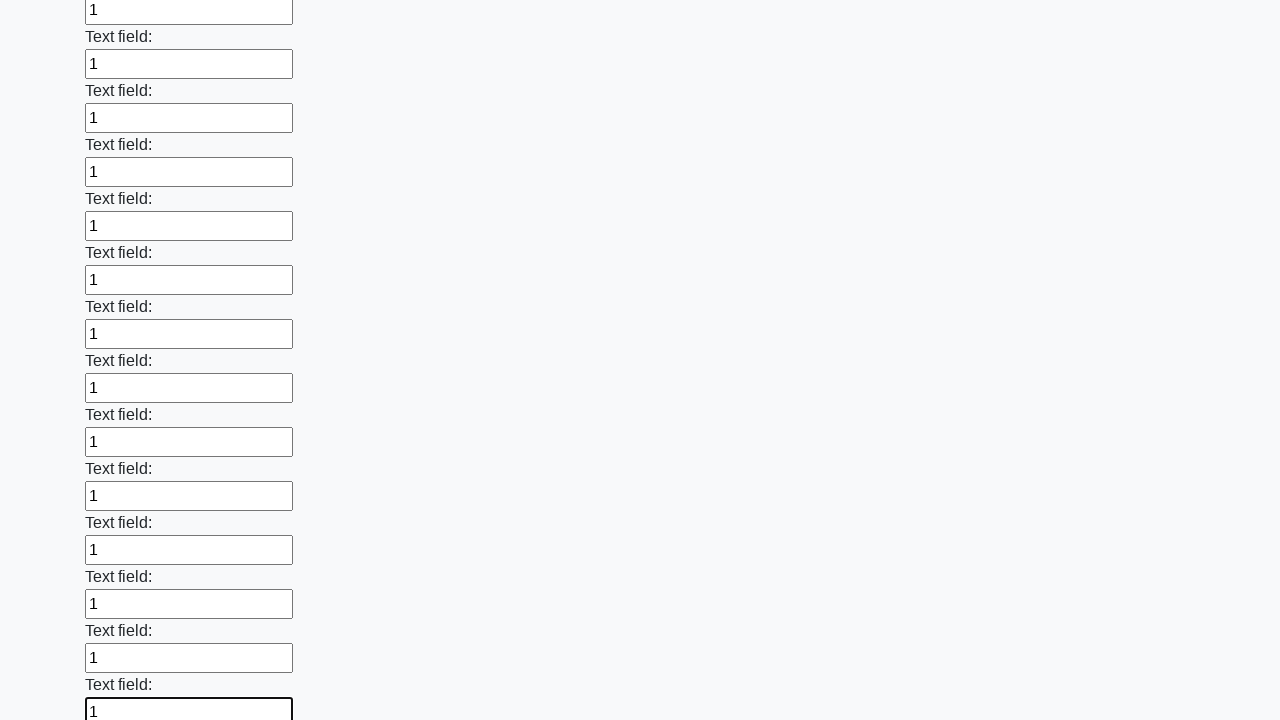

Filled an input field with '1' on input >> nth=72
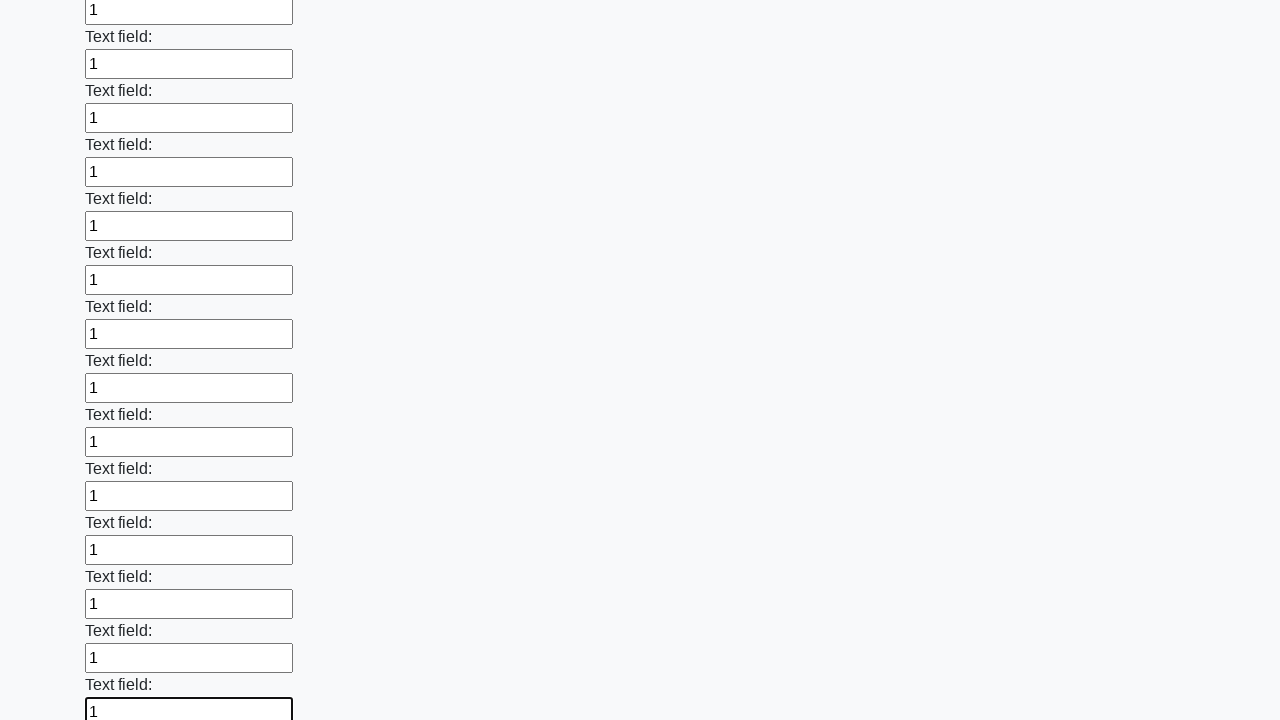

Filled an input field with '1' on input >> nth=73
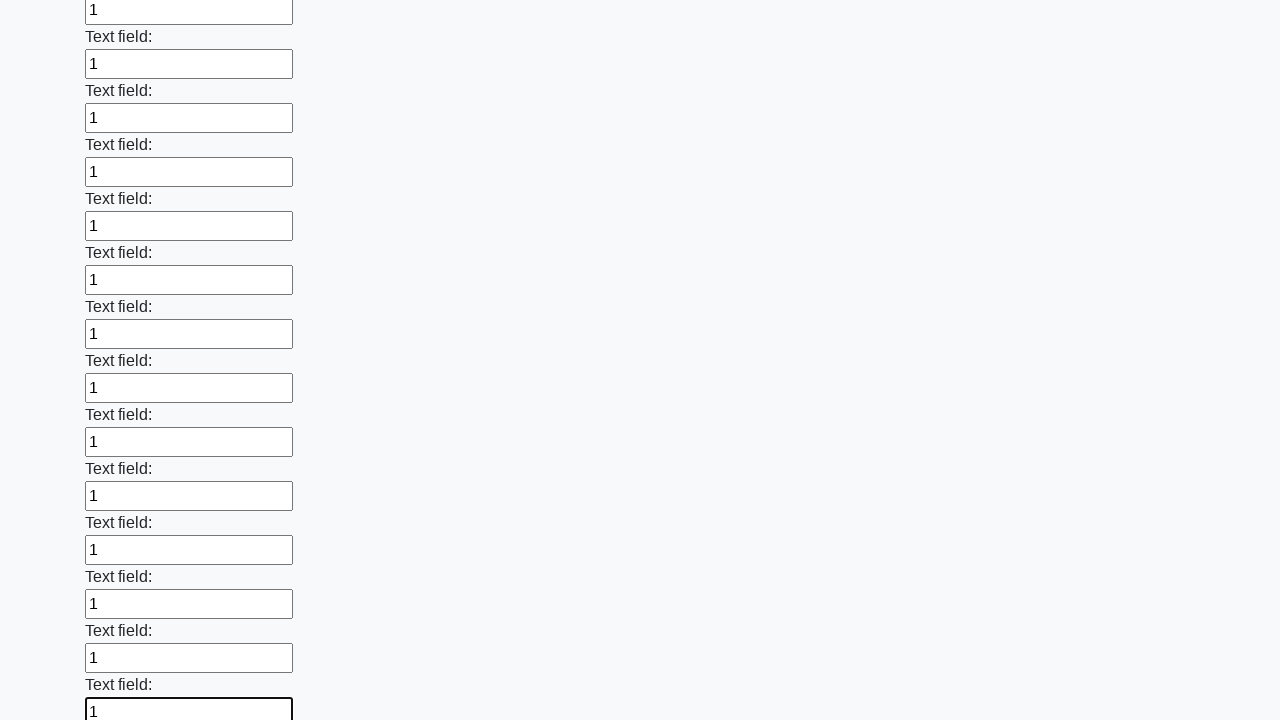

Filled an input field with '1' on input >> nth=74
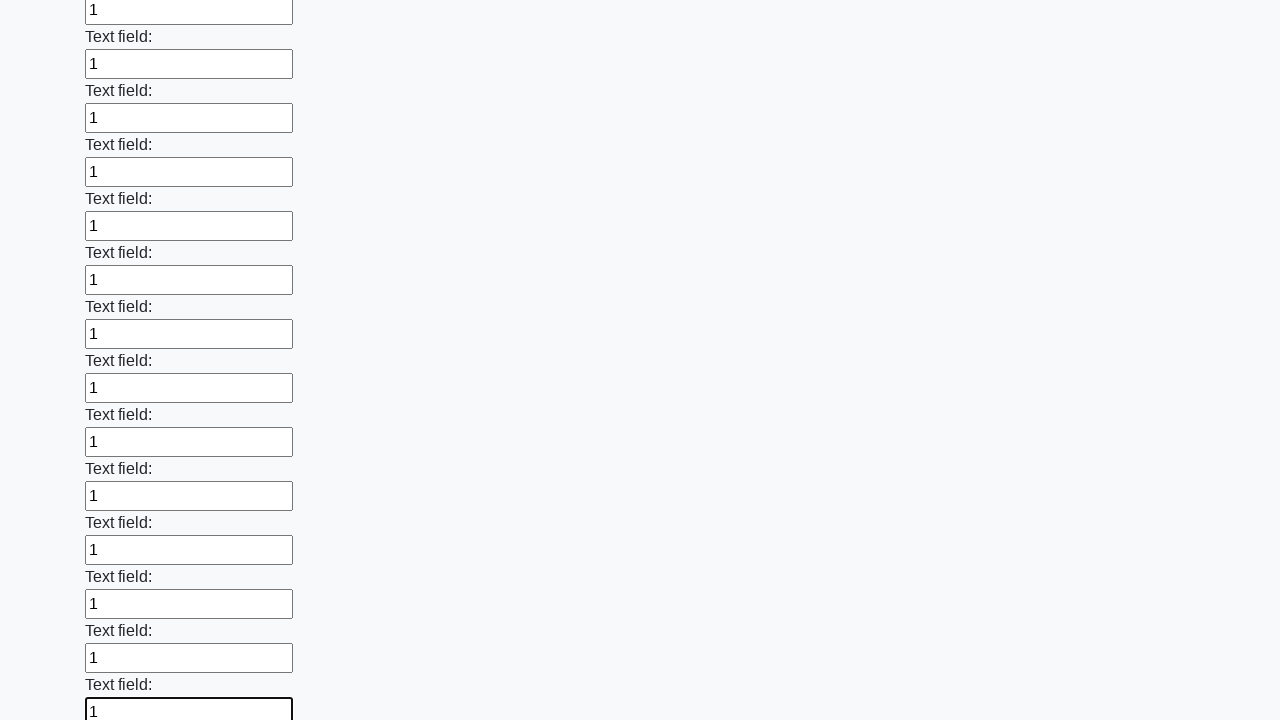

Filled an input field with '1' on input >> nth=75
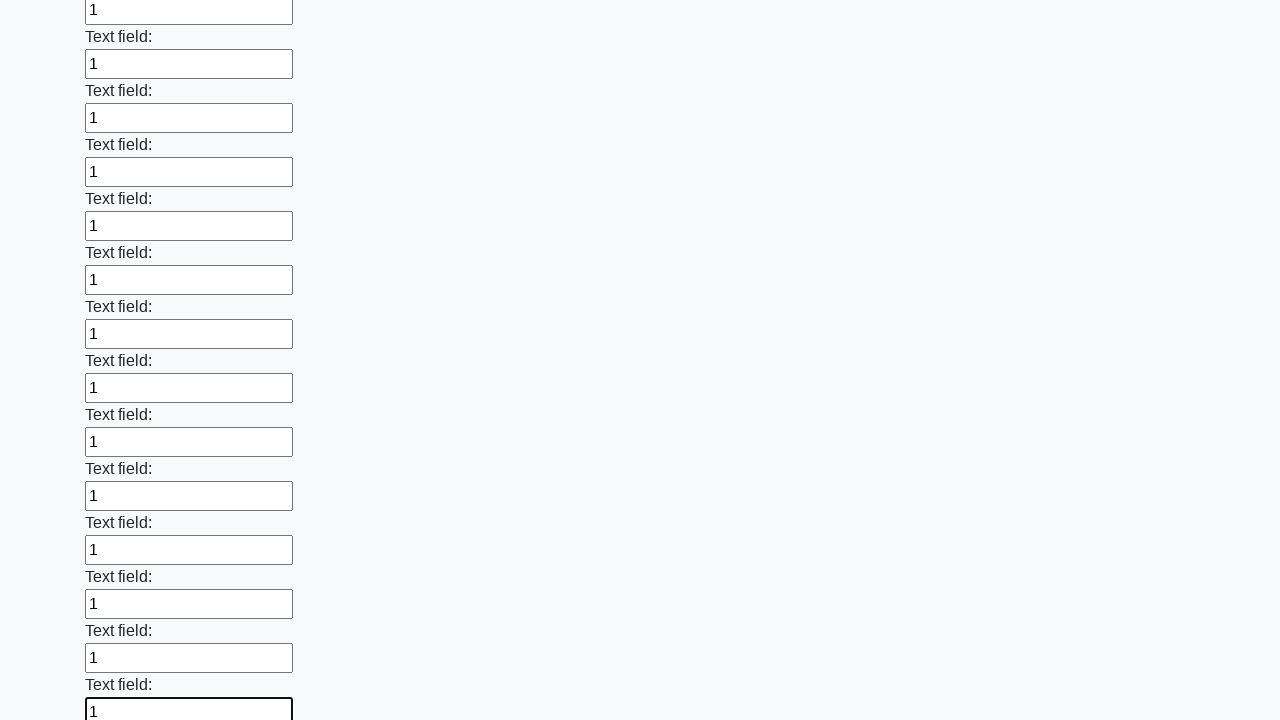

Filled an input field with '1' on input >> nth=76
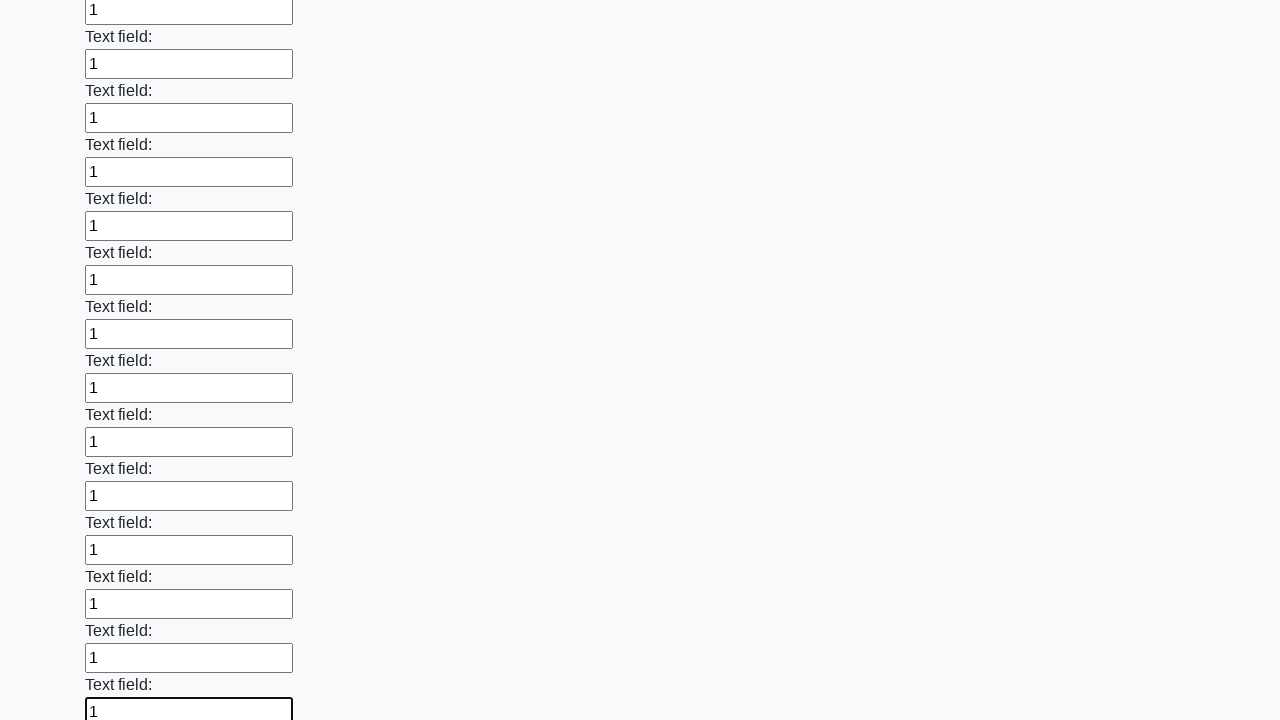

Filled an input field with '1' on input >> nth=77
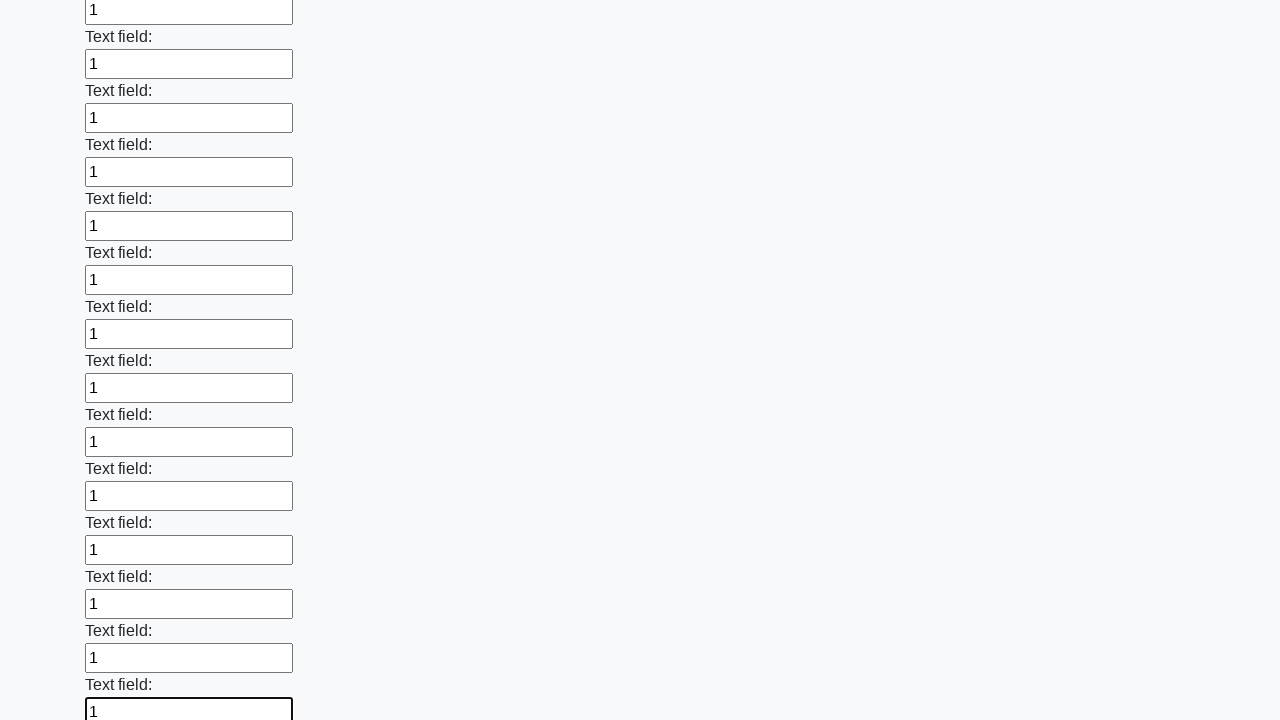

Filled an input field with '1' on input >> nth=78
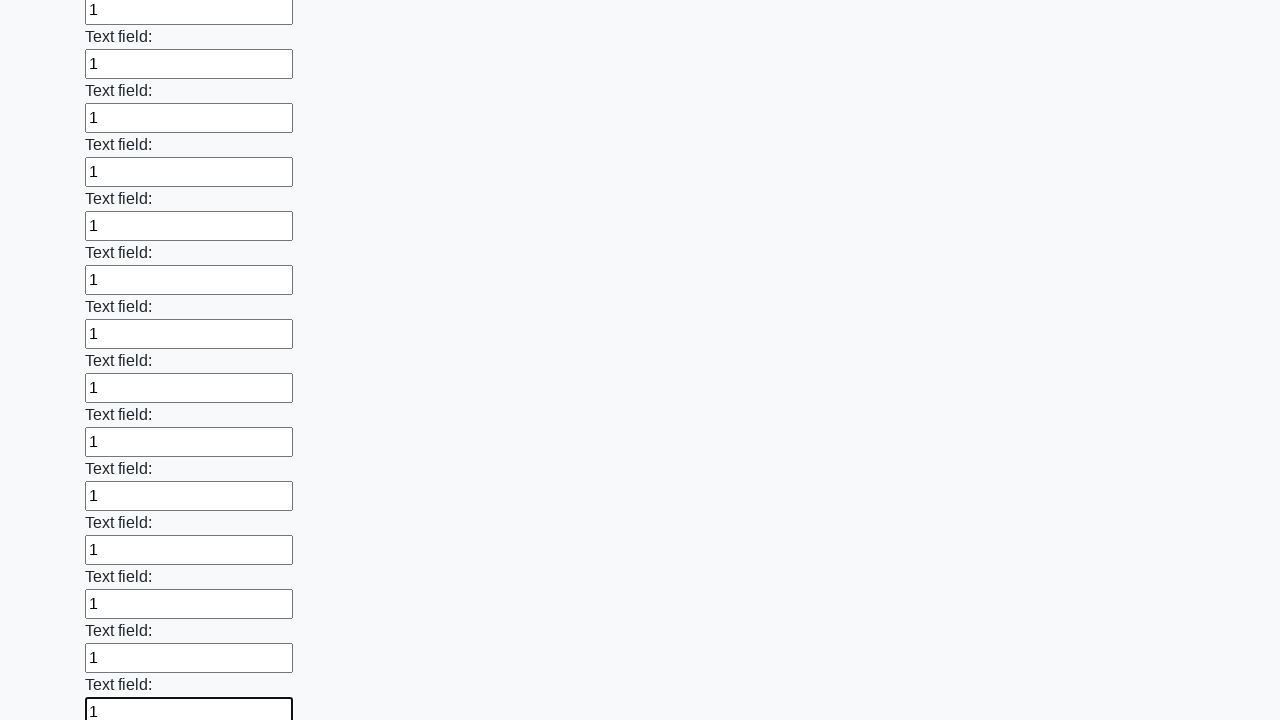

Filled an input field with '1' on input >> nth=79
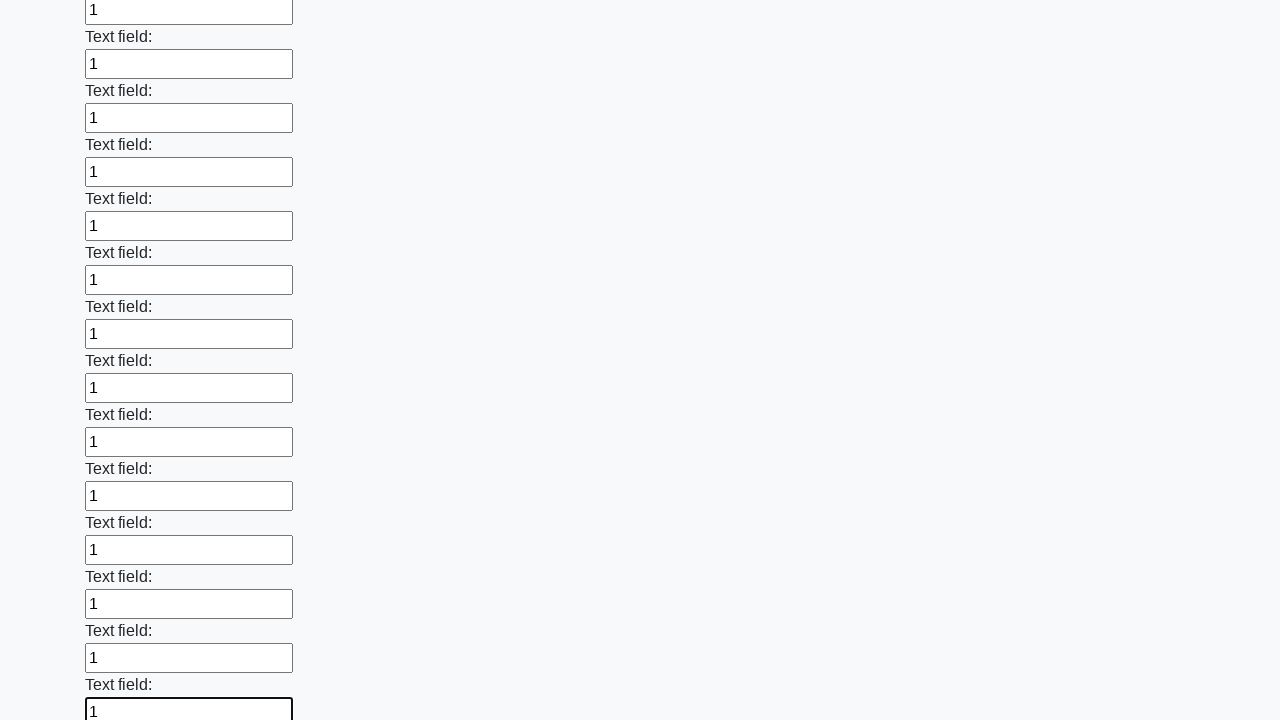

Filled an input field with '1' on input >> nth=80
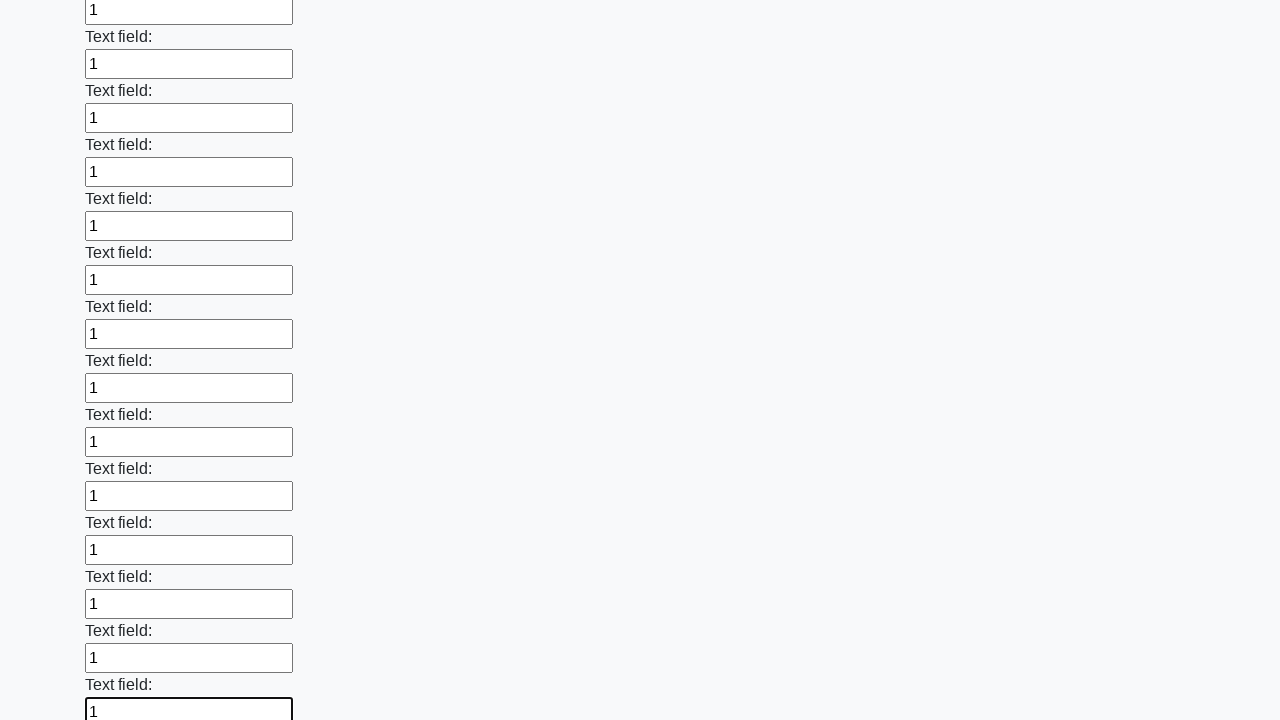

Filled an input field with '1' on input >> nth=81
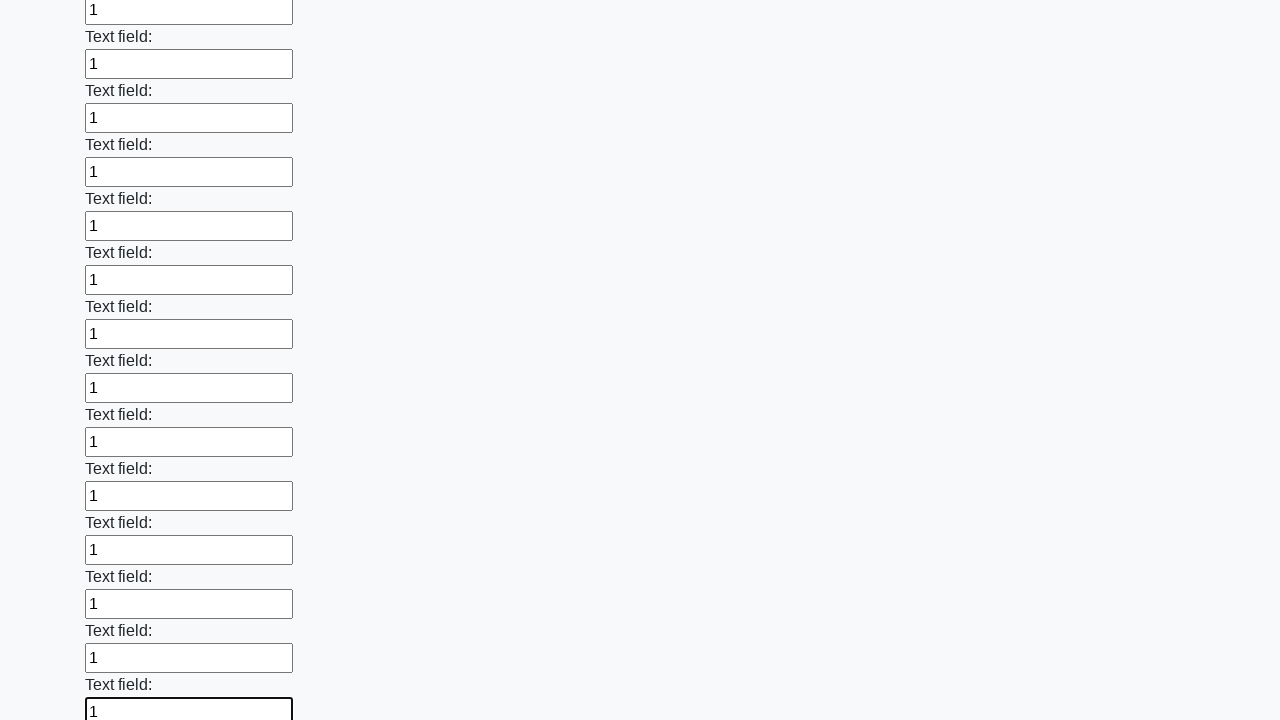

Filled an input field with '1' on input >> nth=82
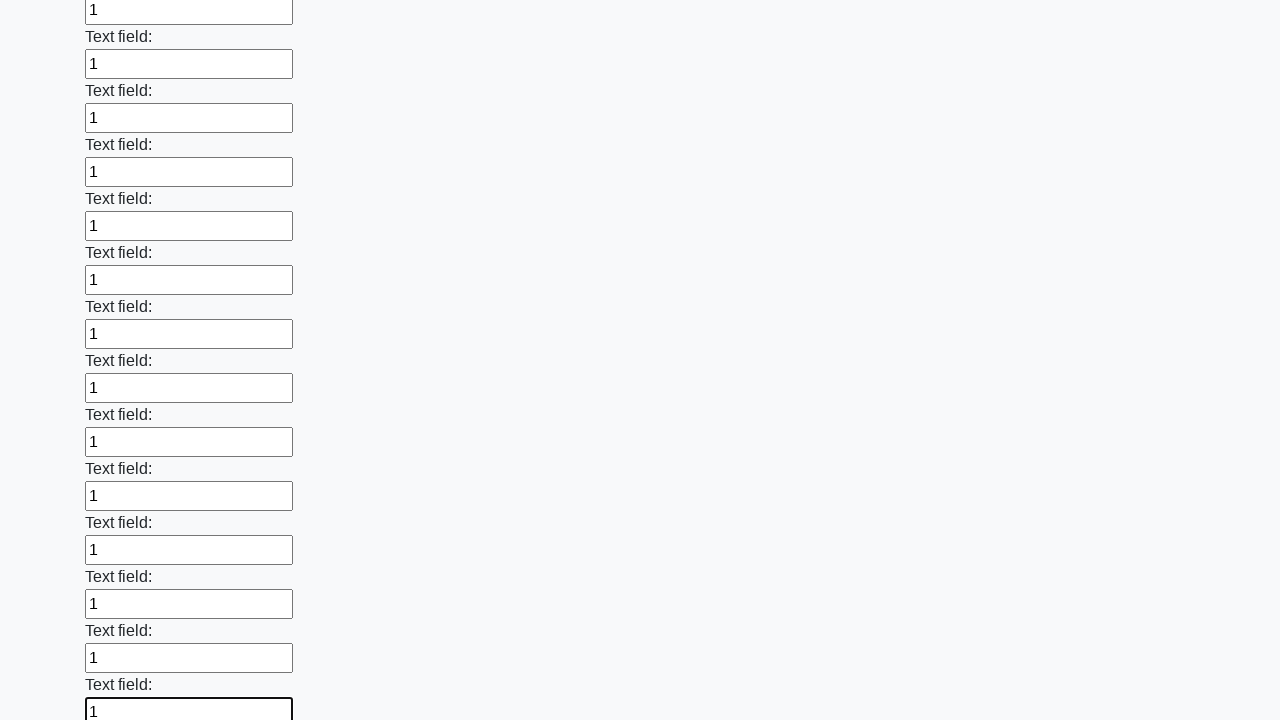

Filled an input field with '1' on input >> nth=83
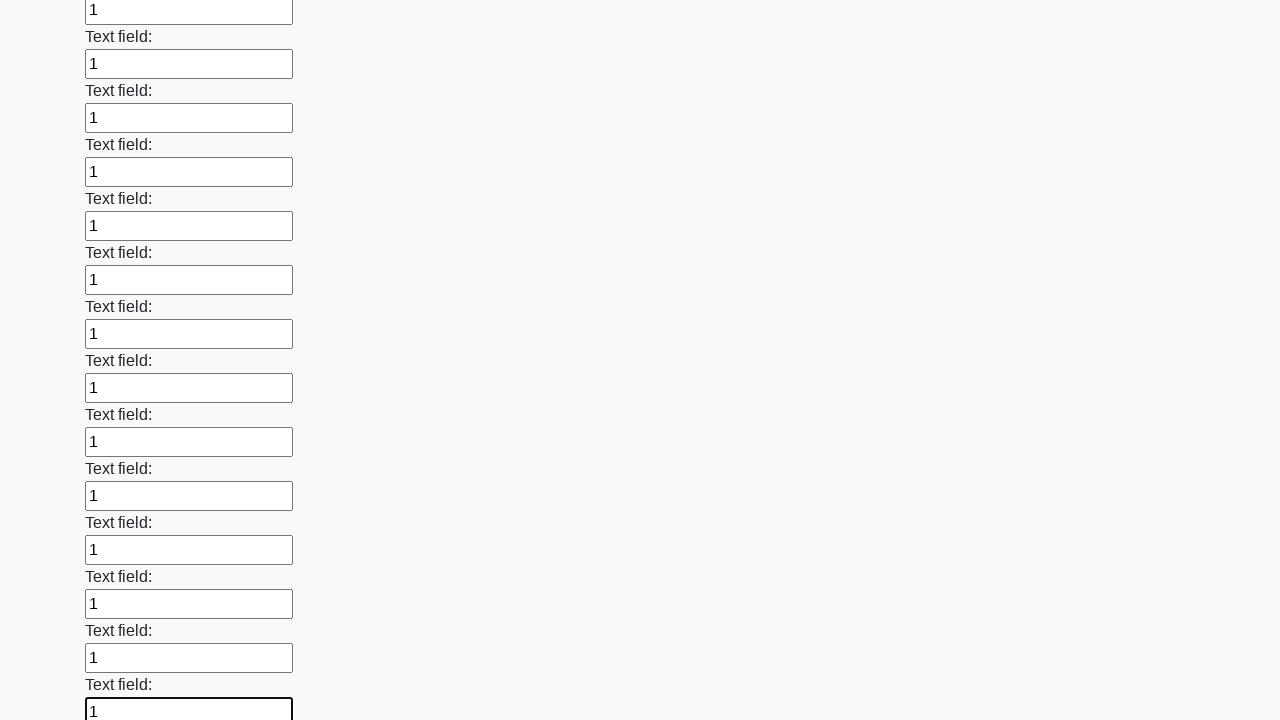

Filled an input field with '1' on input >> nth=84
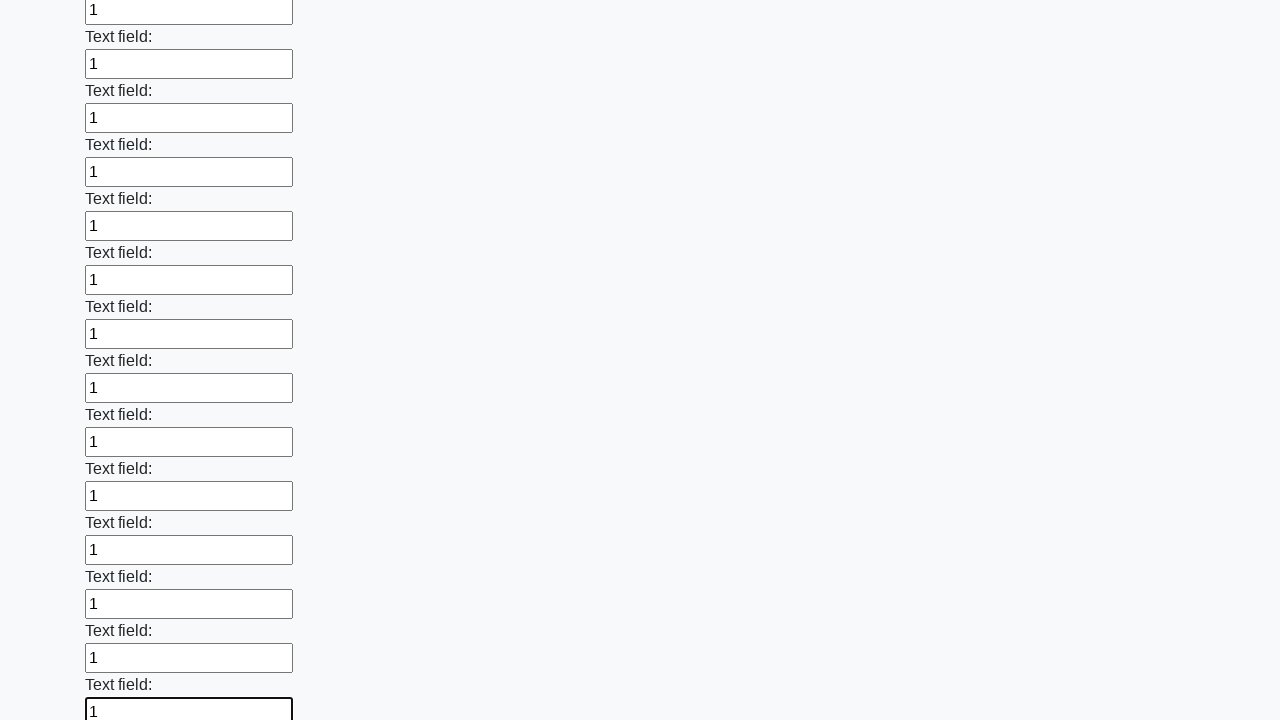

Filled an input field with '1' on input >> nth=85
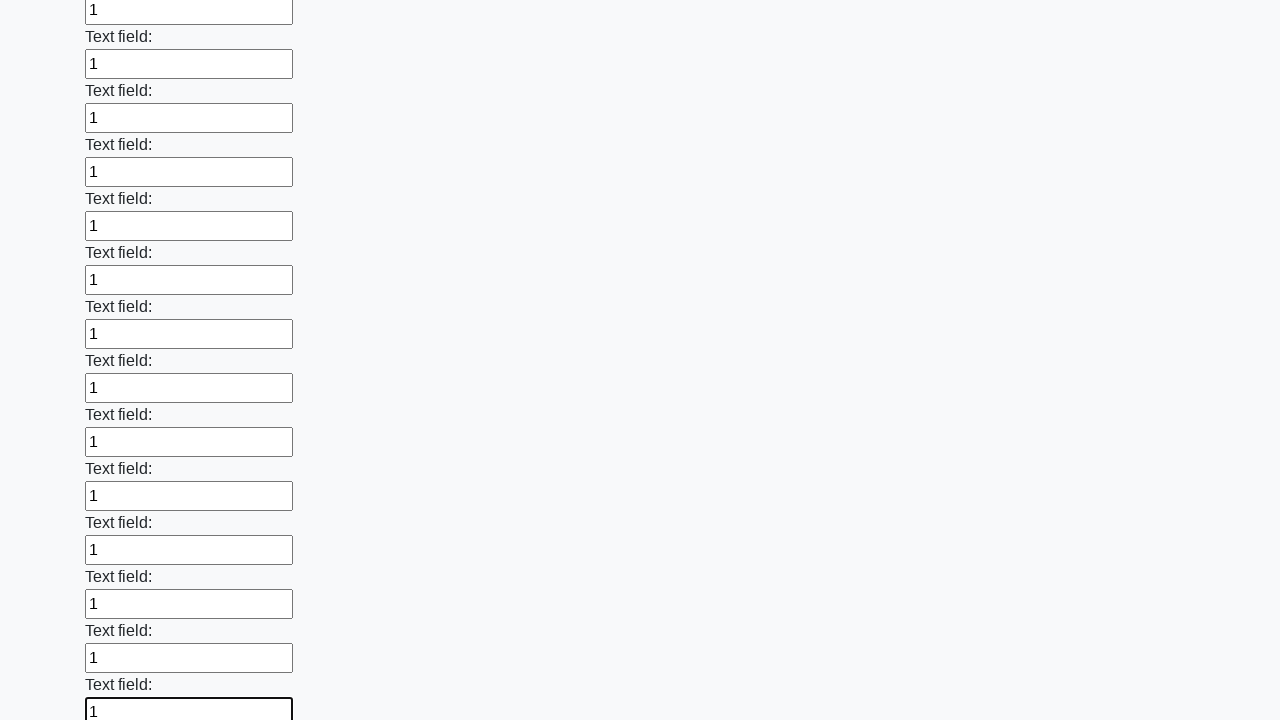

Filled an input field with '1' on input >> nth=86
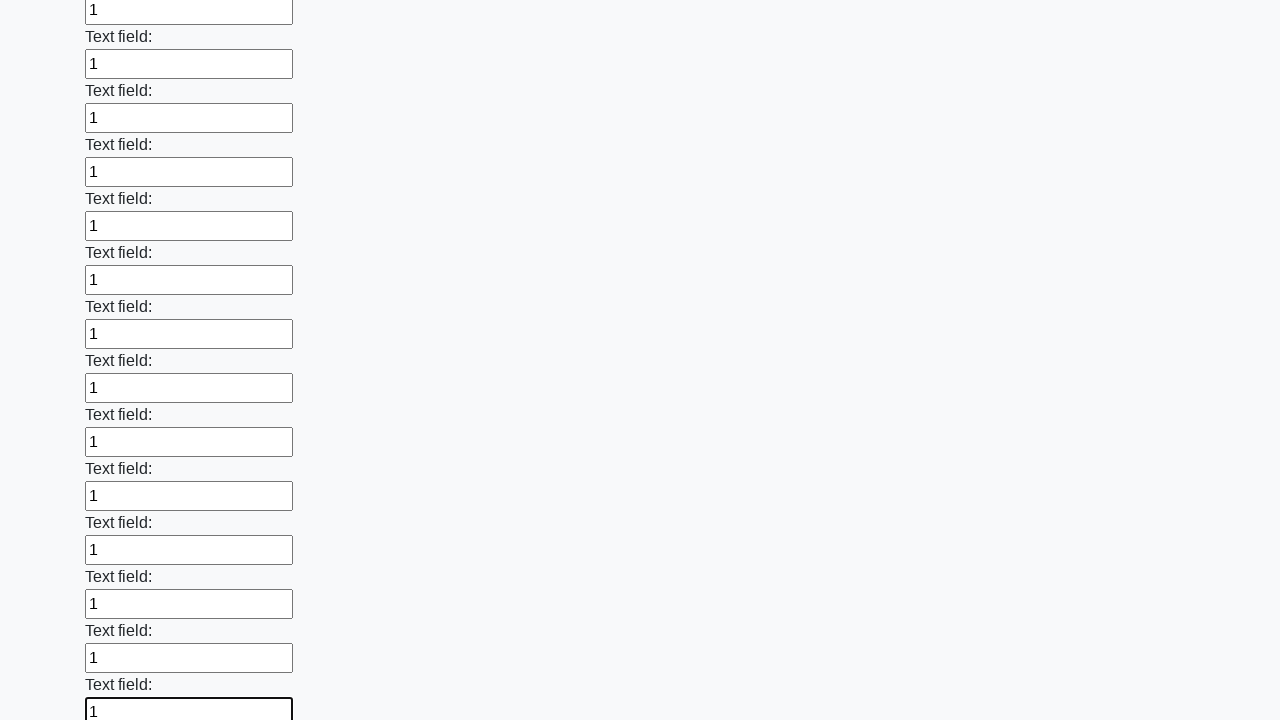

Filled an input field with '1' on input >> nth=87
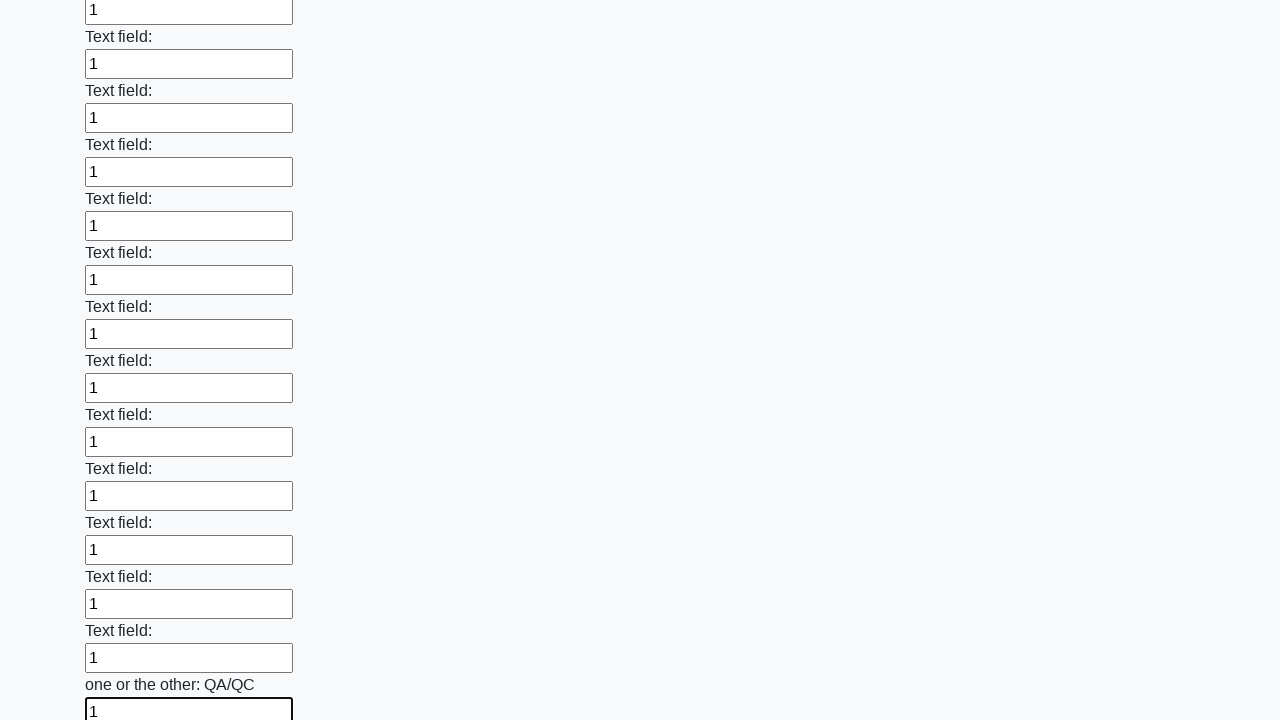

Filled an input field with '1' on input >> nth=88
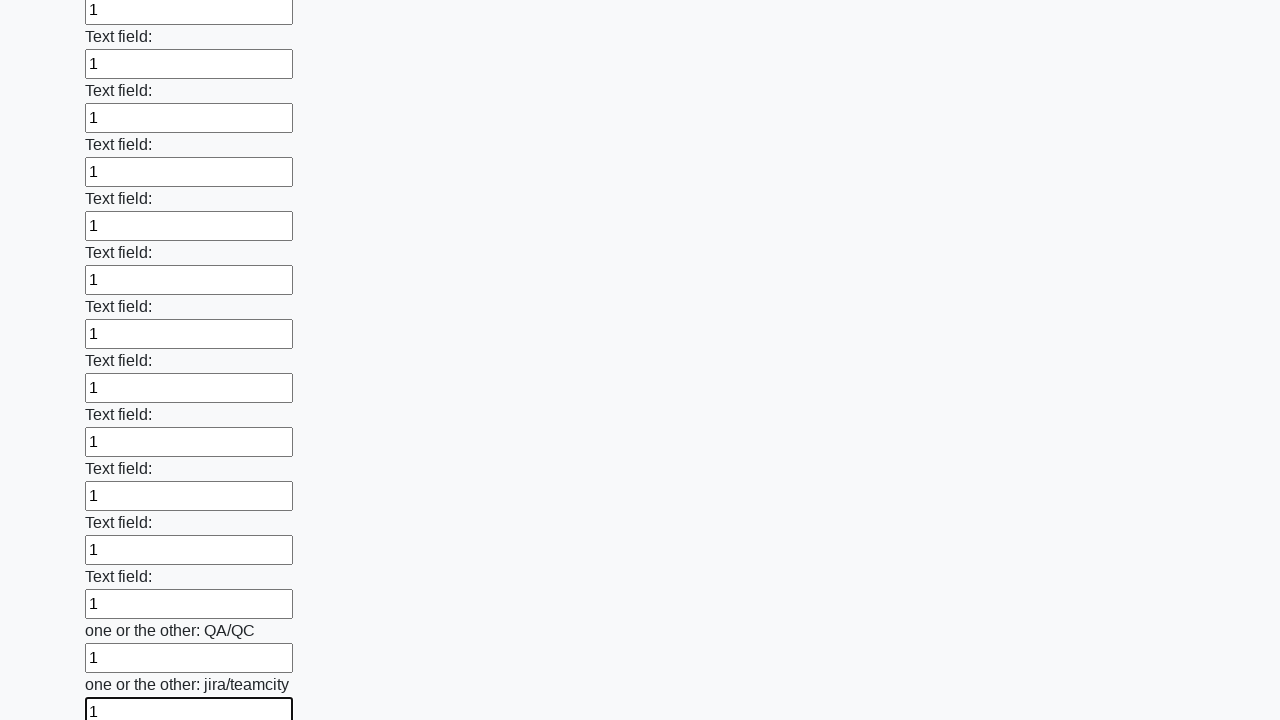

Filled an input field with '1' on input >> nth=89
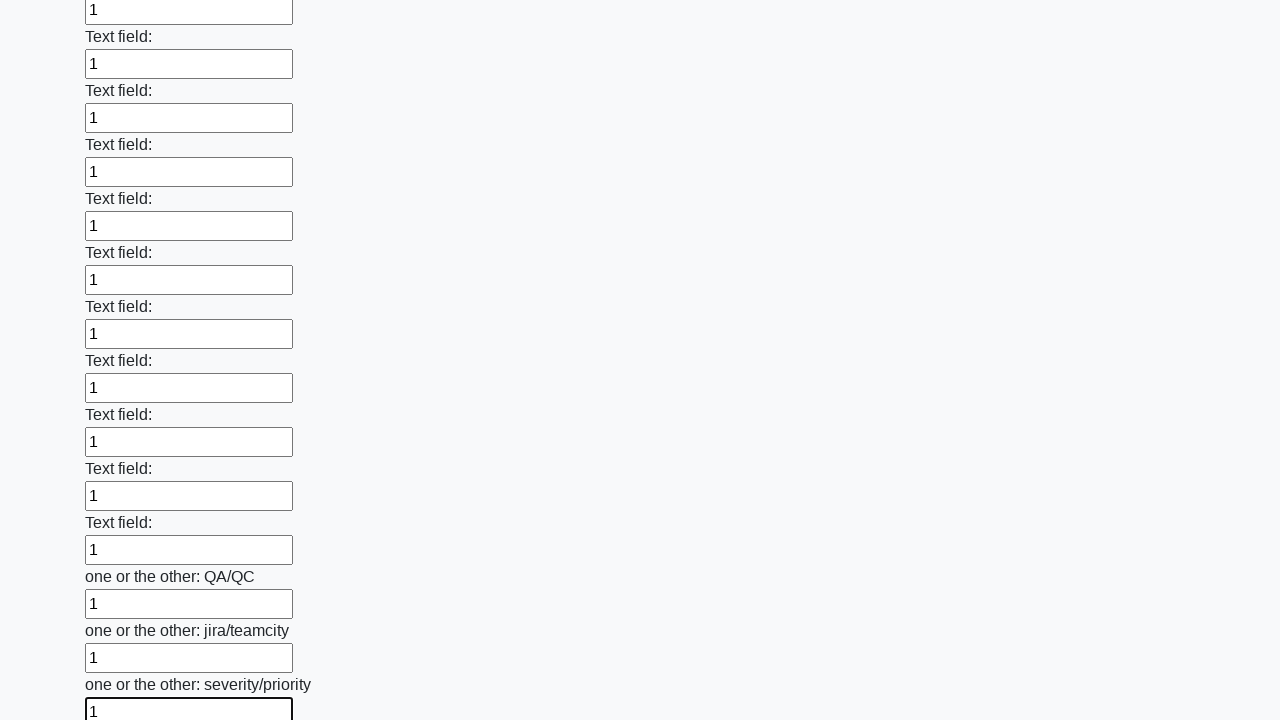

Filled an input field with '1' on input >> nth=90
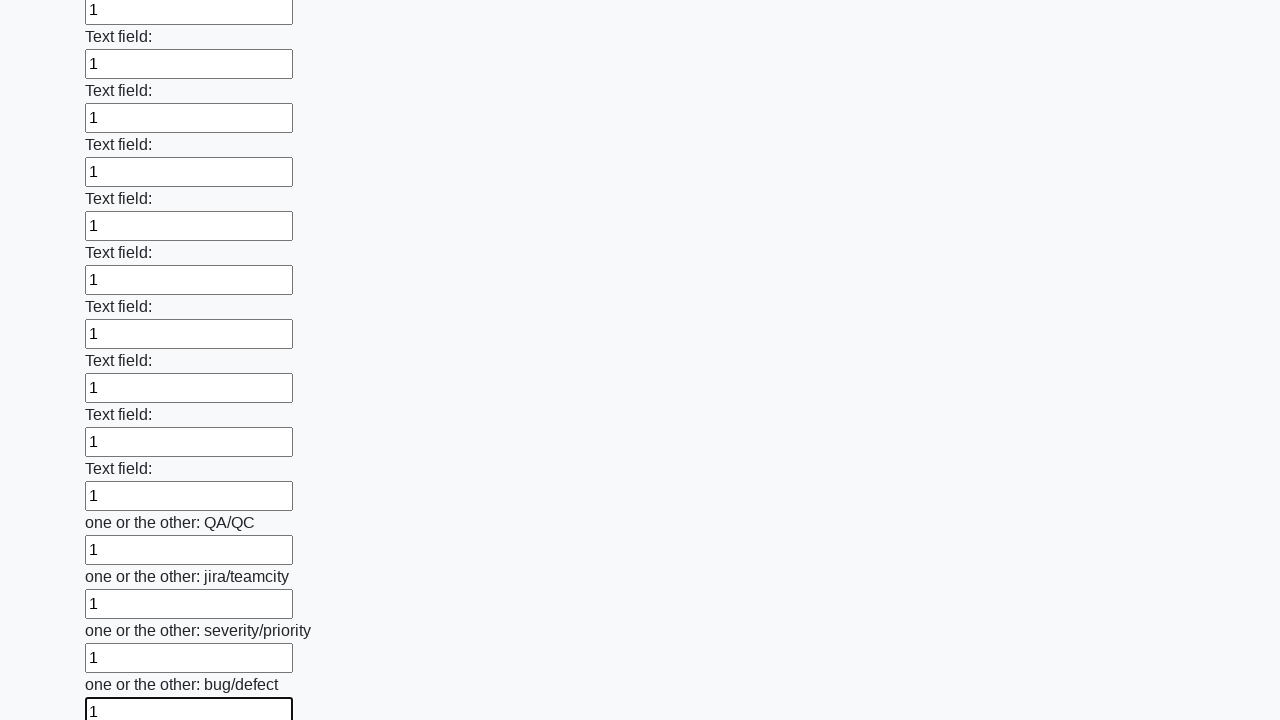

Filled an input field with '1' on input >> nth=91
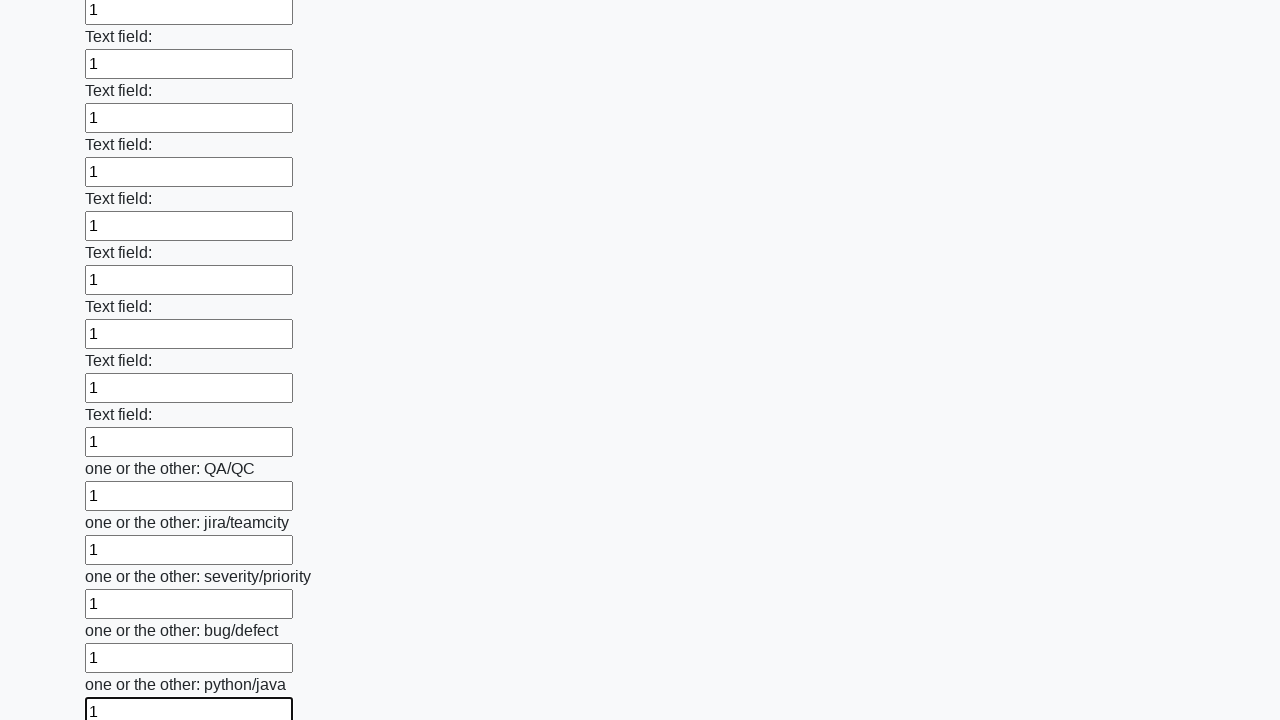

Filled an input field with '1' on input >> nth=92
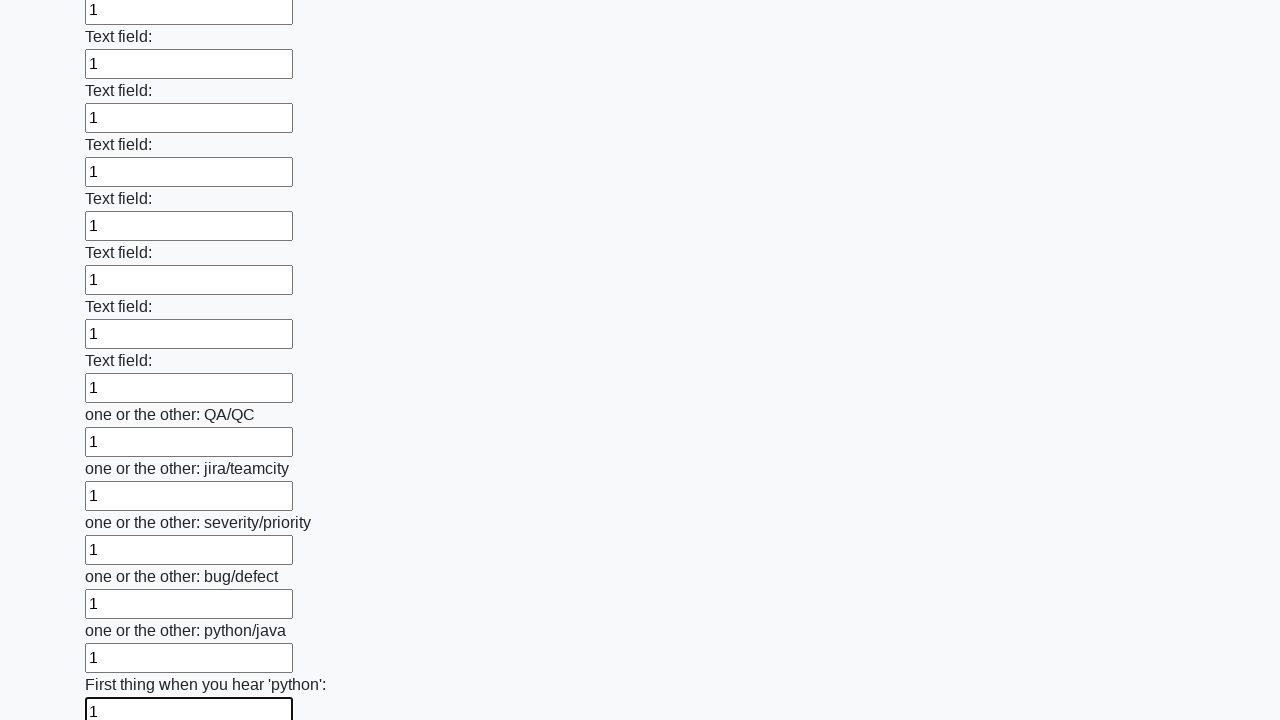

Filled an input field with '1' on input >> nth=93
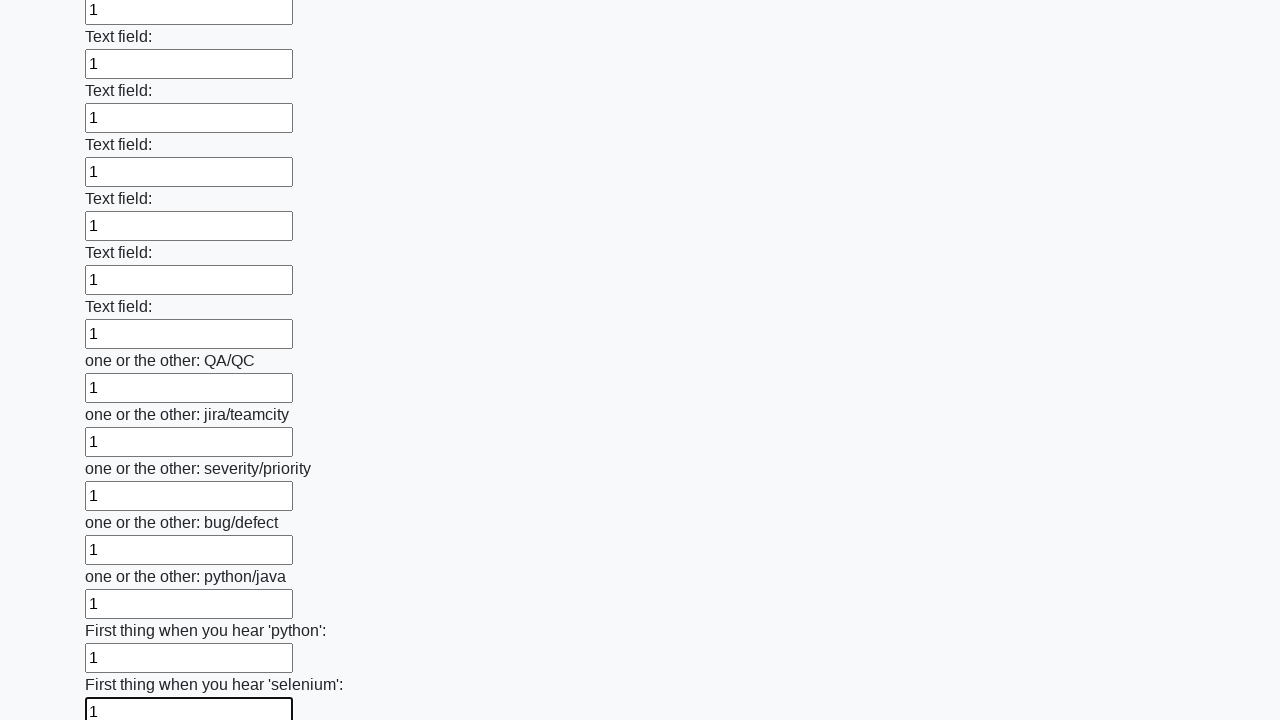

Filled an input field with '1' on input >> nth=94
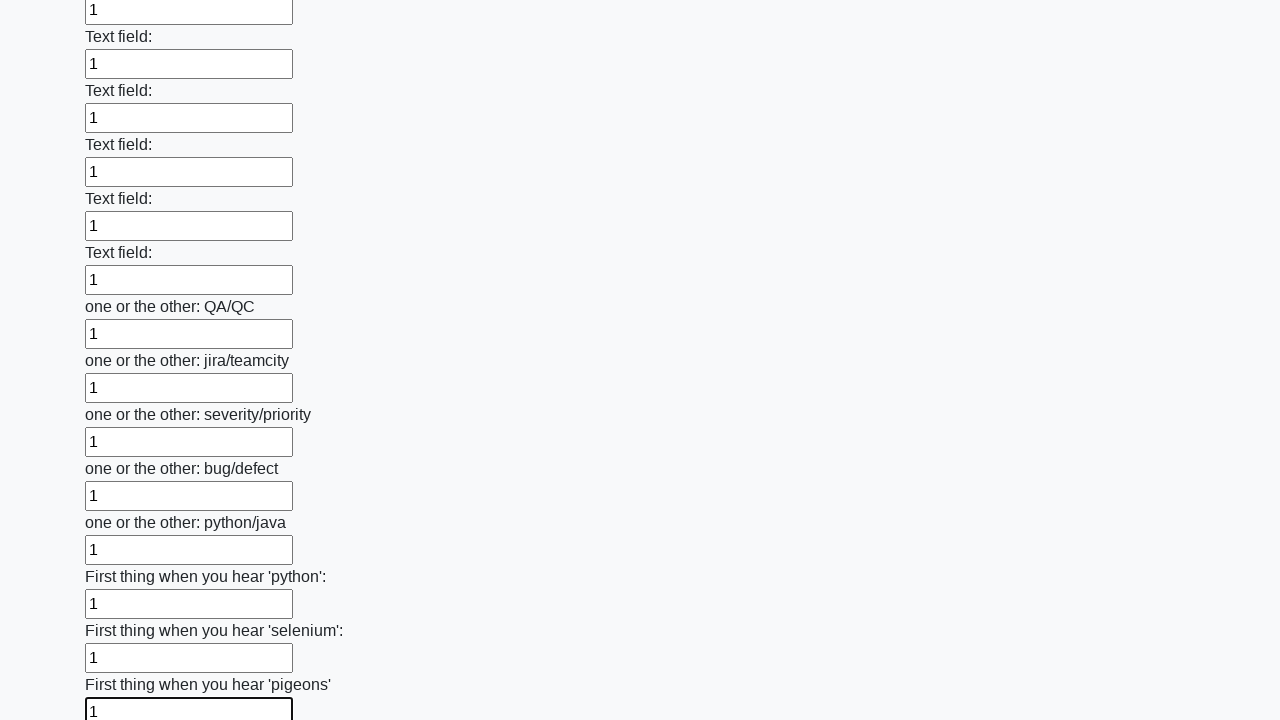

Filled an input field with '1' on input >> nth=95
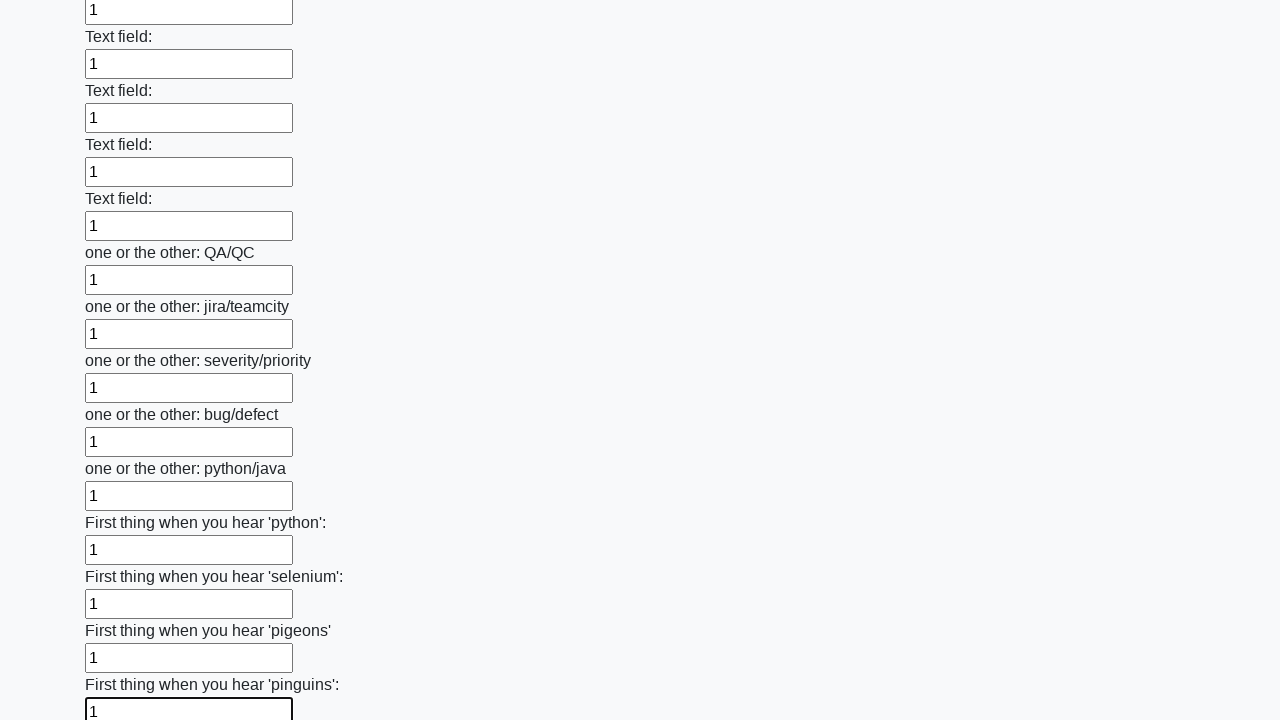

Filled an input field with '1' on input >> nth=96
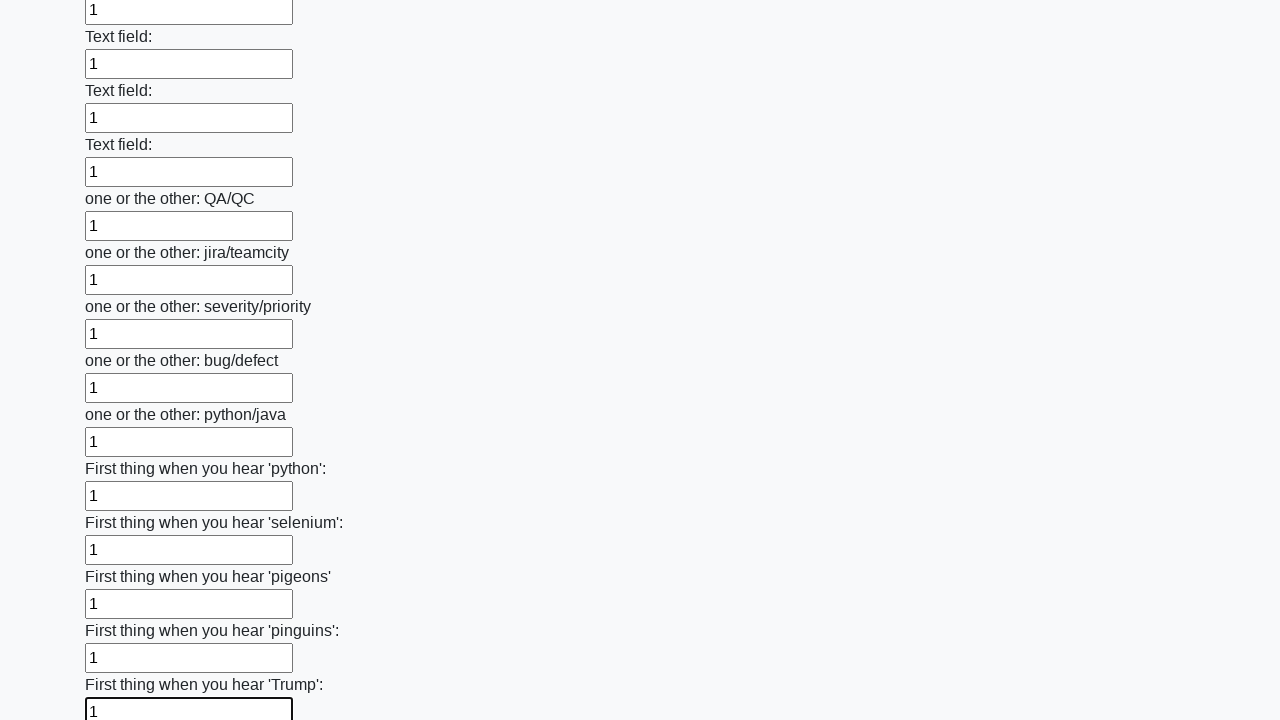

Filled an input field with '1' on input >> nth=97
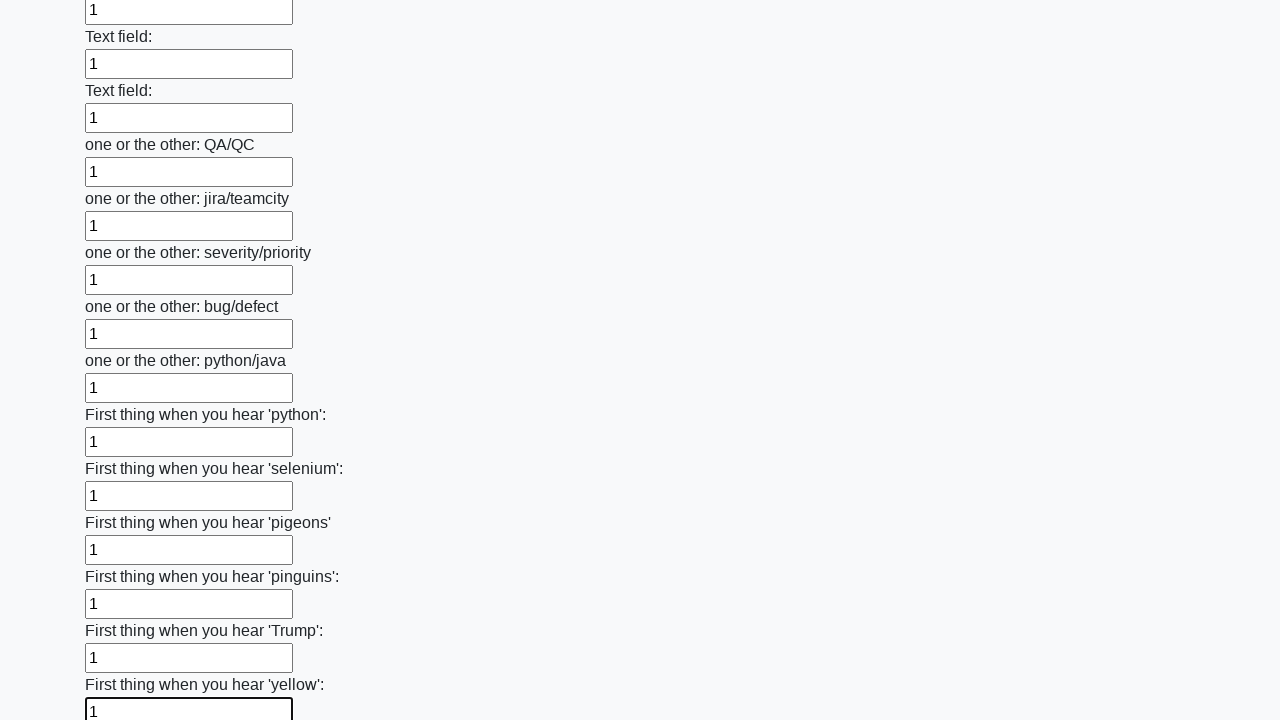

Filled an input field with '1' on input >> nth=98
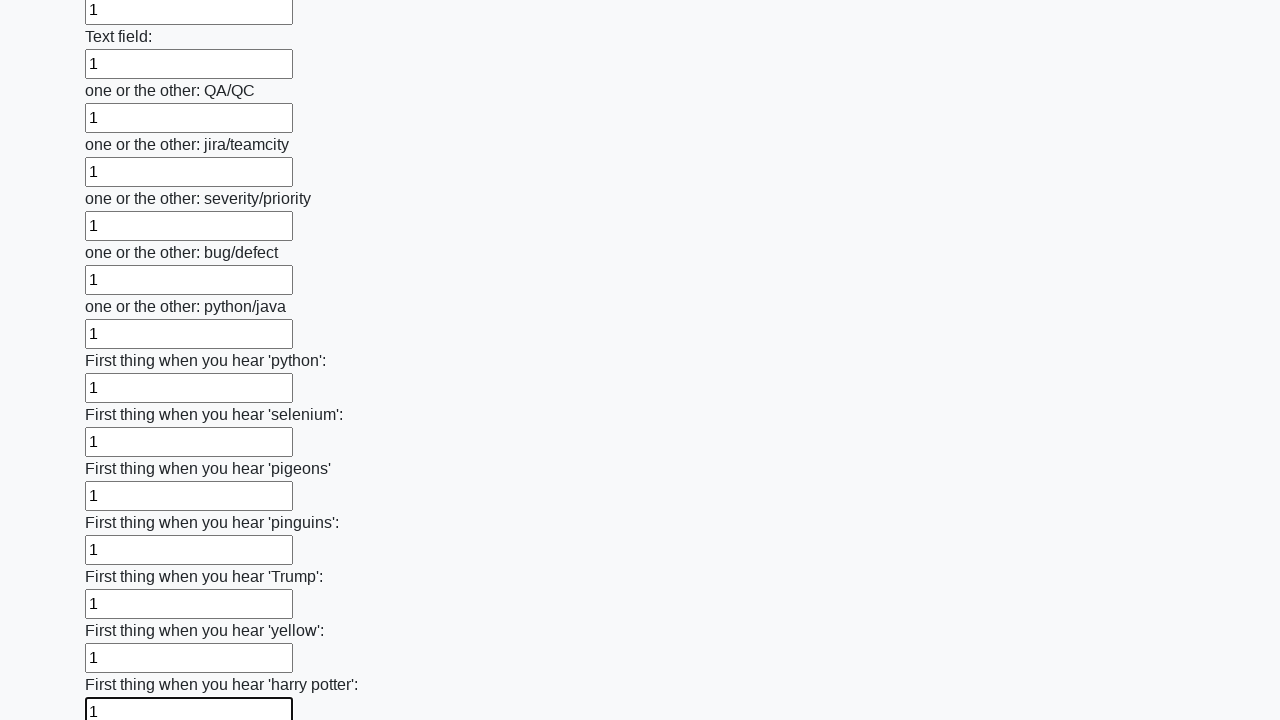

Filled an input field with '1' on input >> nth=99
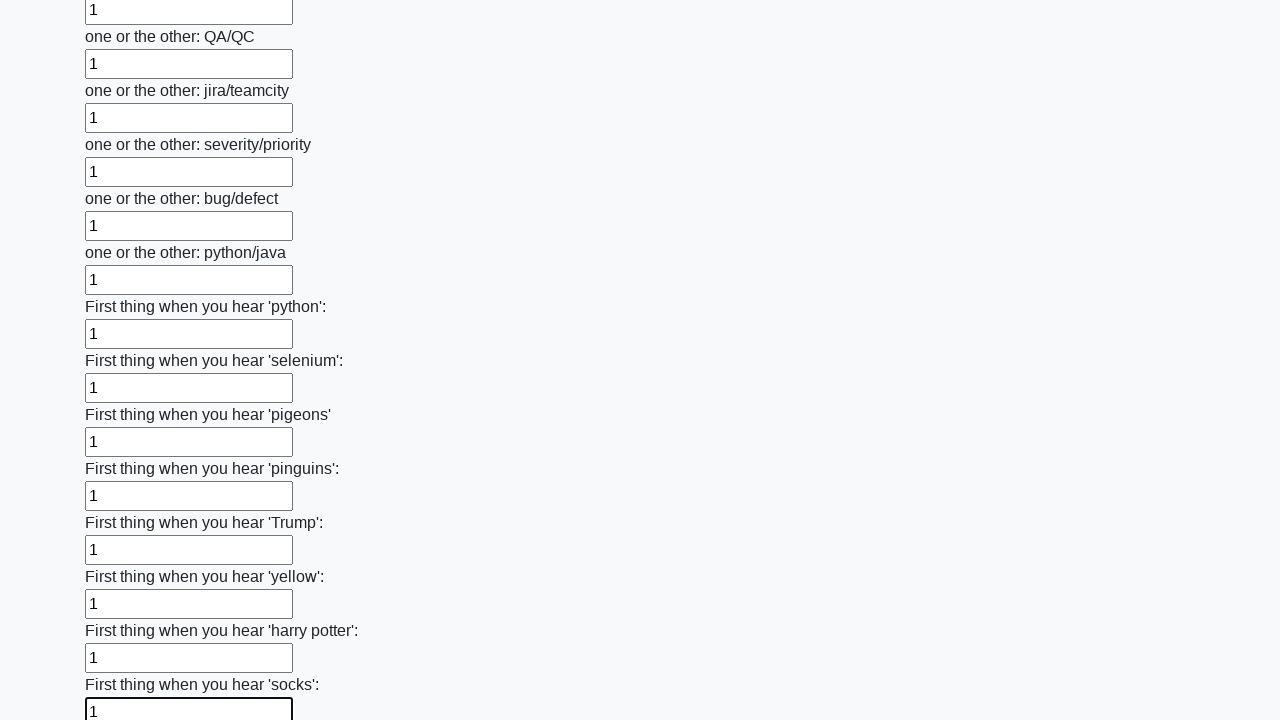

Clicked the submit button to submit the form at (123, 611) on button
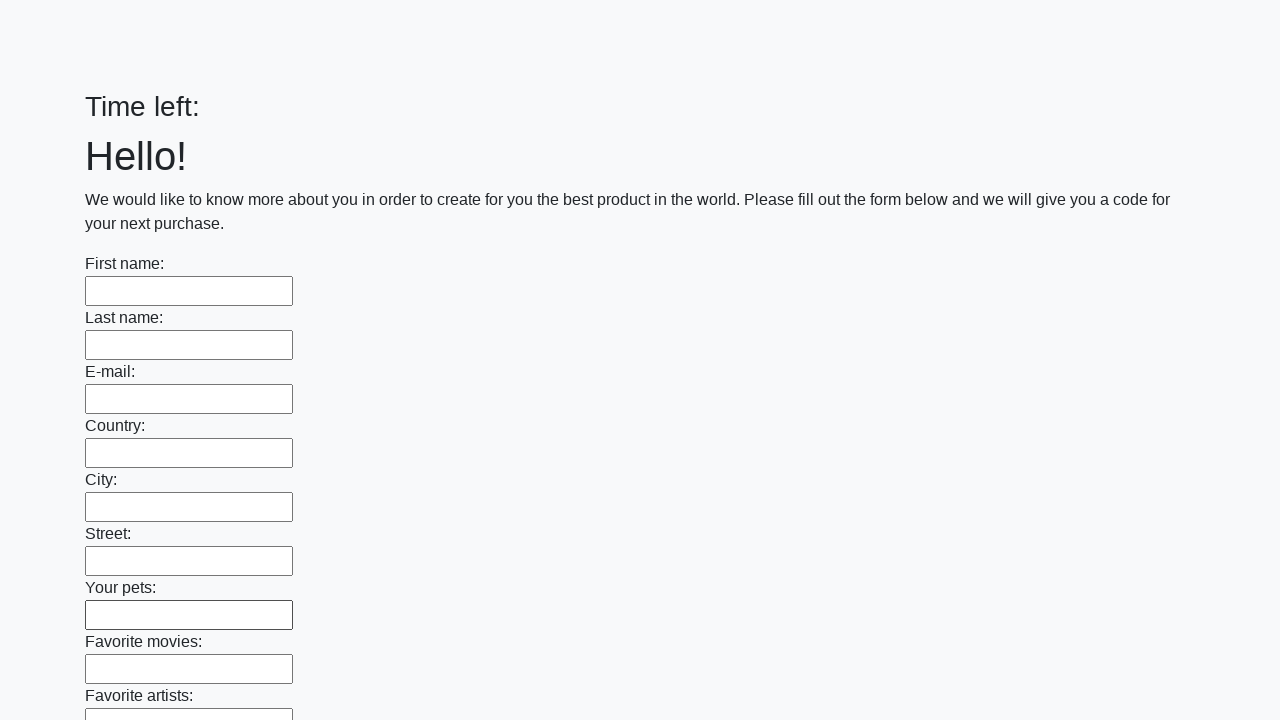

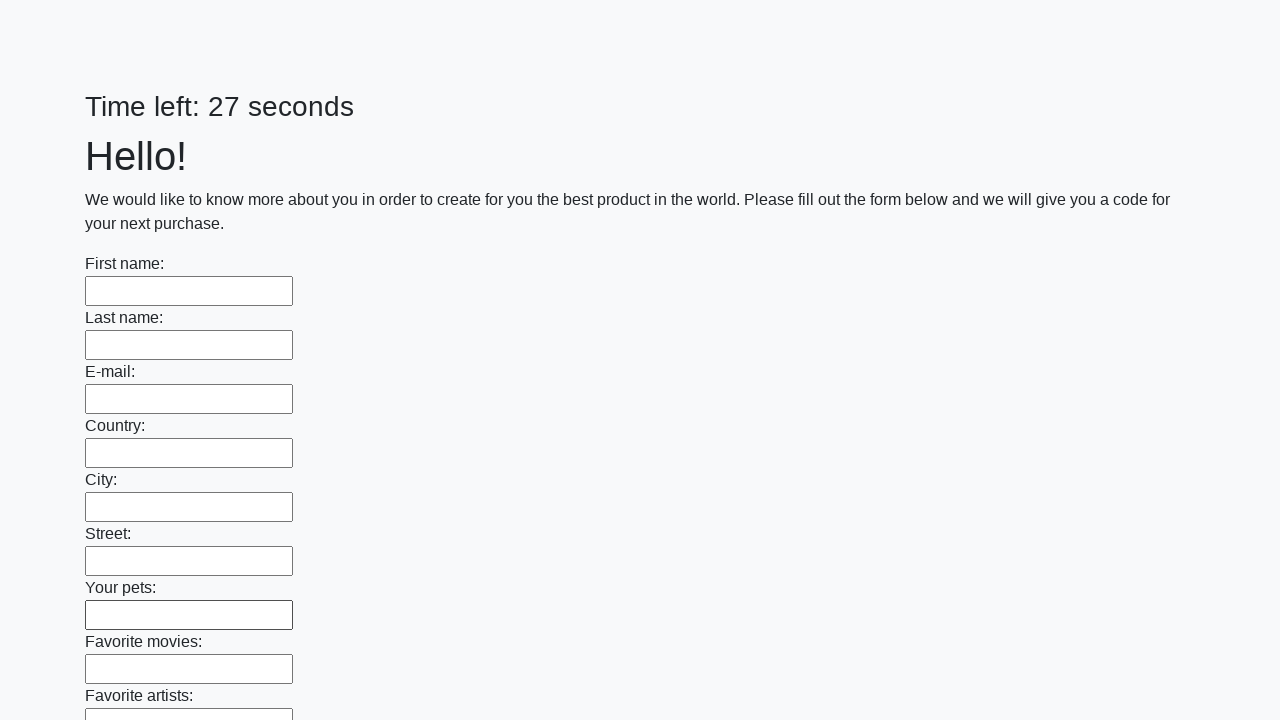